Adds multiple grocery items to cart by searching through product list and clicking add buttons for specific items

Starting URL: https://rahulshettyacademy.com/seleniumPractise/

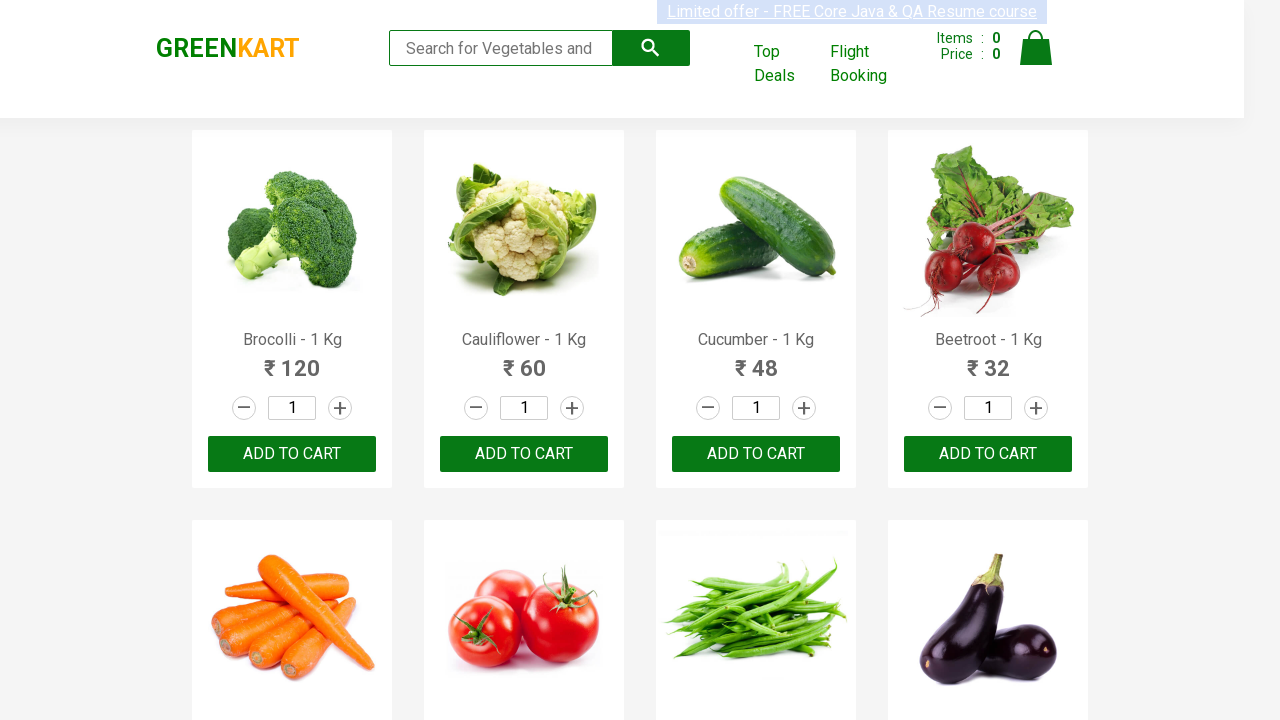

Retrieved all product elements from the page
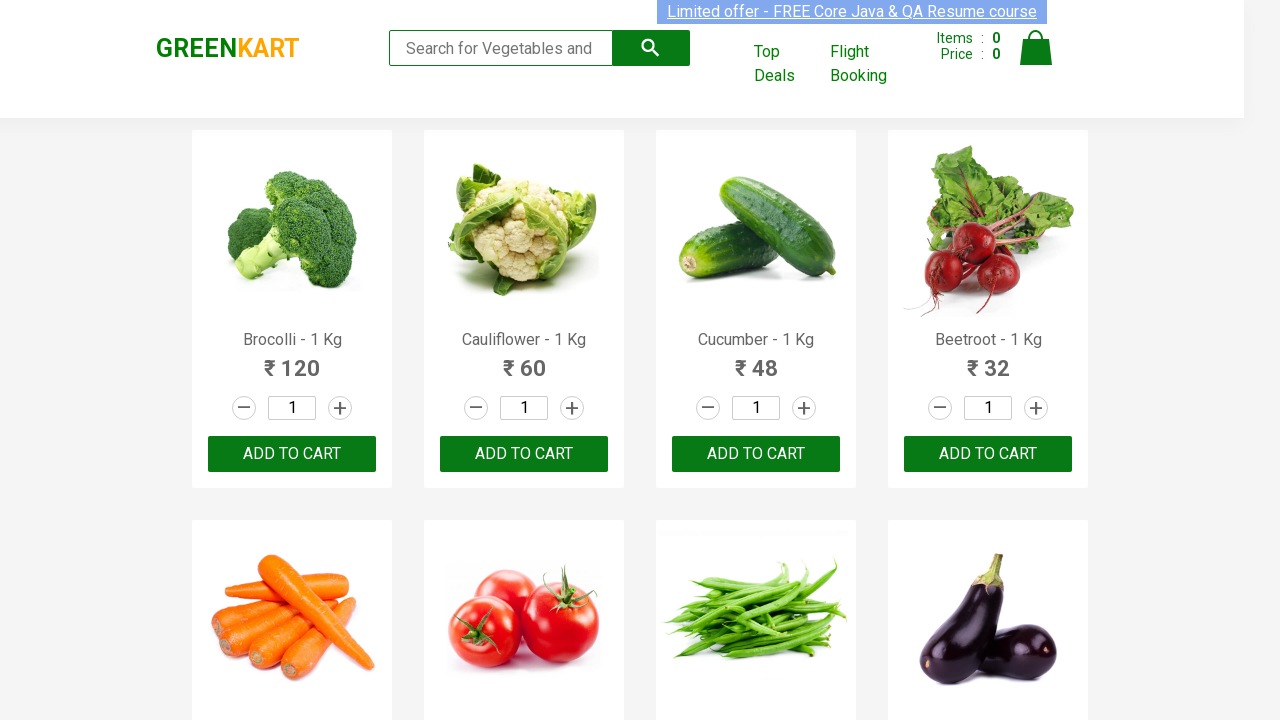

Defined list of 7 target grocery items to add to cart
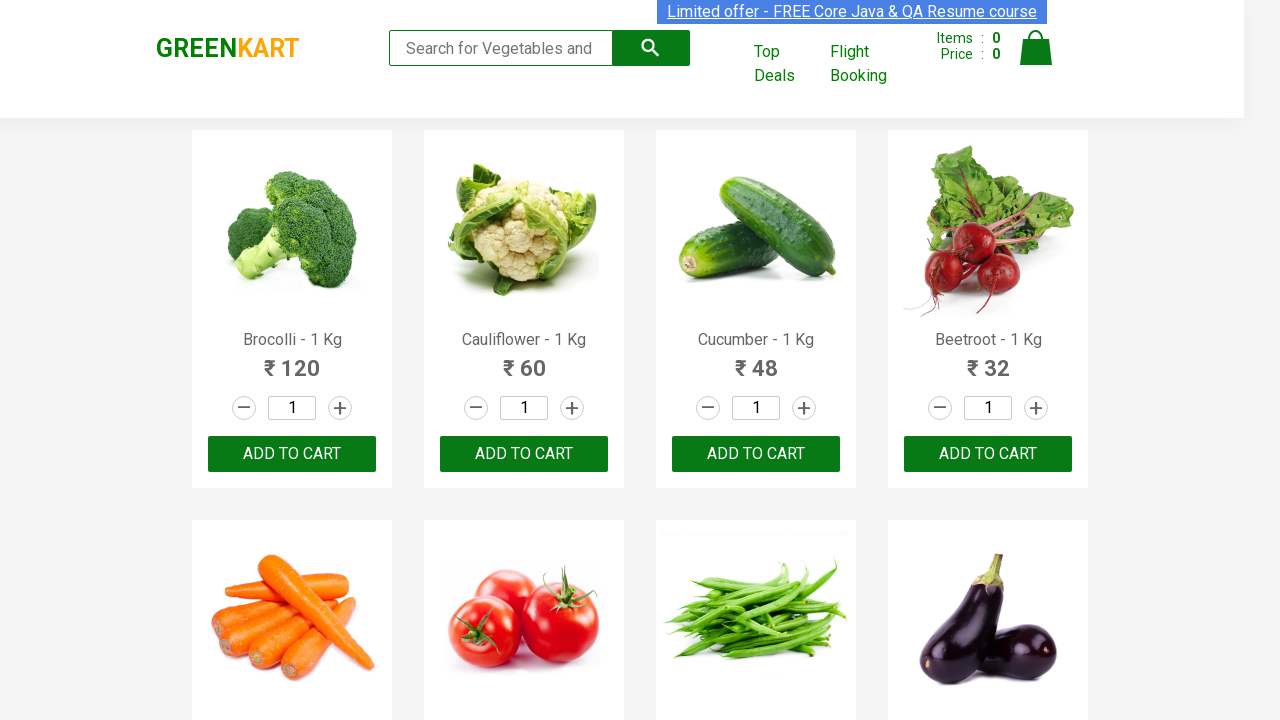

Extracted product name: Brocolli
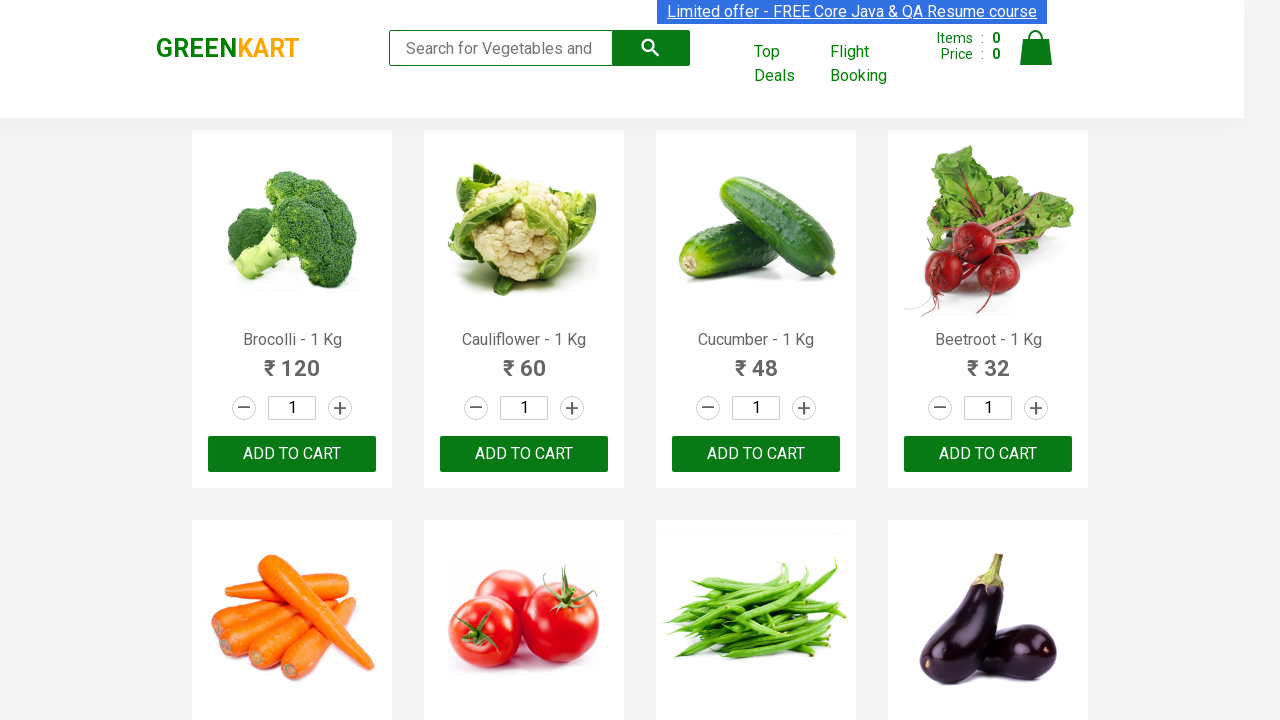

Added Brocolli to cart at (292, 454) on .product >> nth=0 >> .product-action button
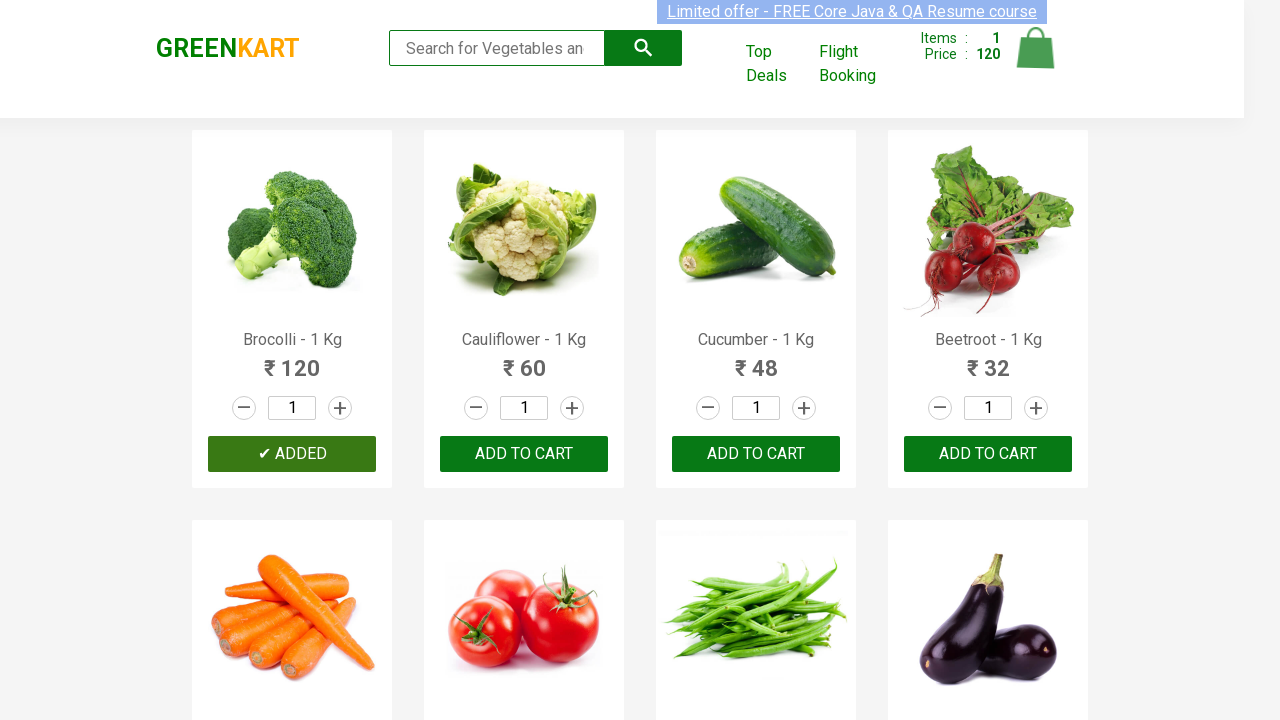

Extracted product name: Brocolli
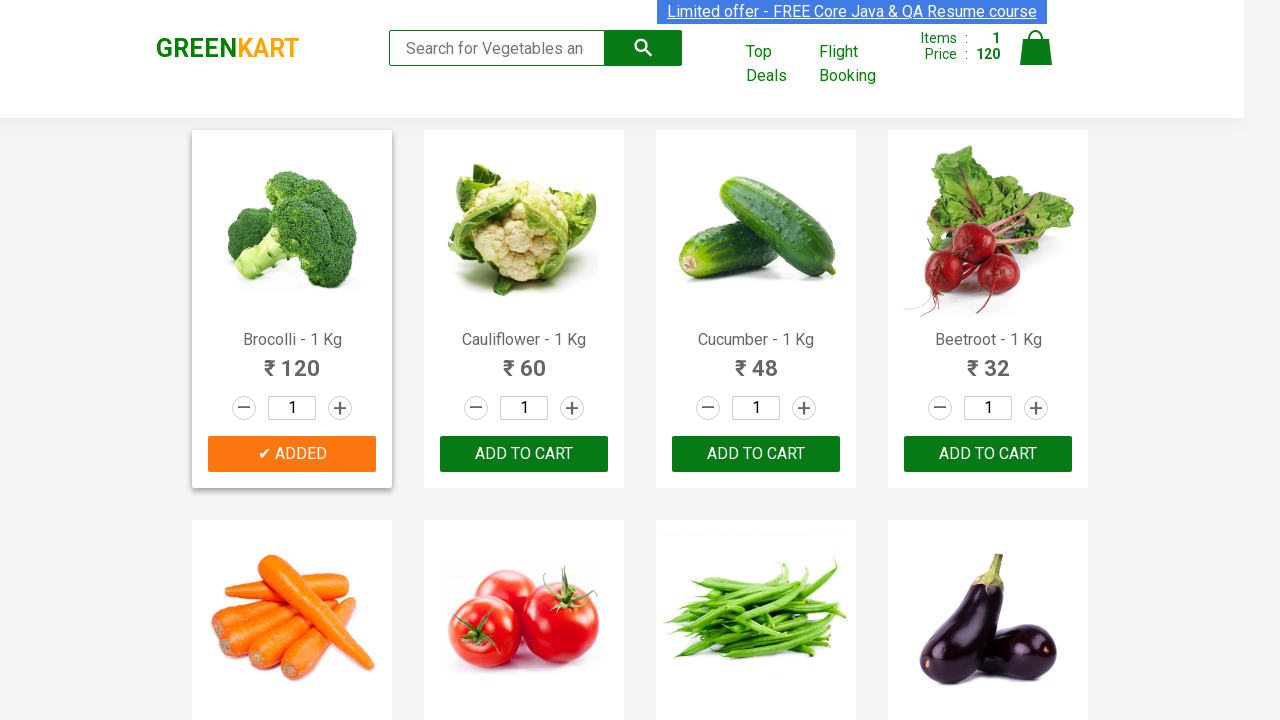

Extracted product name: Cauliflower
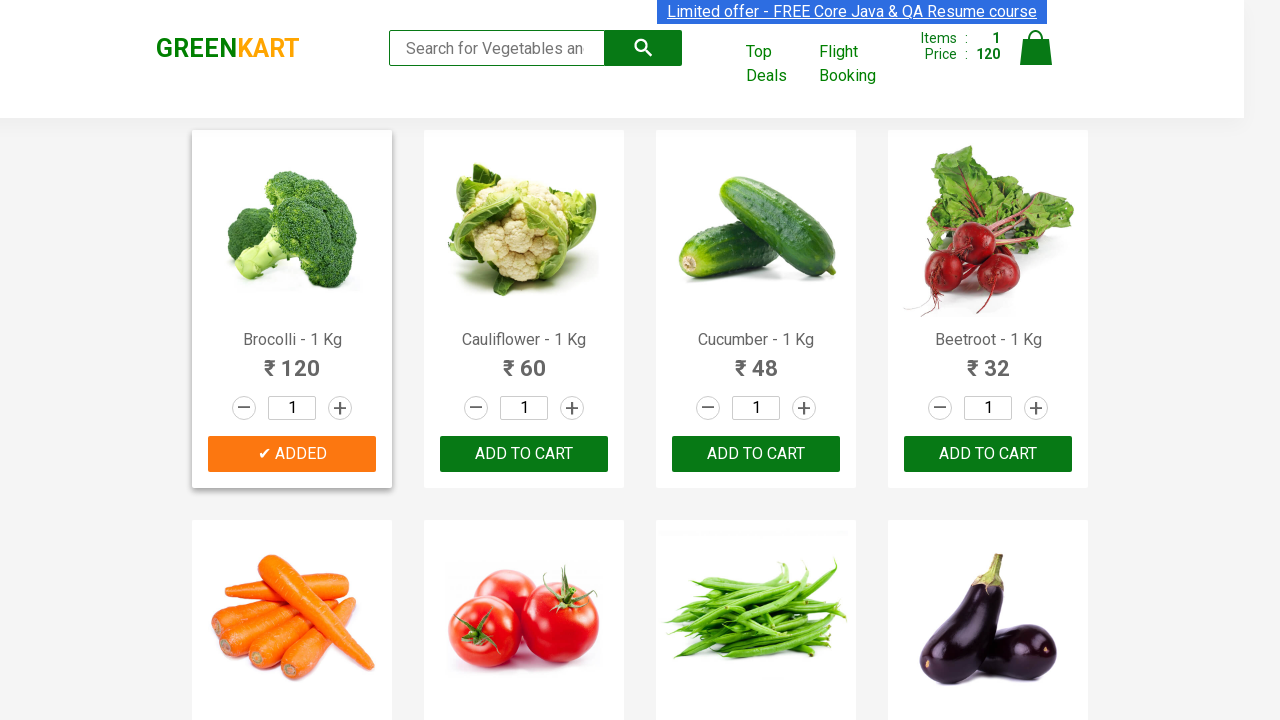

Extracted product name: Cucumber
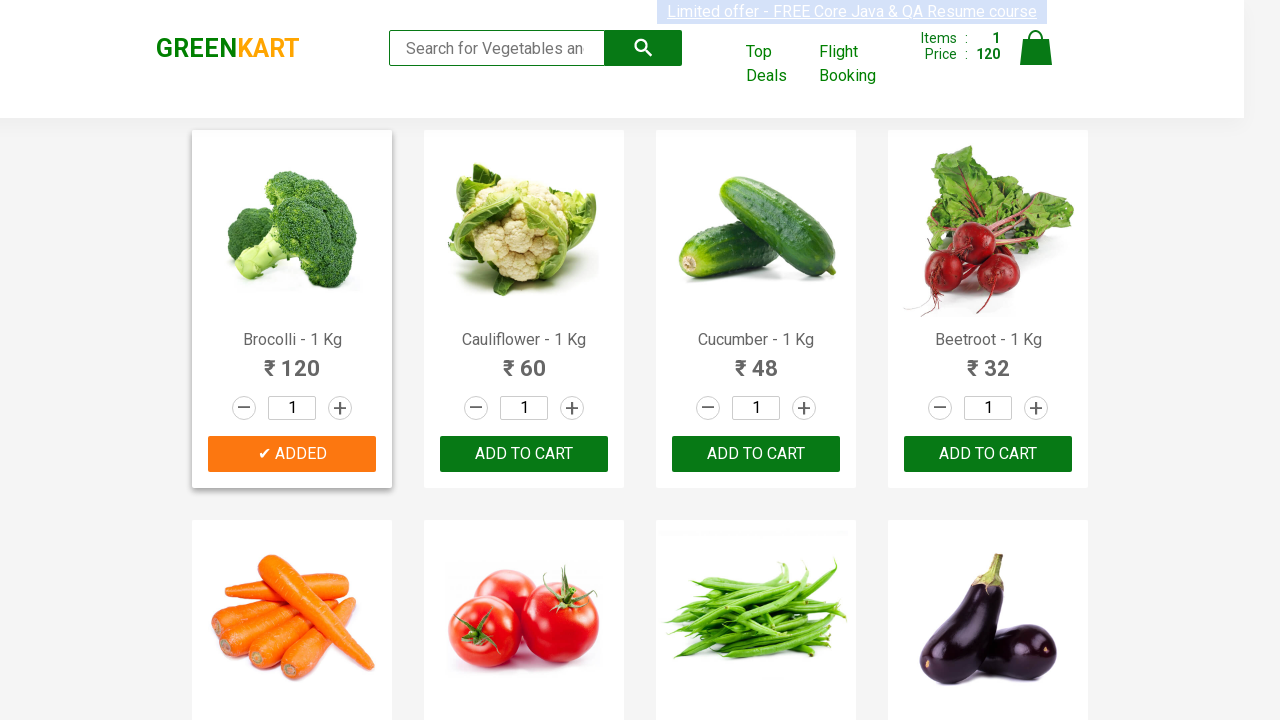

Extracted product name: Beetroot
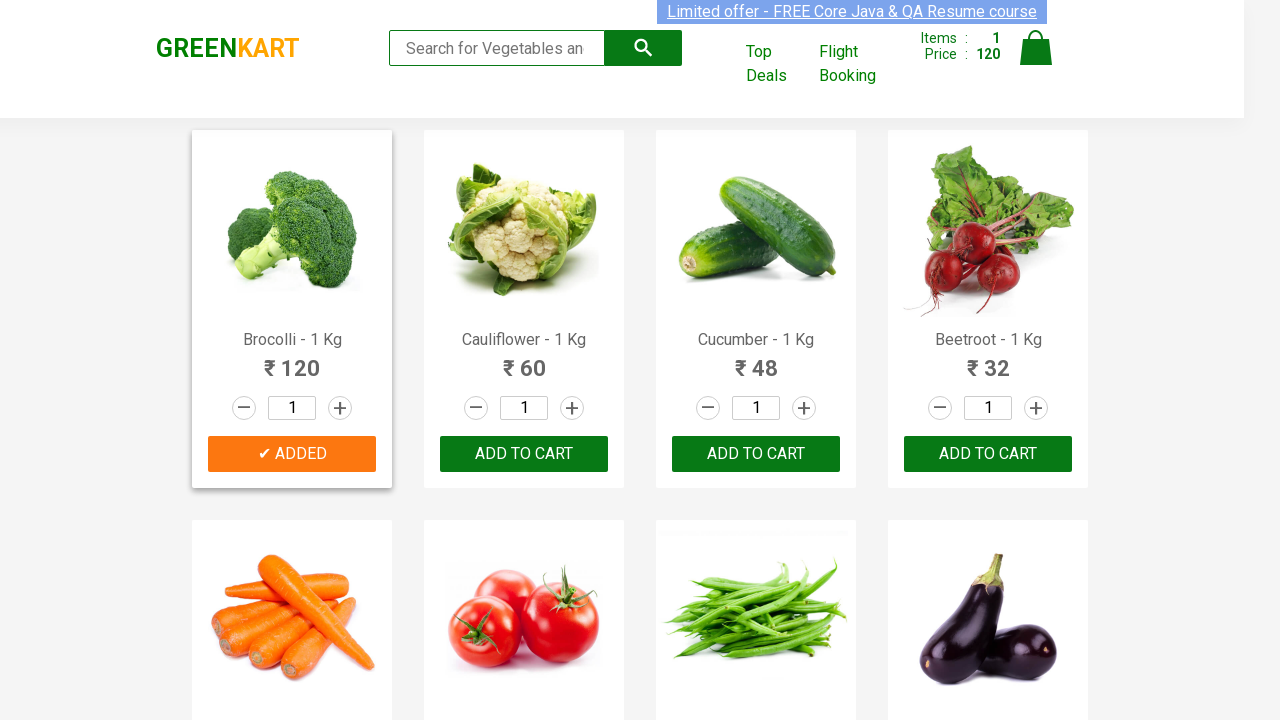

Extracted product name: Carrot
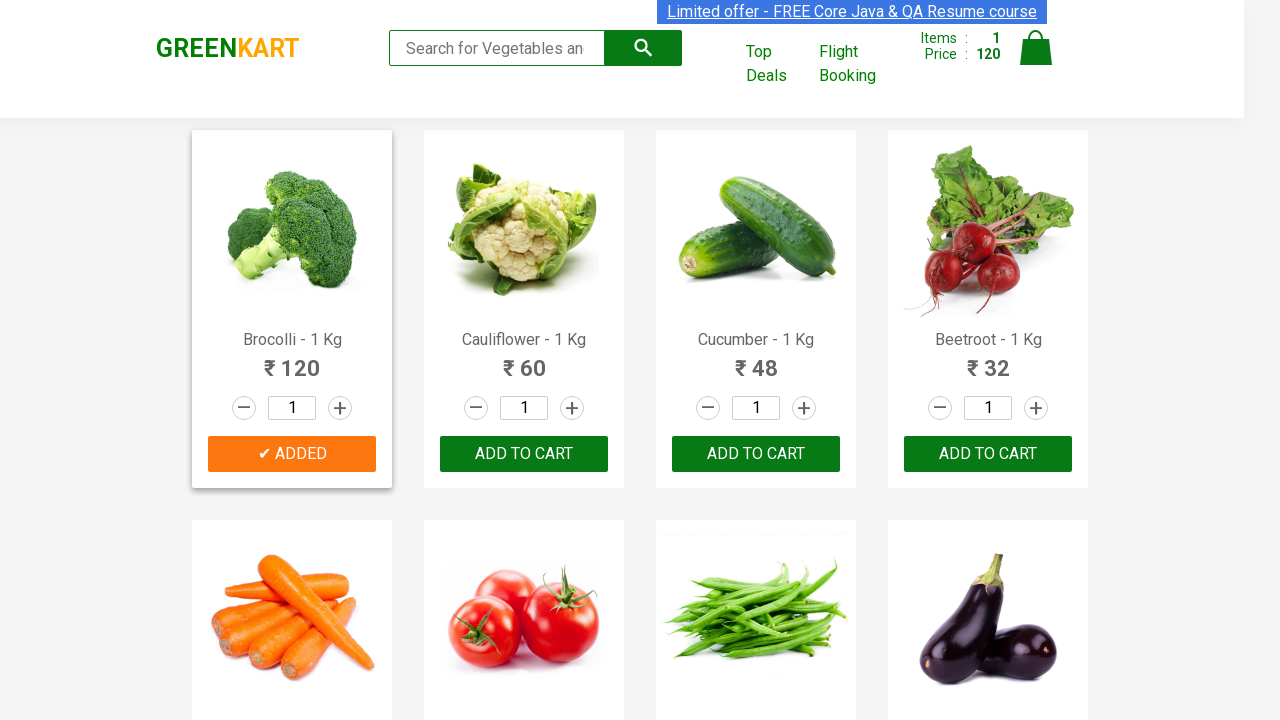

Added Carrot to cart at (292, 360) on .product >> nth=4 >> .product-action button
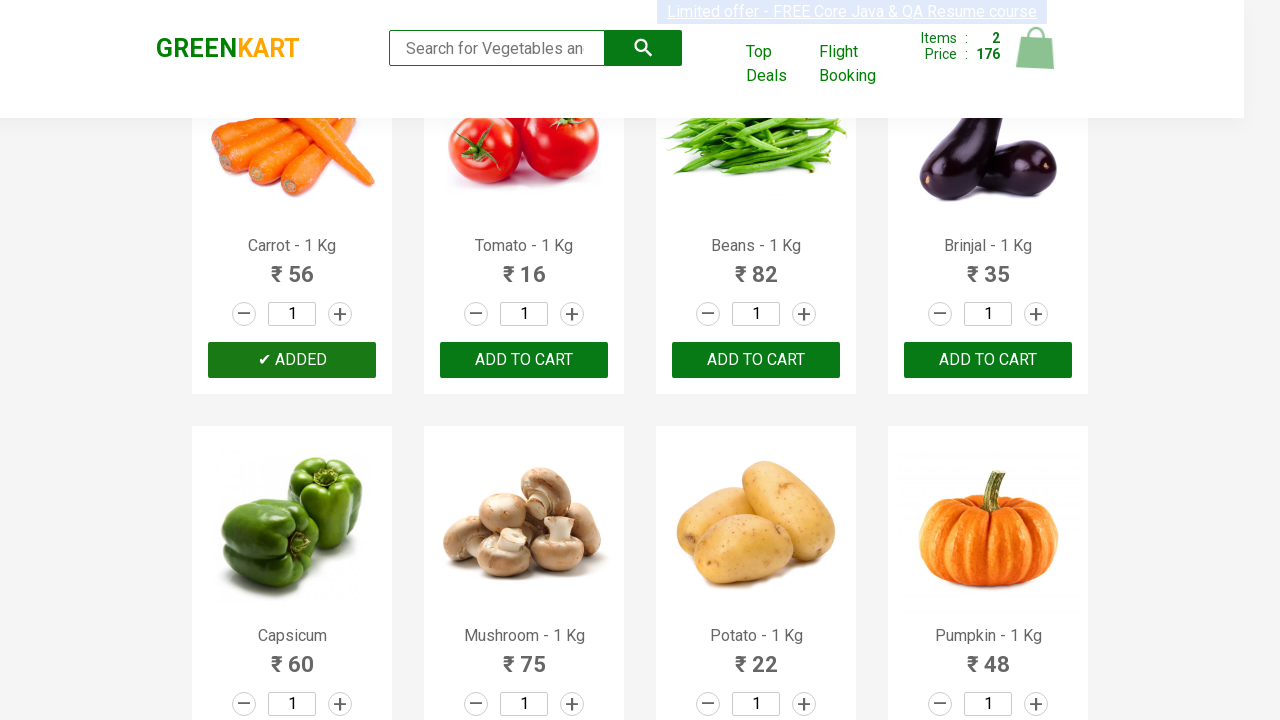

Extracted product name: Brocolli
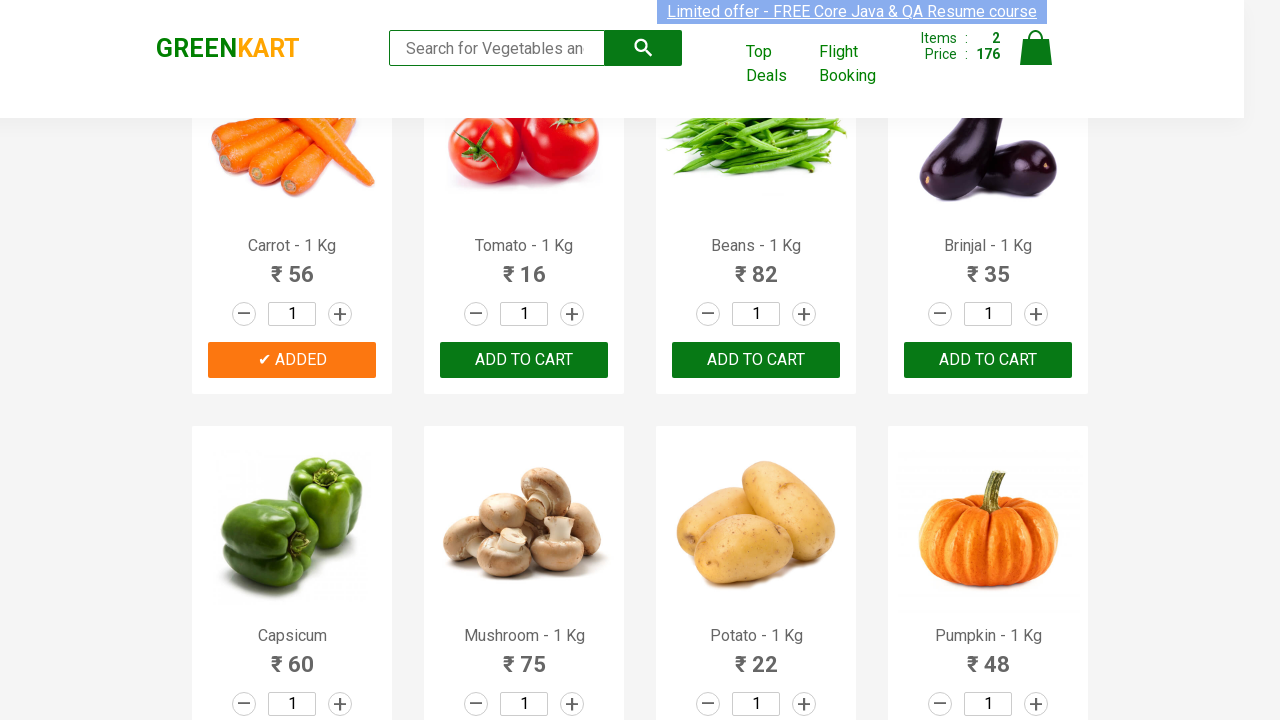

Extracted product name: Cauliflower
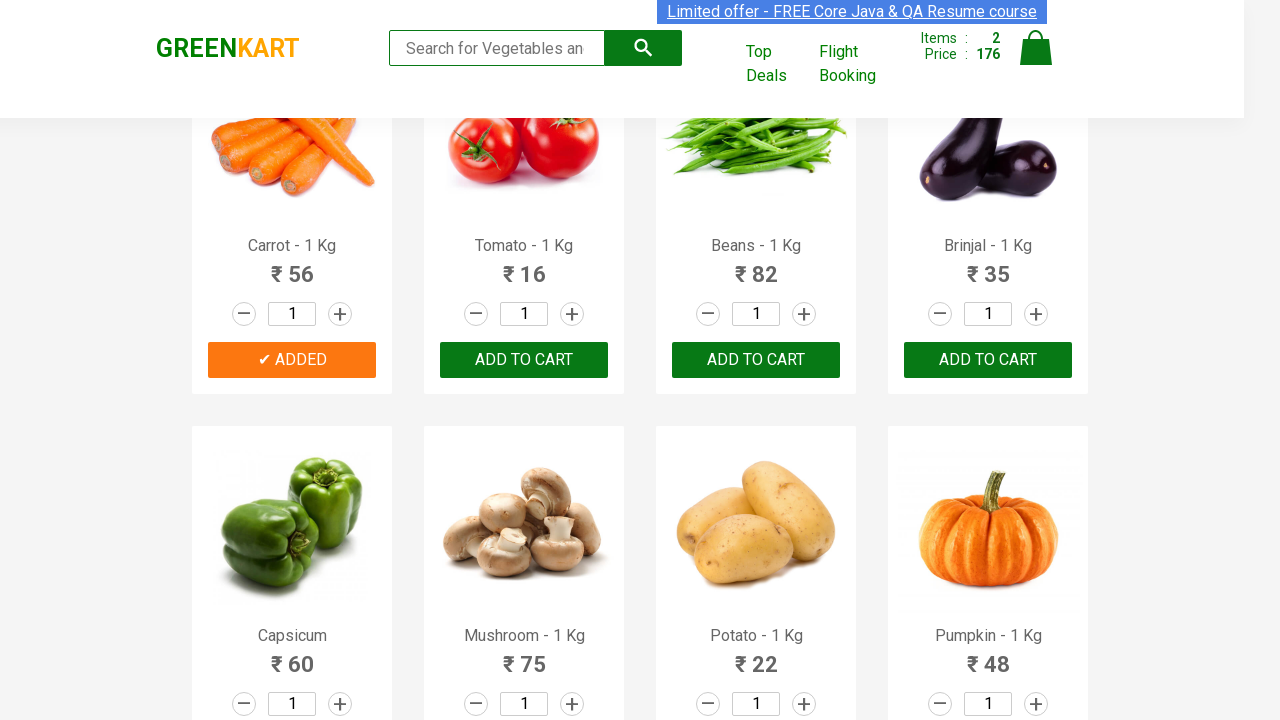

Extracted product name: Cucumber
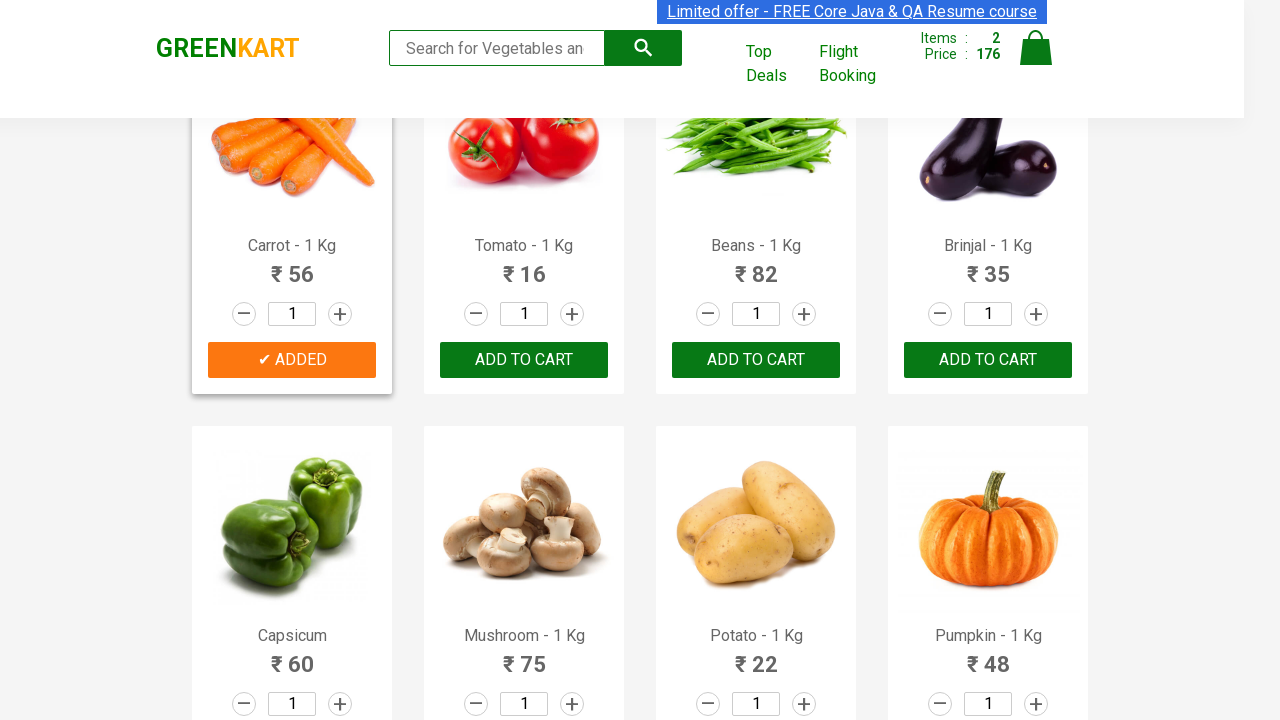

Extracted product name: Beetroot
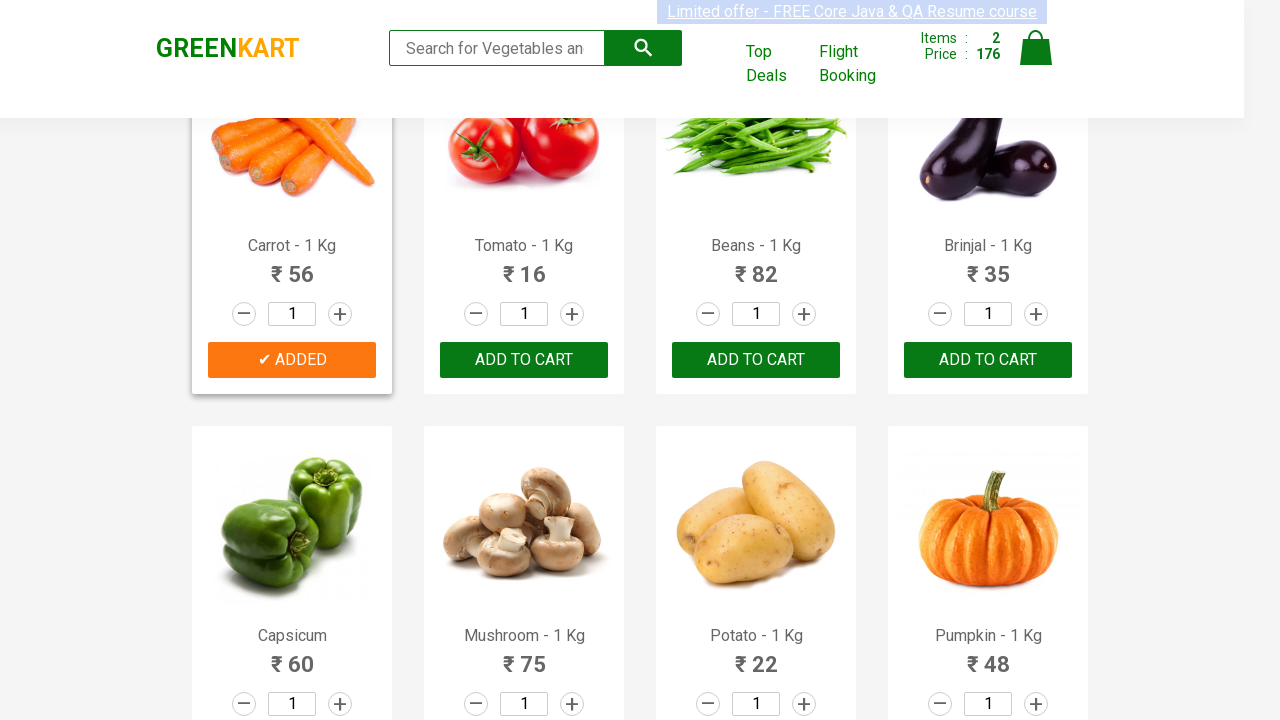

Extracted product name: Carrot
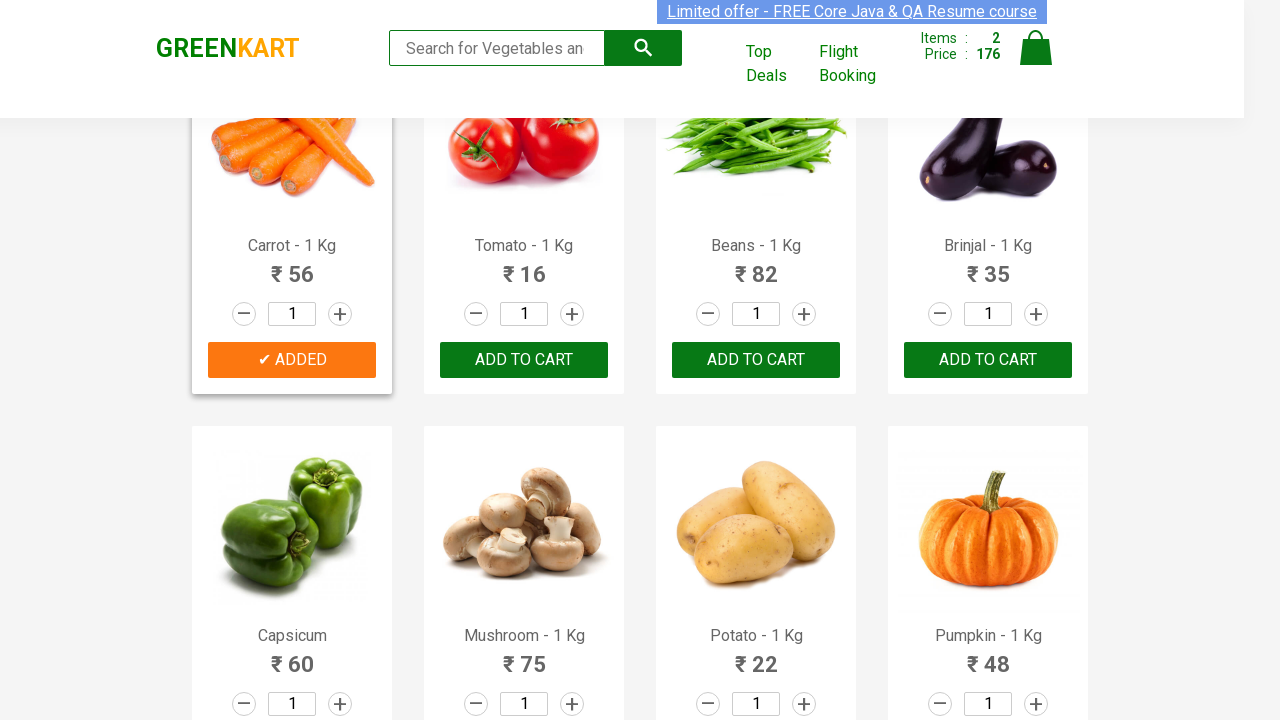

Extracted product name: Tomato
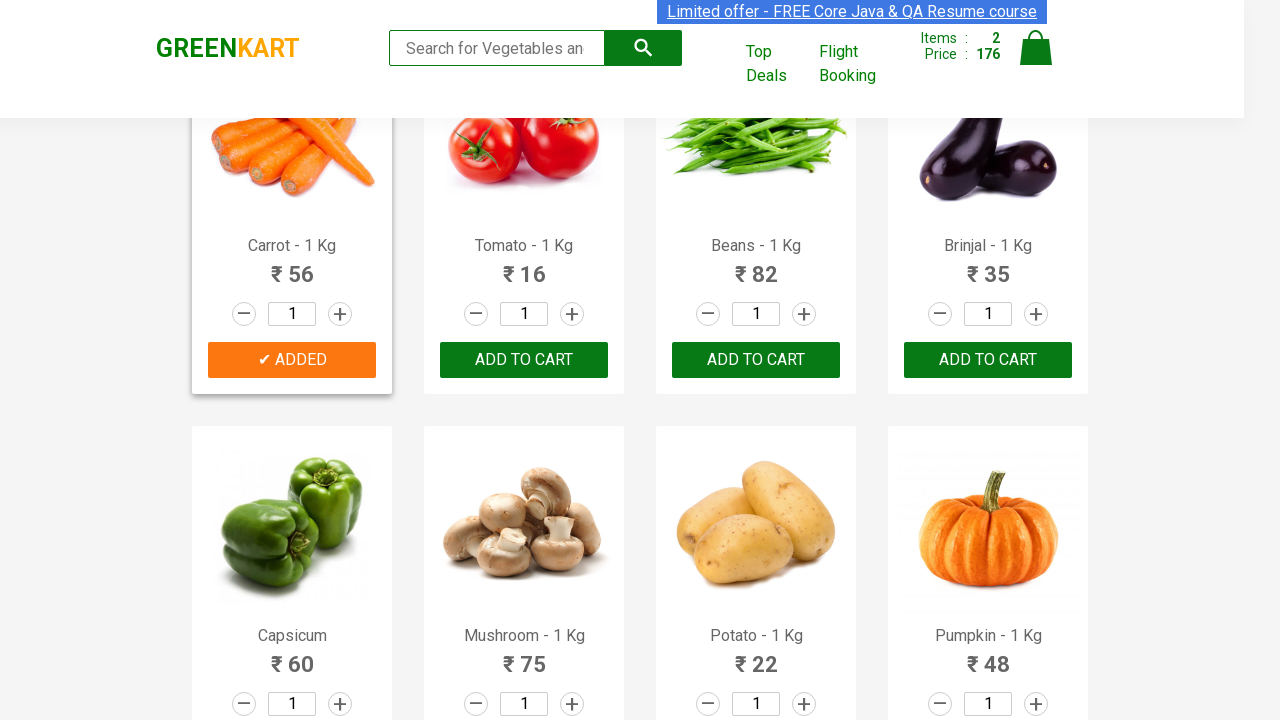

Extracted product name: Beans
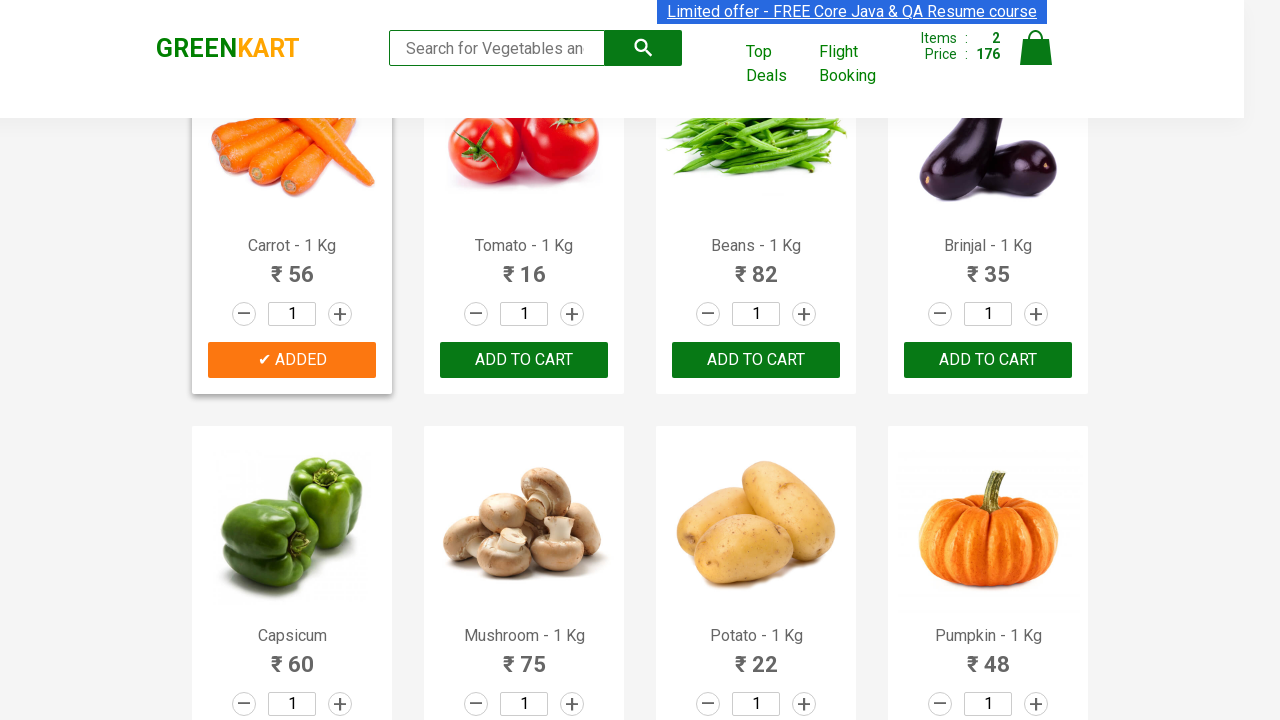

Extracted product name: Brinjal
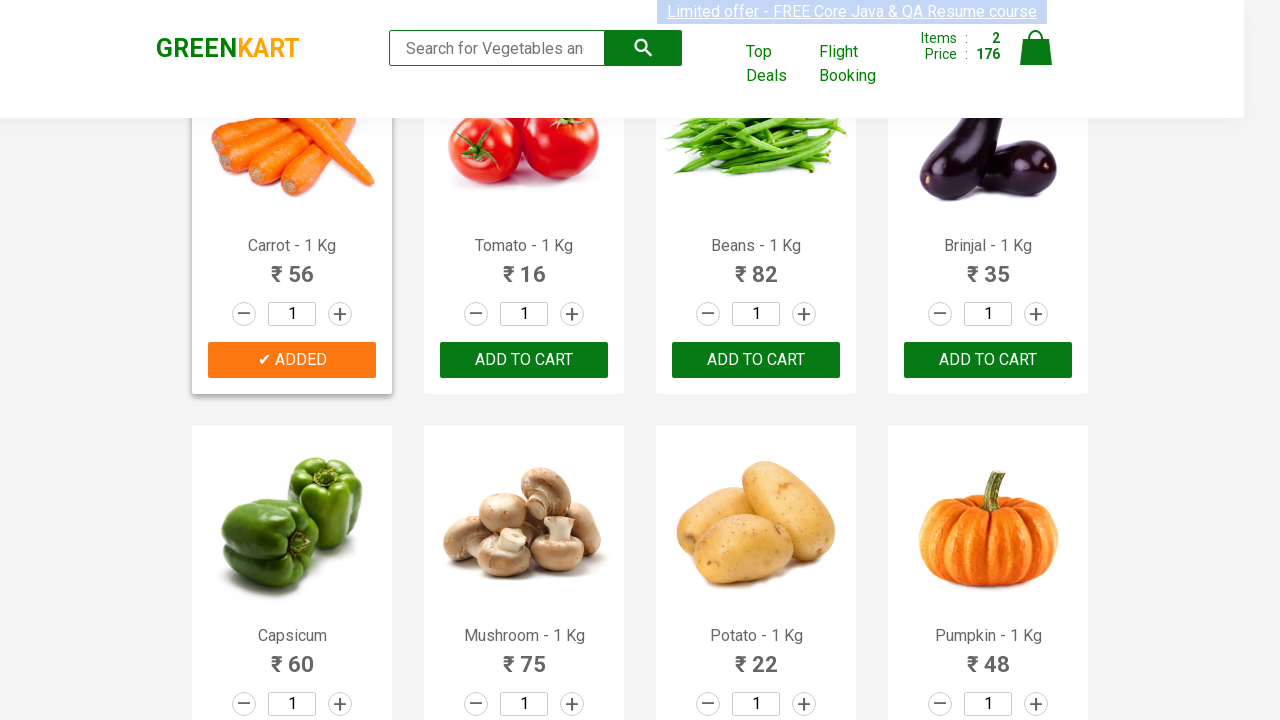

Extracted product name: Capsicum
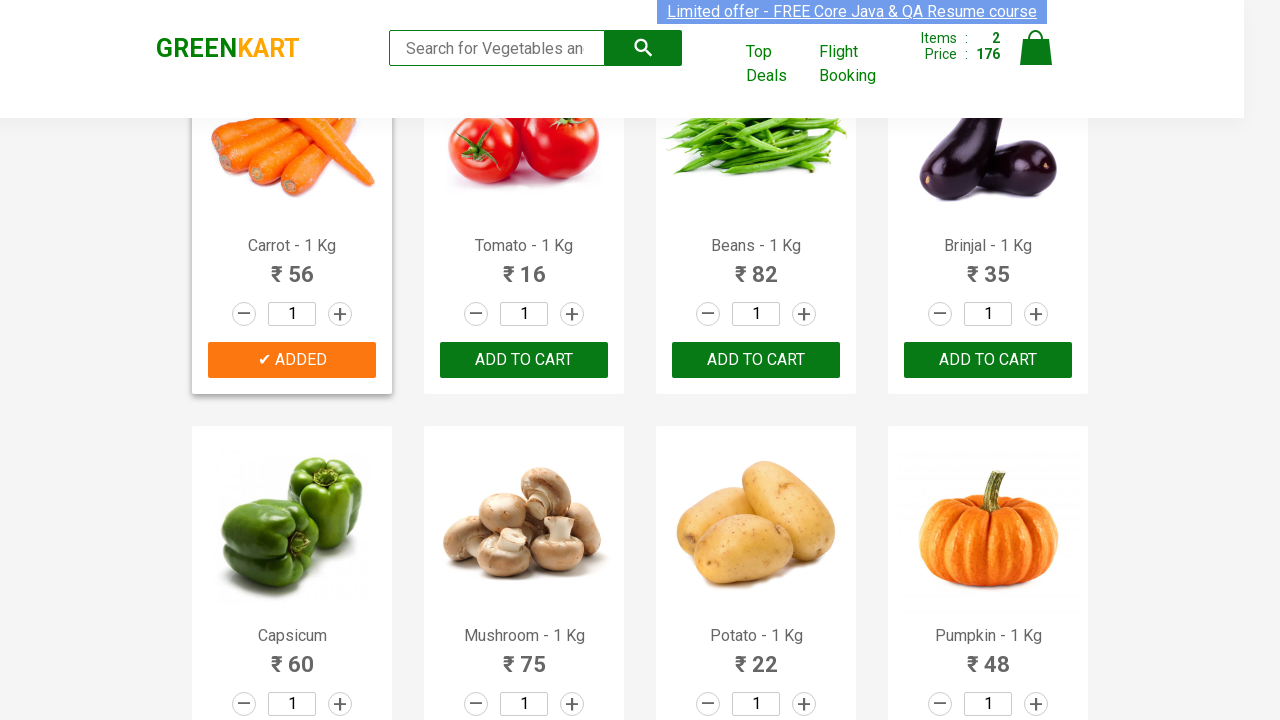

Extracted product name: Mushroom
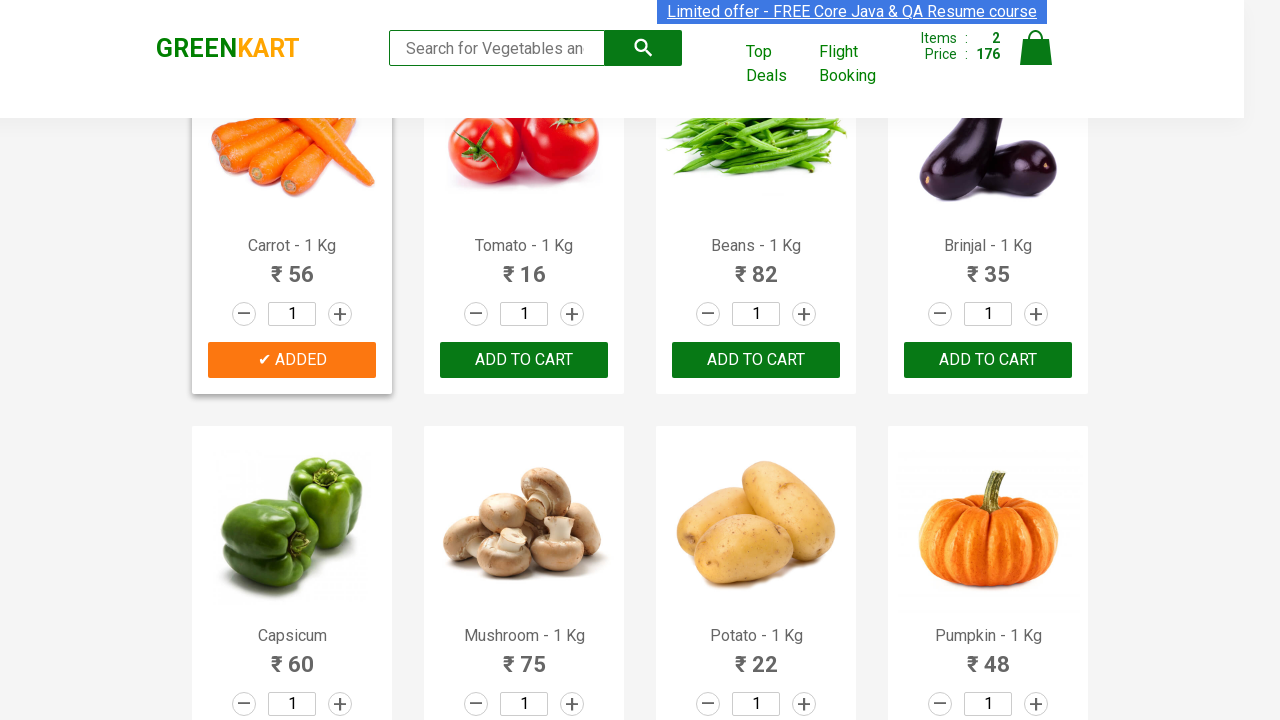

Extracted product name: Potato
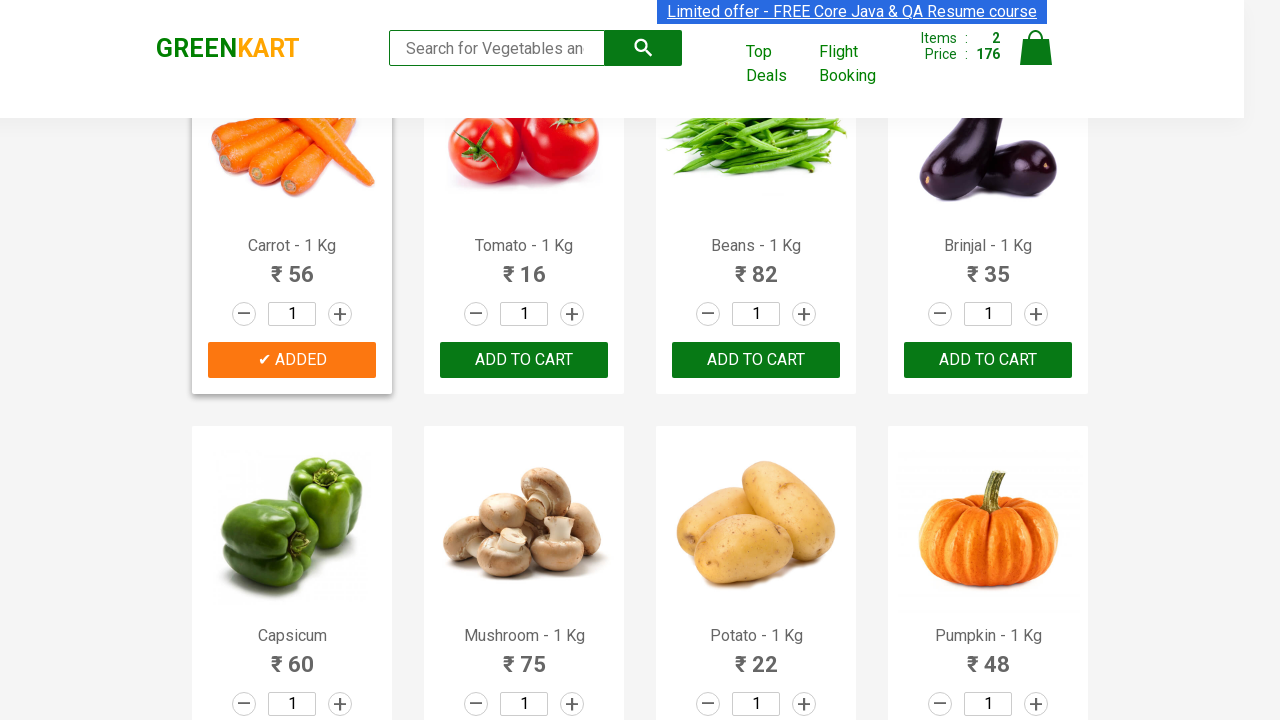

Extracted product name: Pumpkin
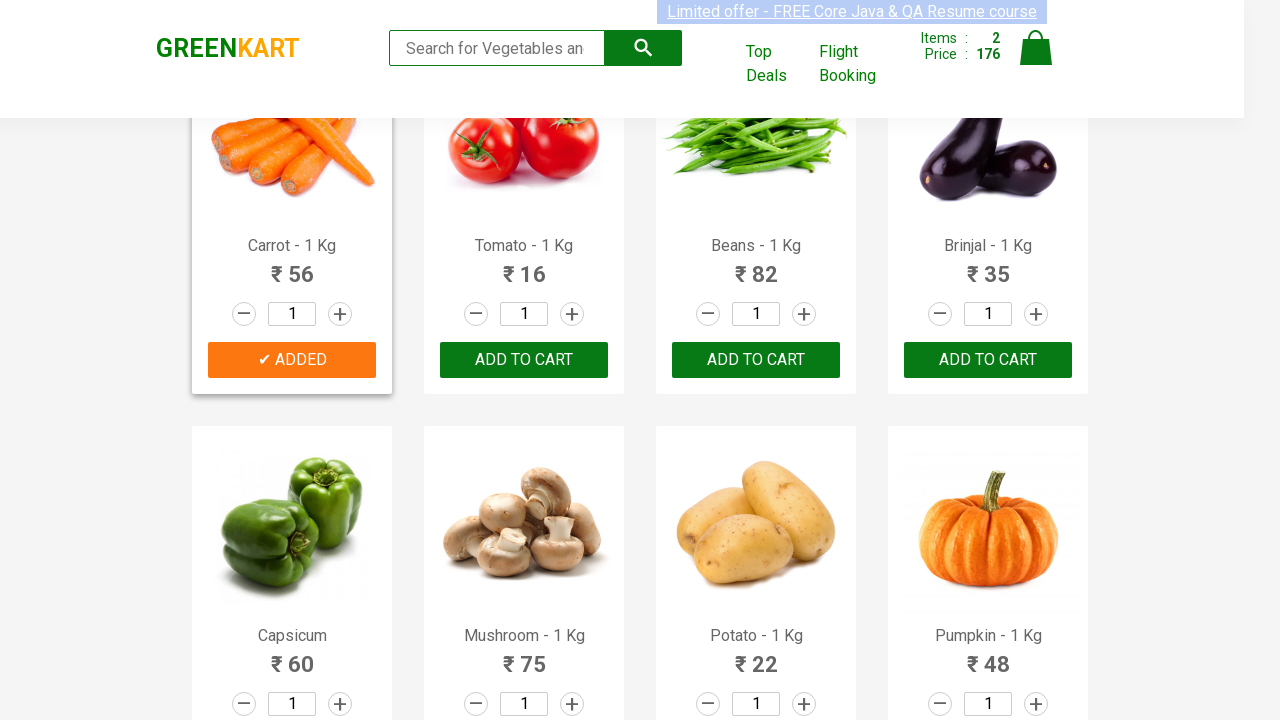

Extracted product name: Corn
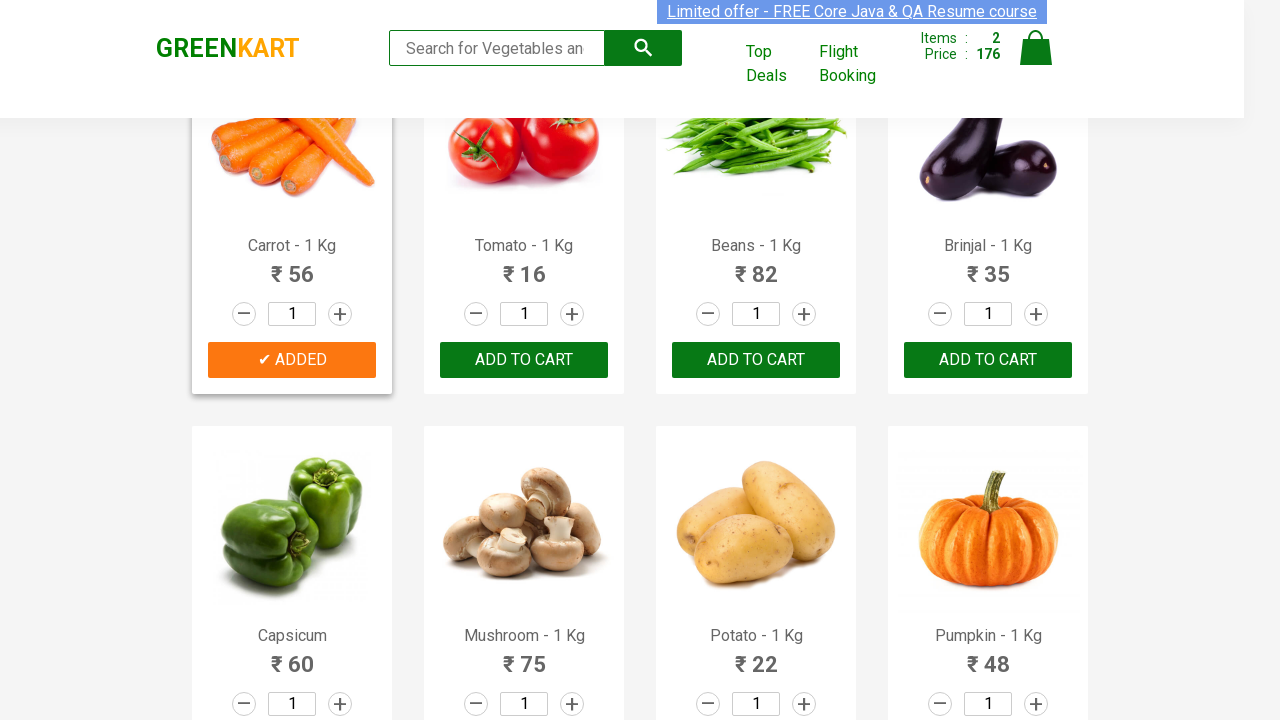

Added Corn to cart at (292, 360) on .product >> nth=12 >> .product-action button
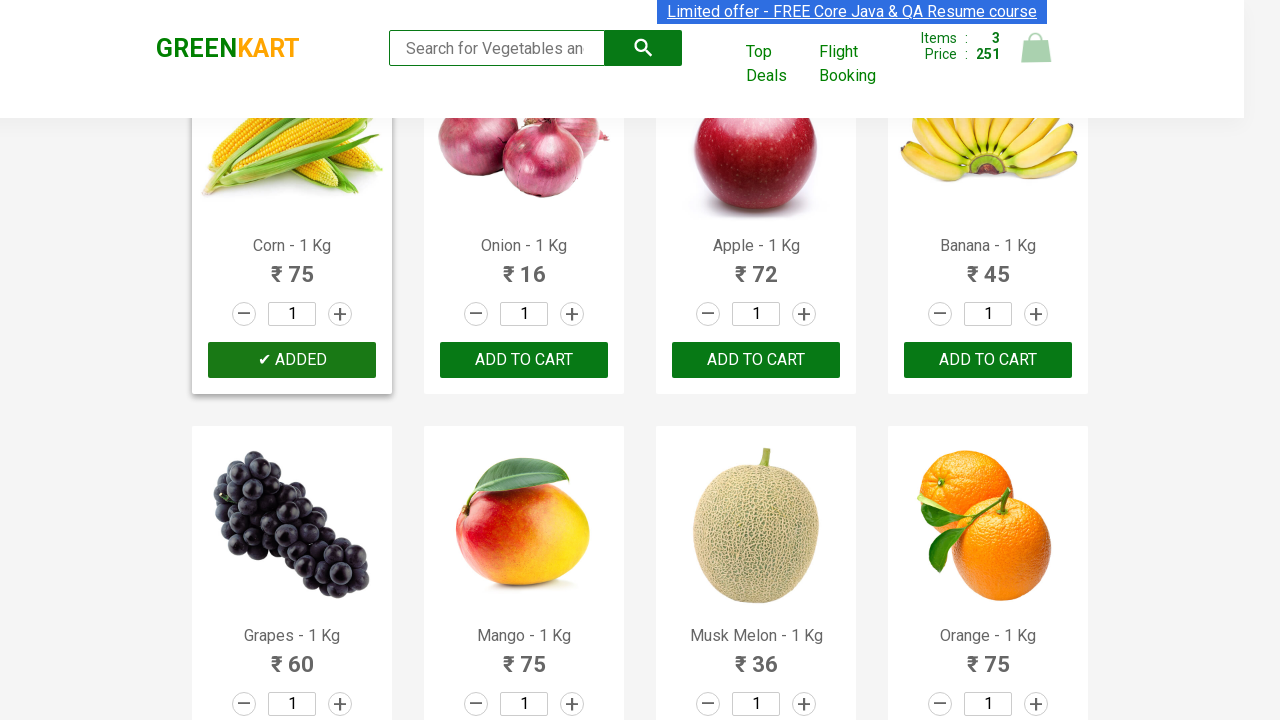

Extracted product name: Brocolli
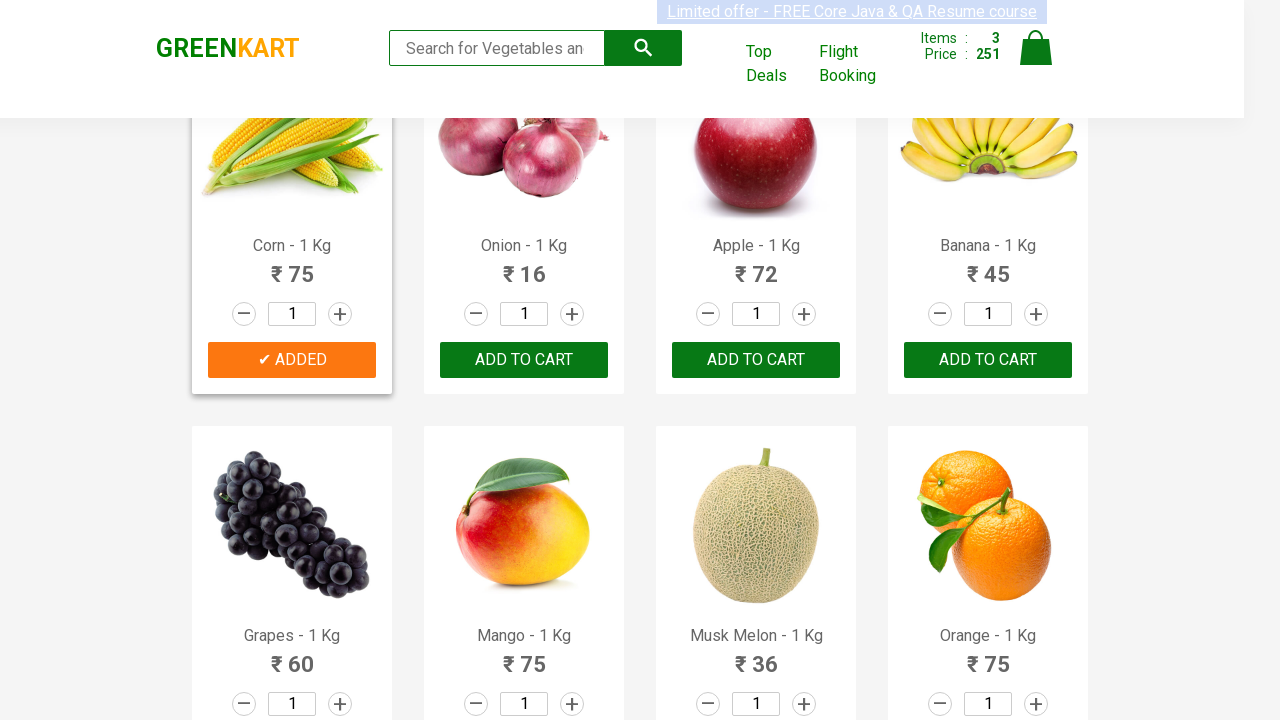

Extracted product name: Cauliflower
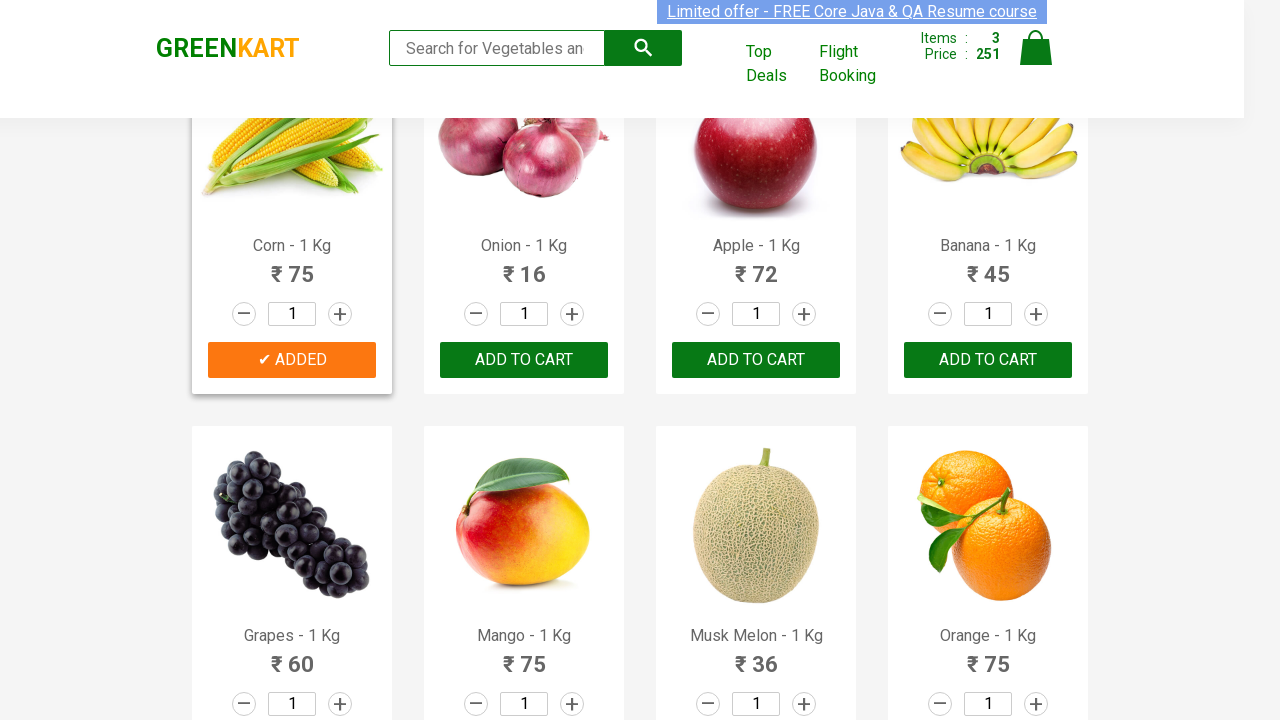

Extracted product name: Cucumber
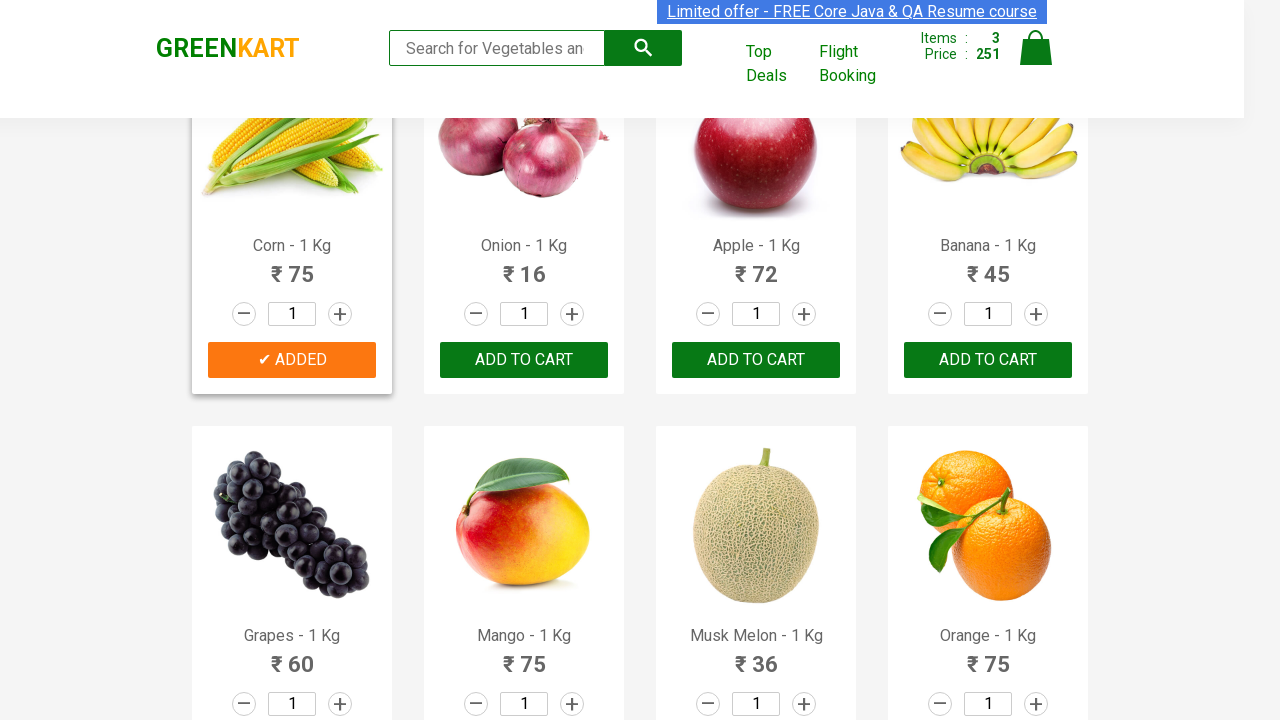

Extracted product name: Beetroot
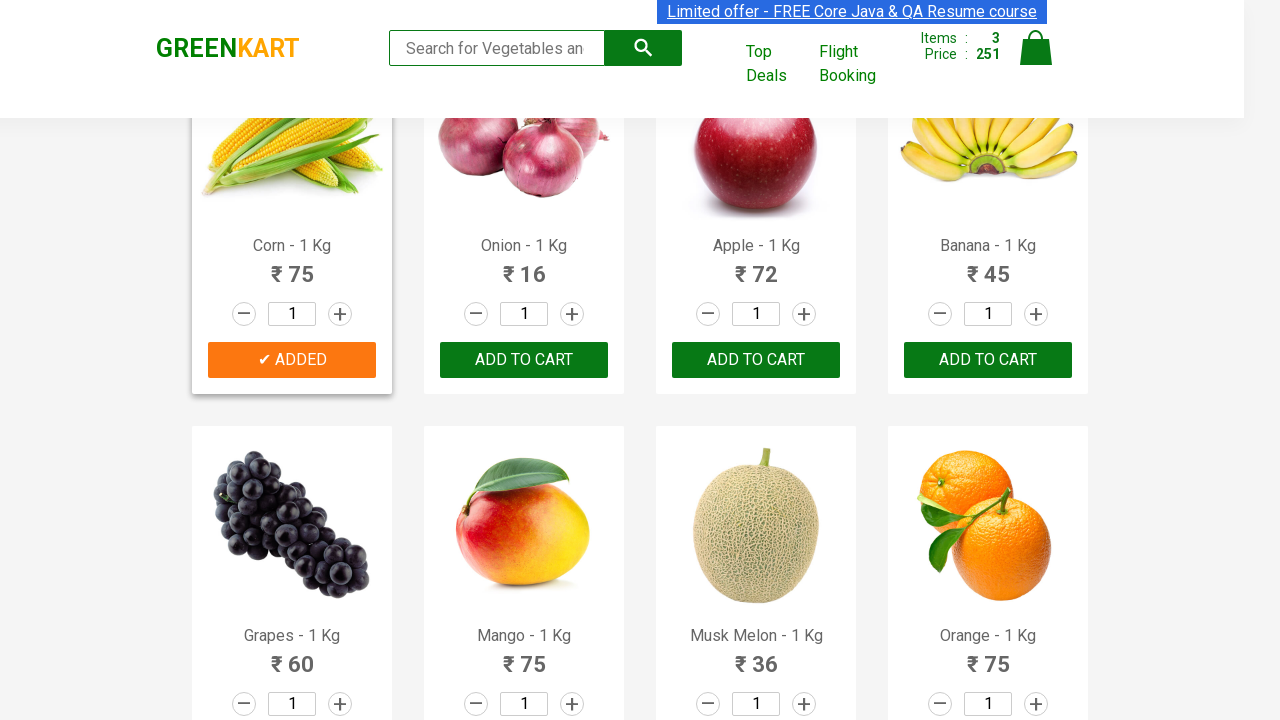

Extracted product name: Carrot
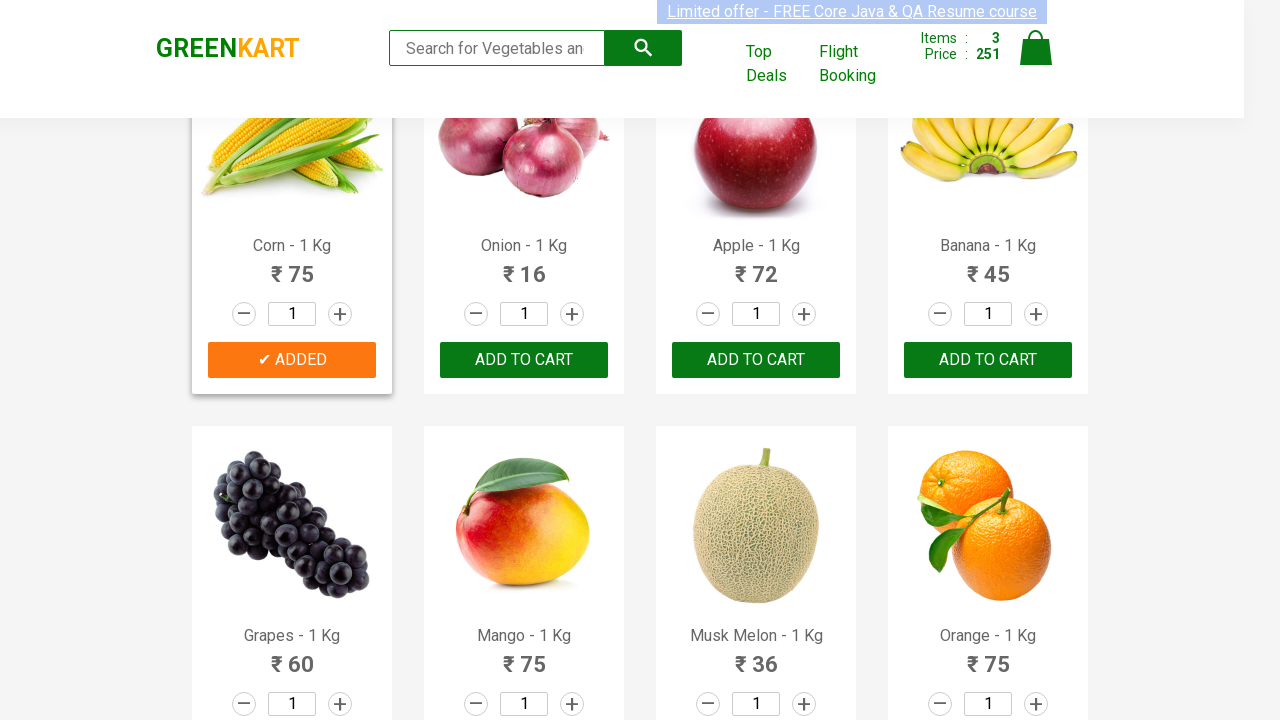

Extracted product name: Tomato
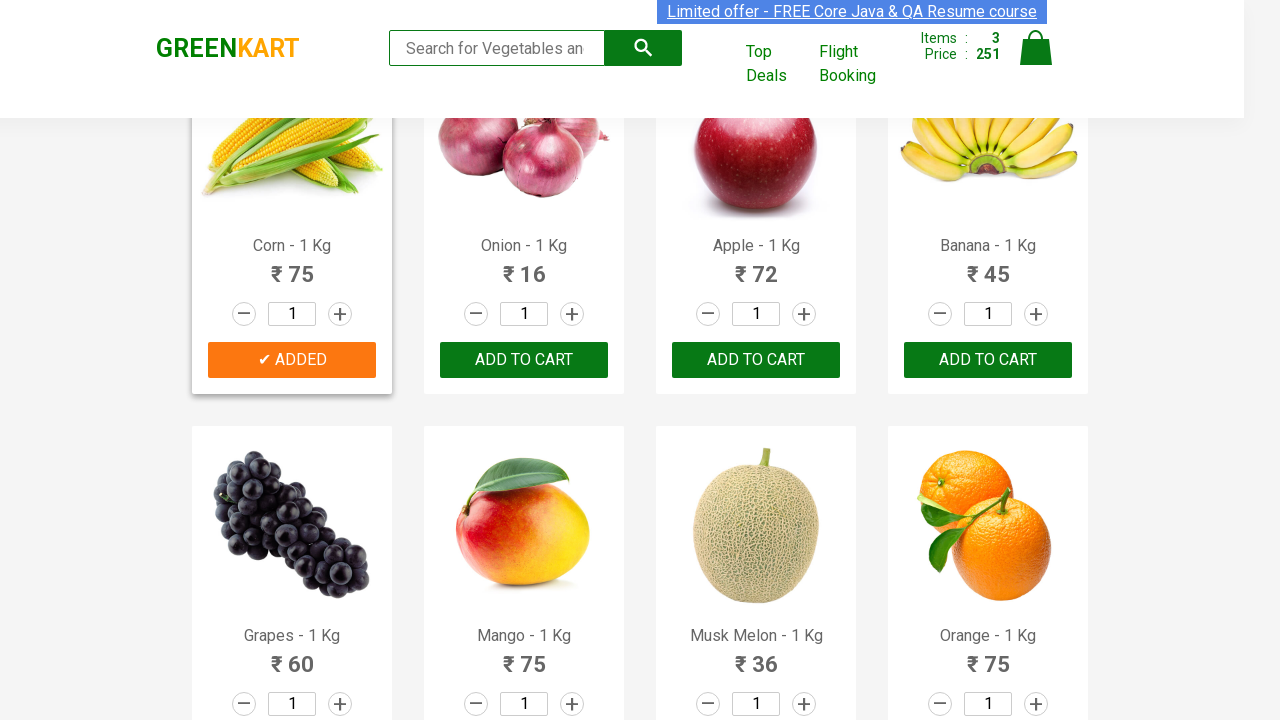

Extracted product name: Beans
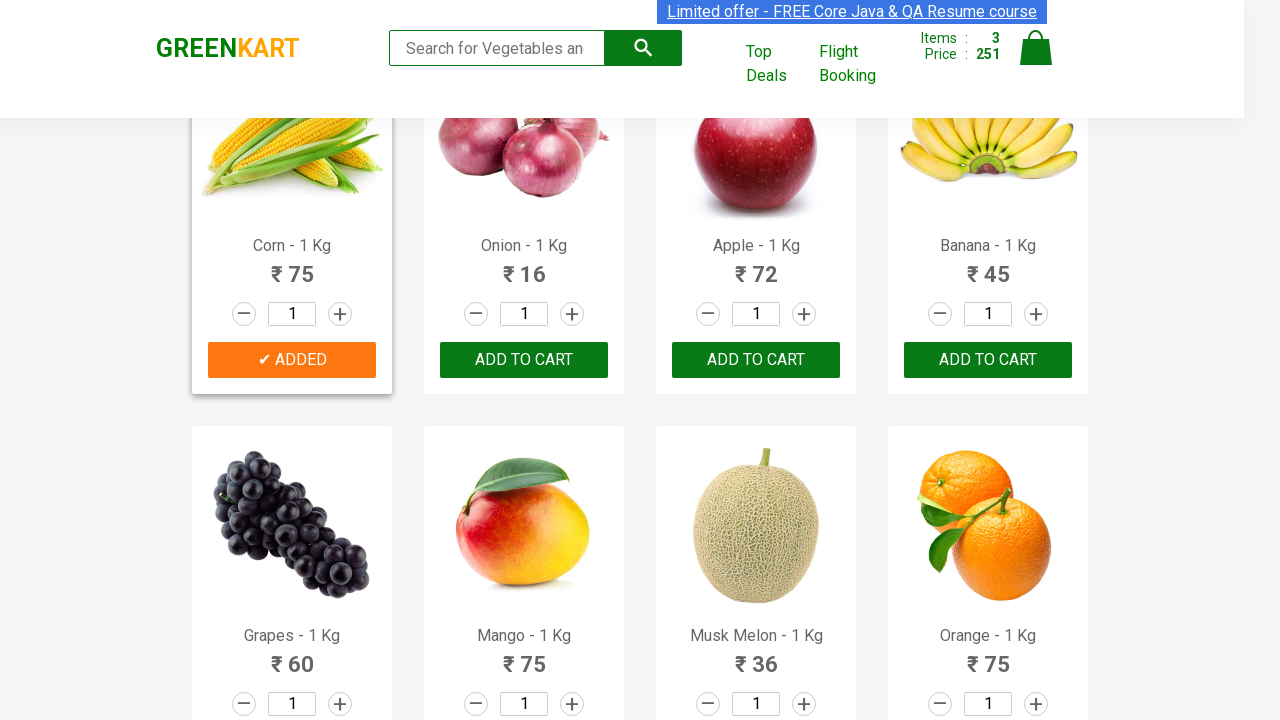

Extracted product name: Brinjal
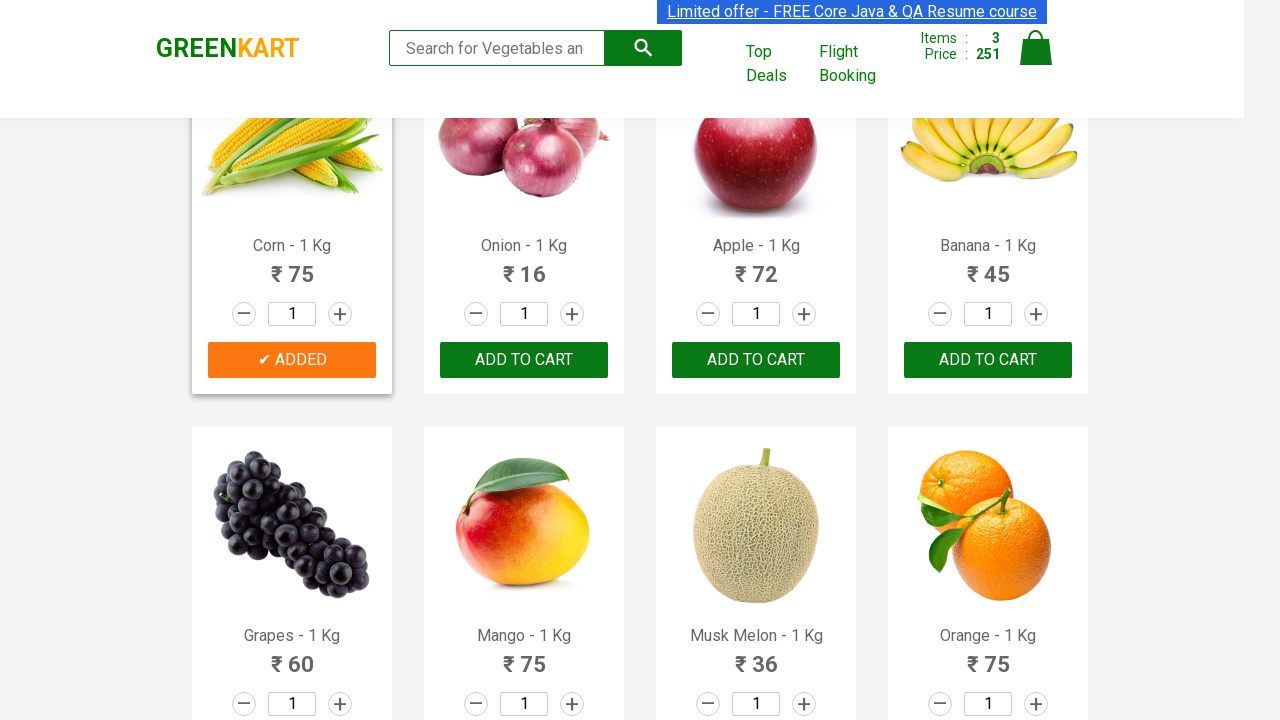

Extracted product name: Capsicum
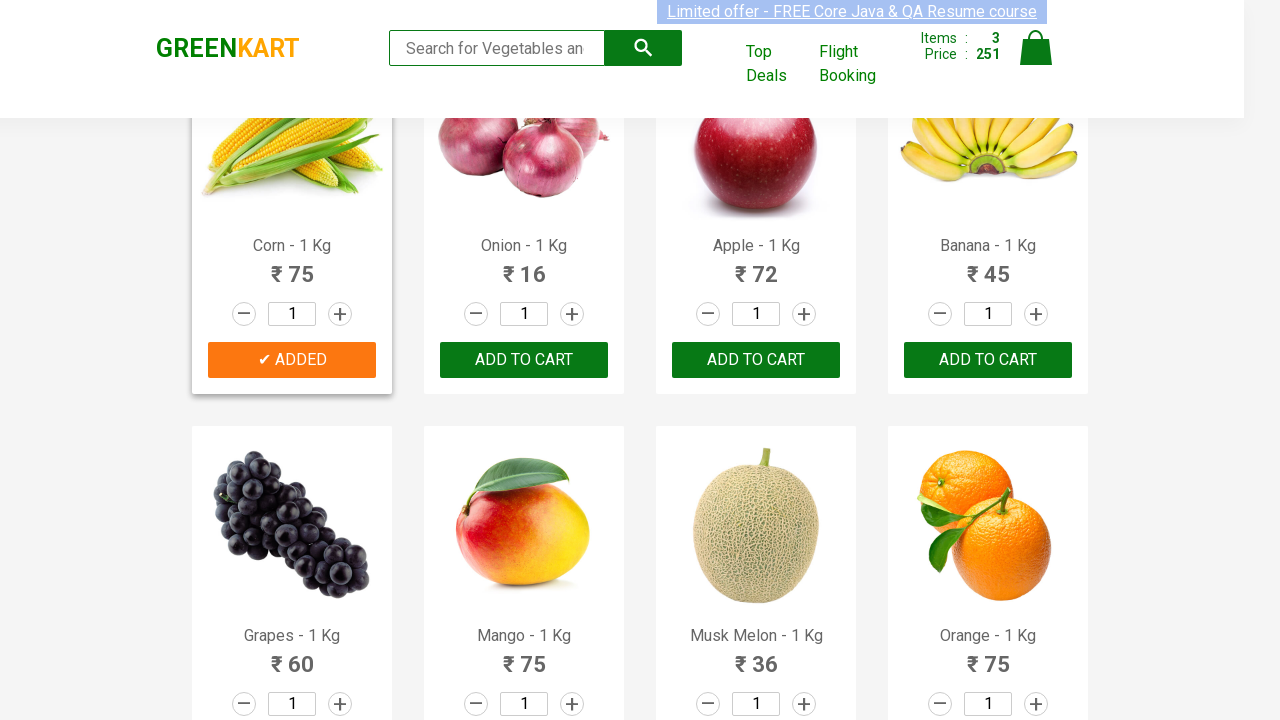

Extracted product name: Mushroom
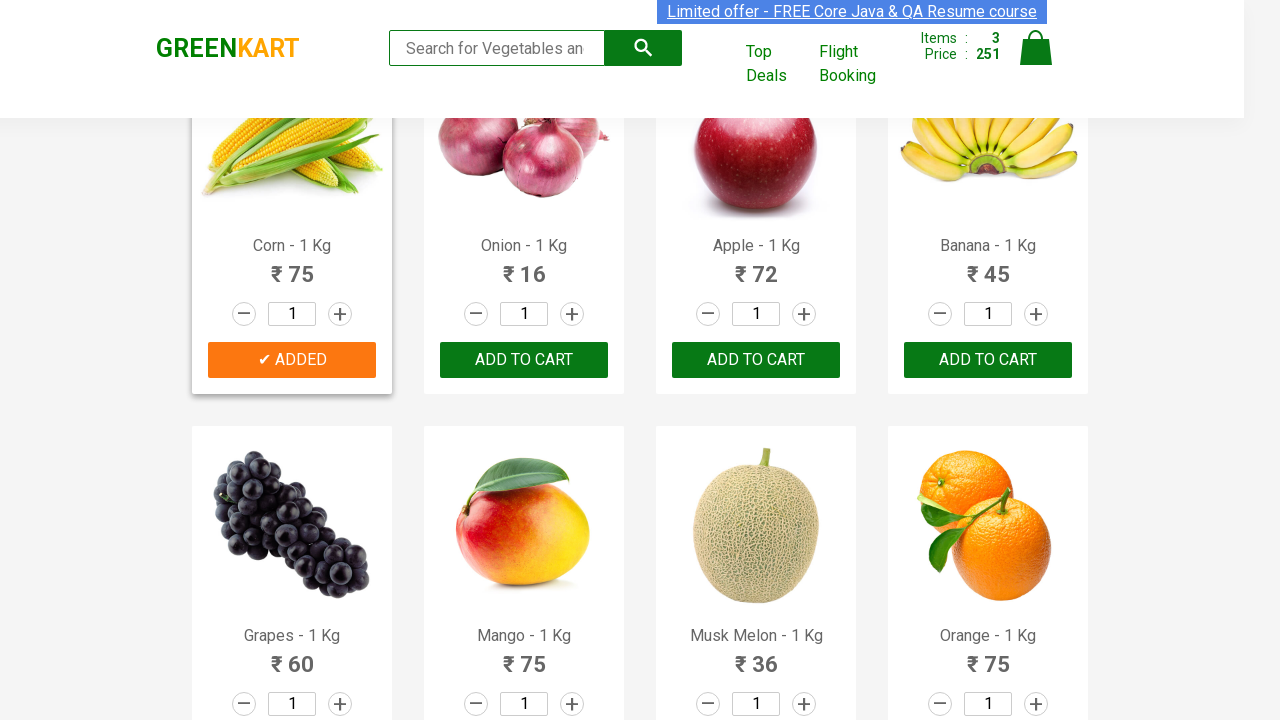

Extracted product name: Potato
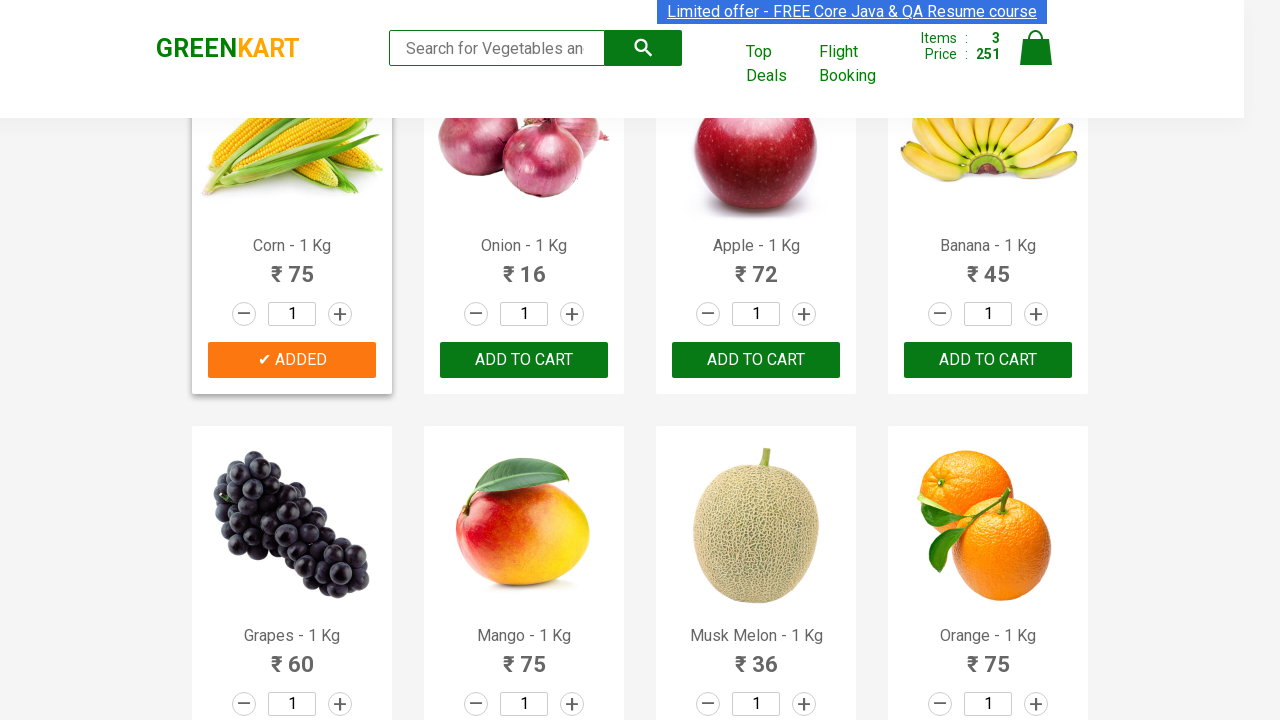

Extracted product name: Pumpkin
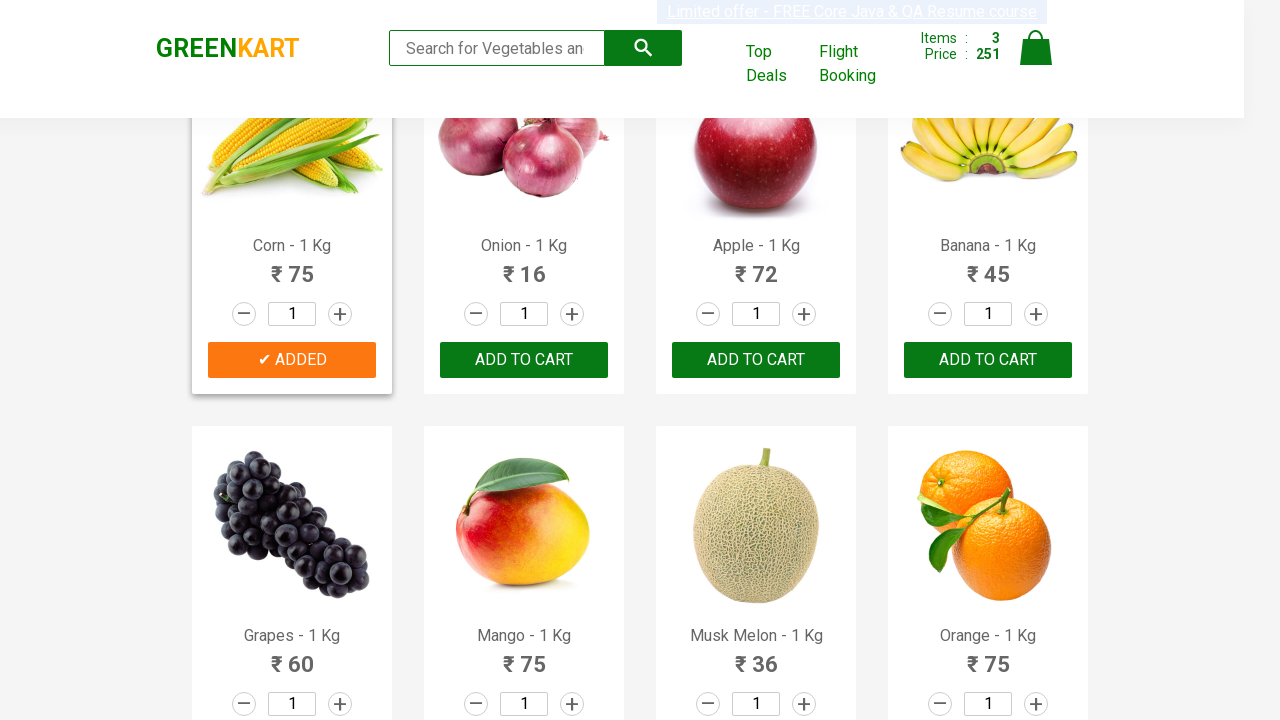

Extracted product name: Corn
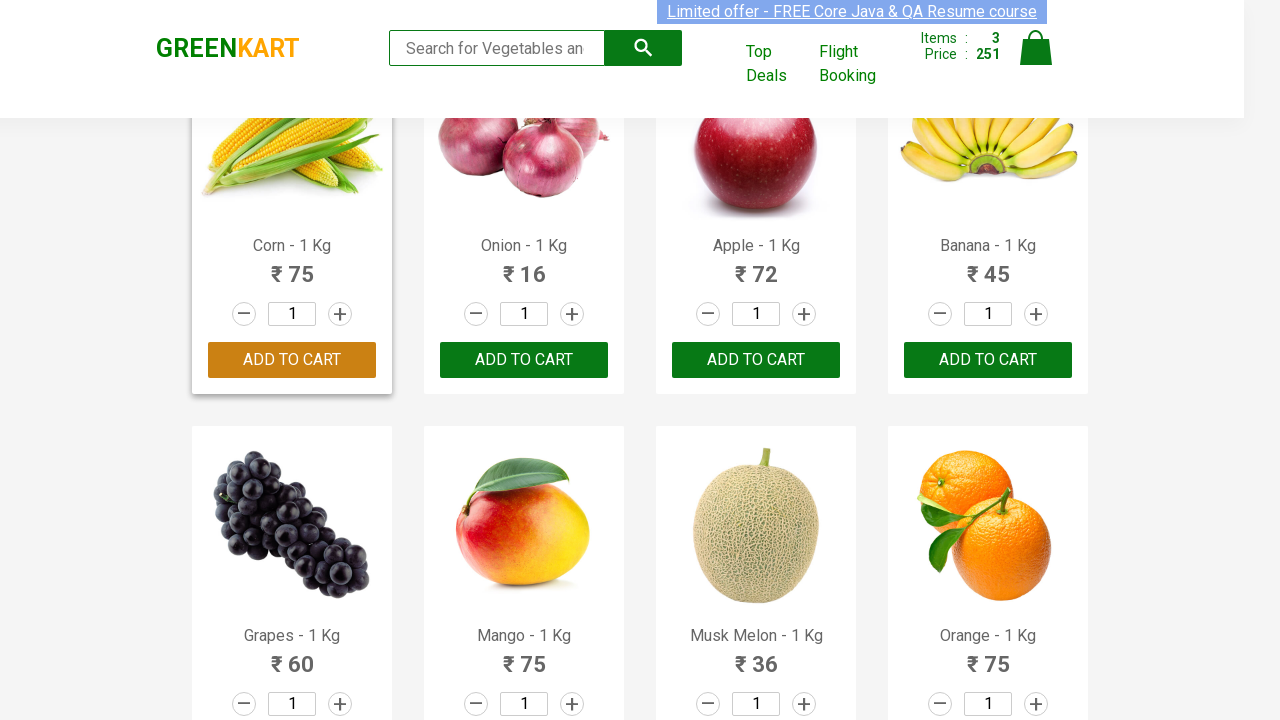

Extracted product name: Onion
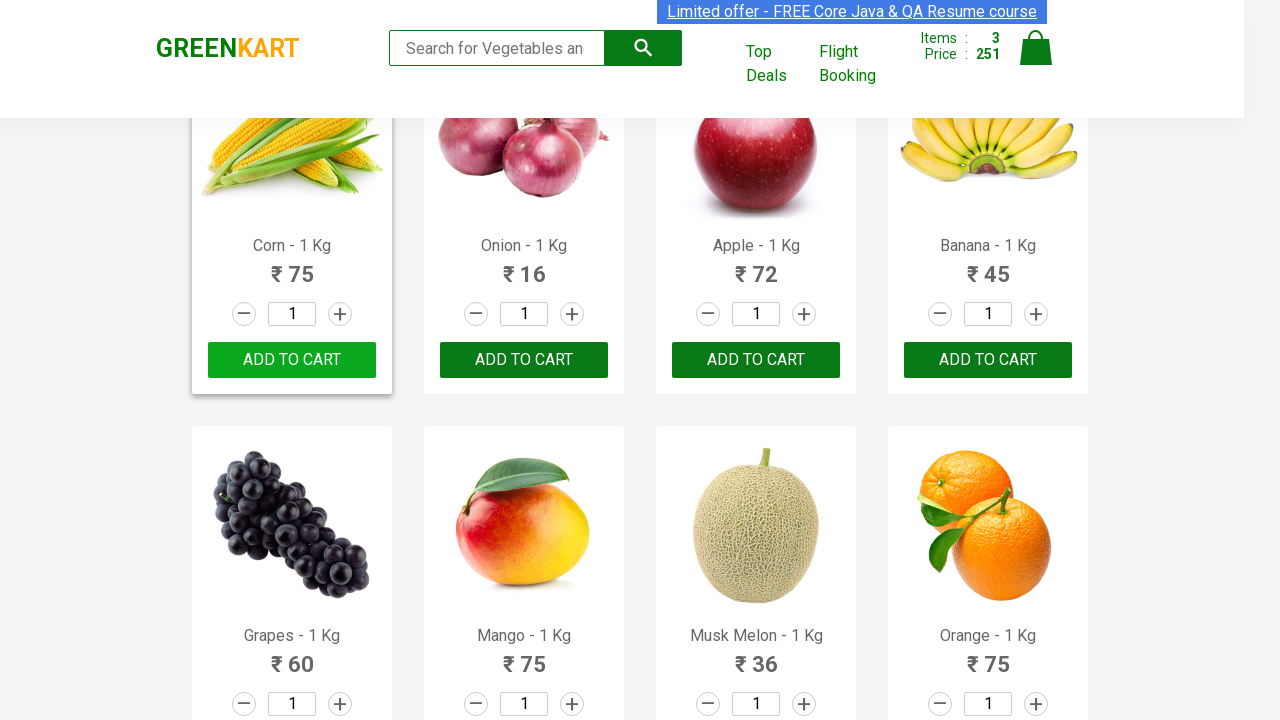

Extracted product name: Apple
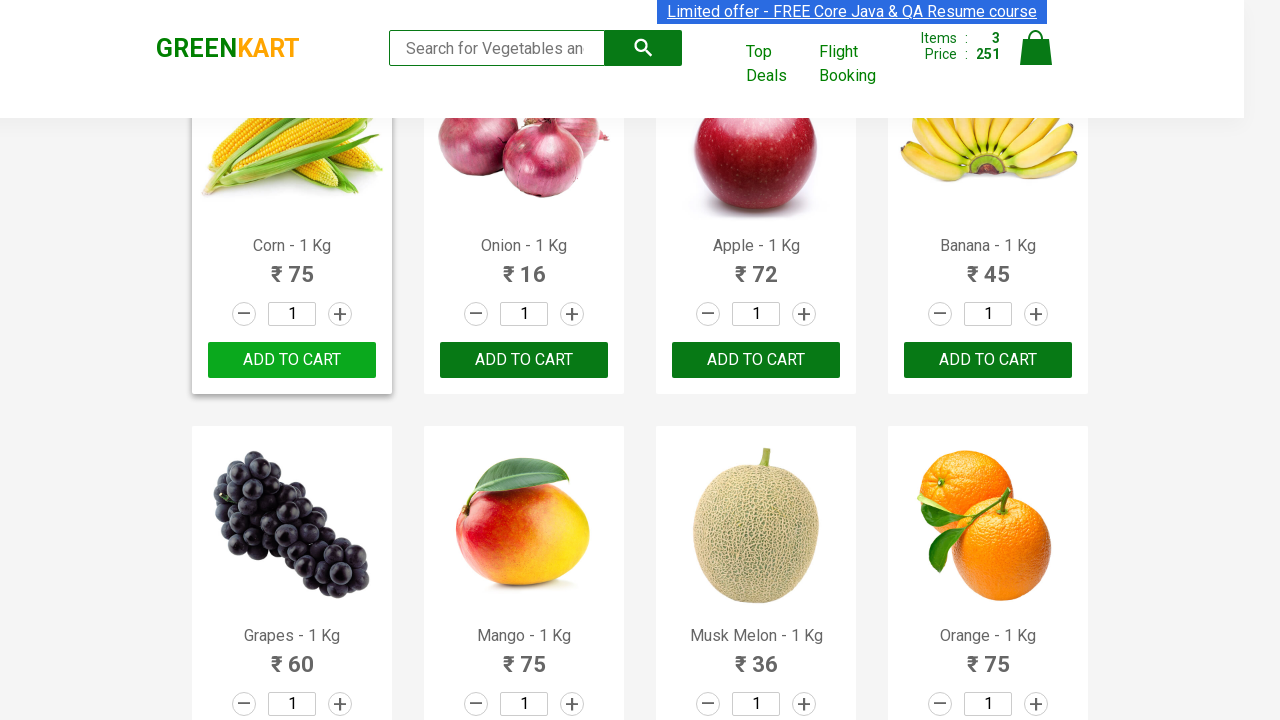

Extracted product name: Banana
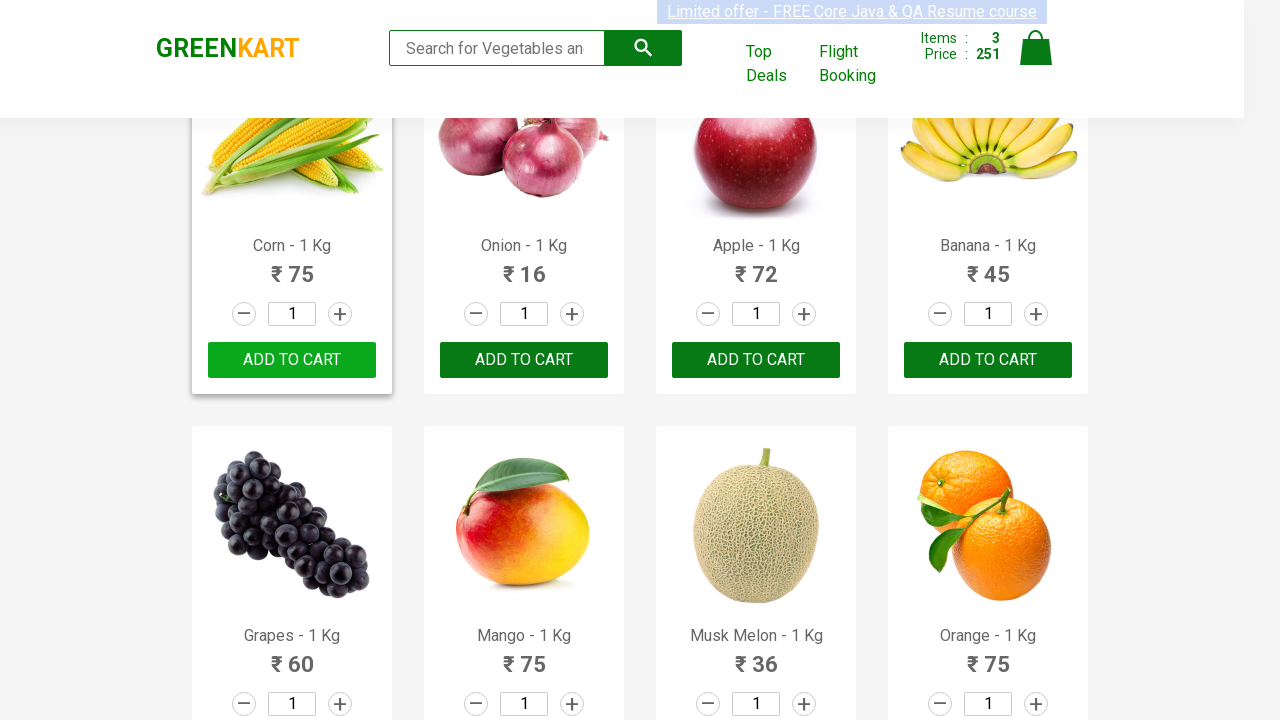

Extracted product name: Grapes
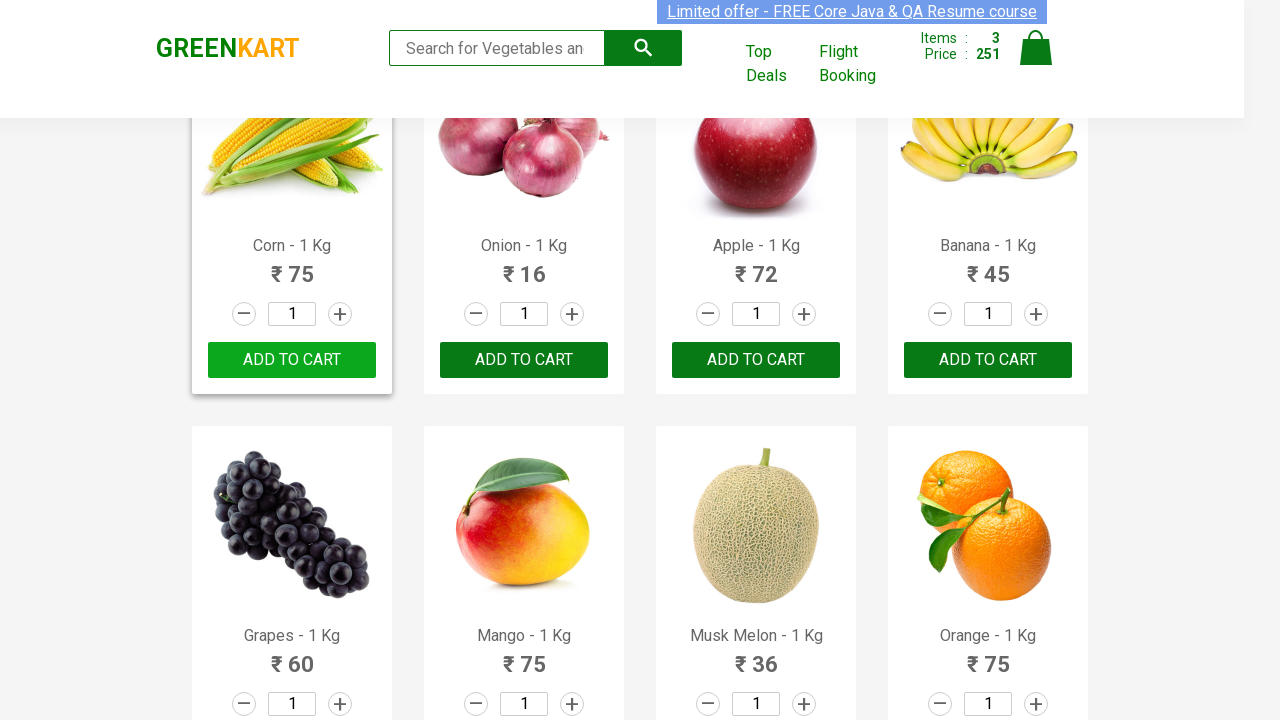

Added Grapes to cart at (292, 360) on .product >> nth=16 >> .product-action button
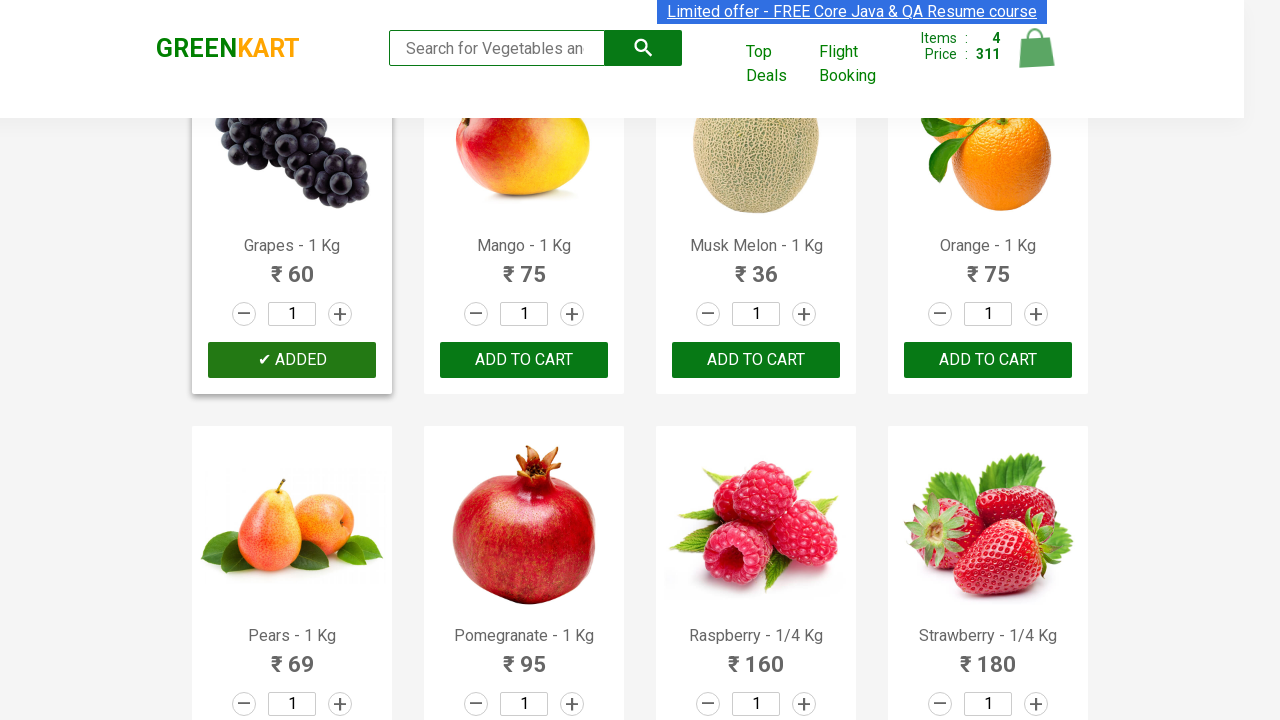

Extracted product name: Brocolli
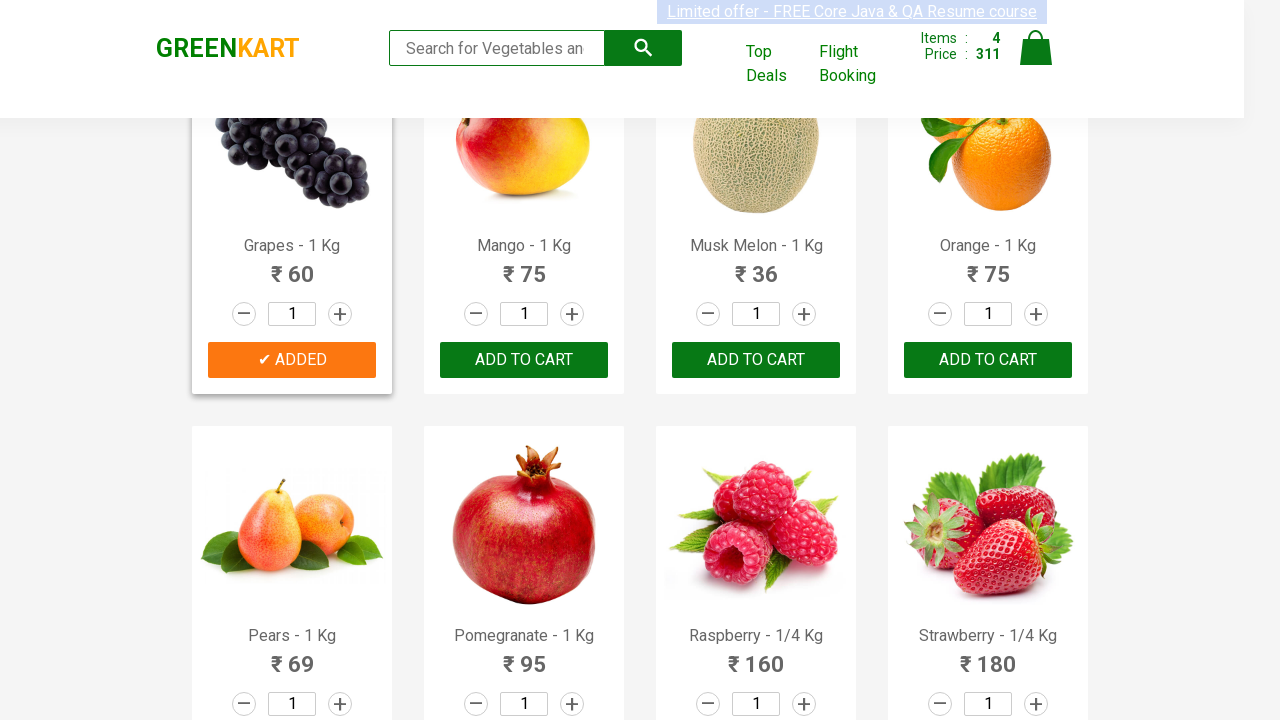

Extracted product name: Cauliflower
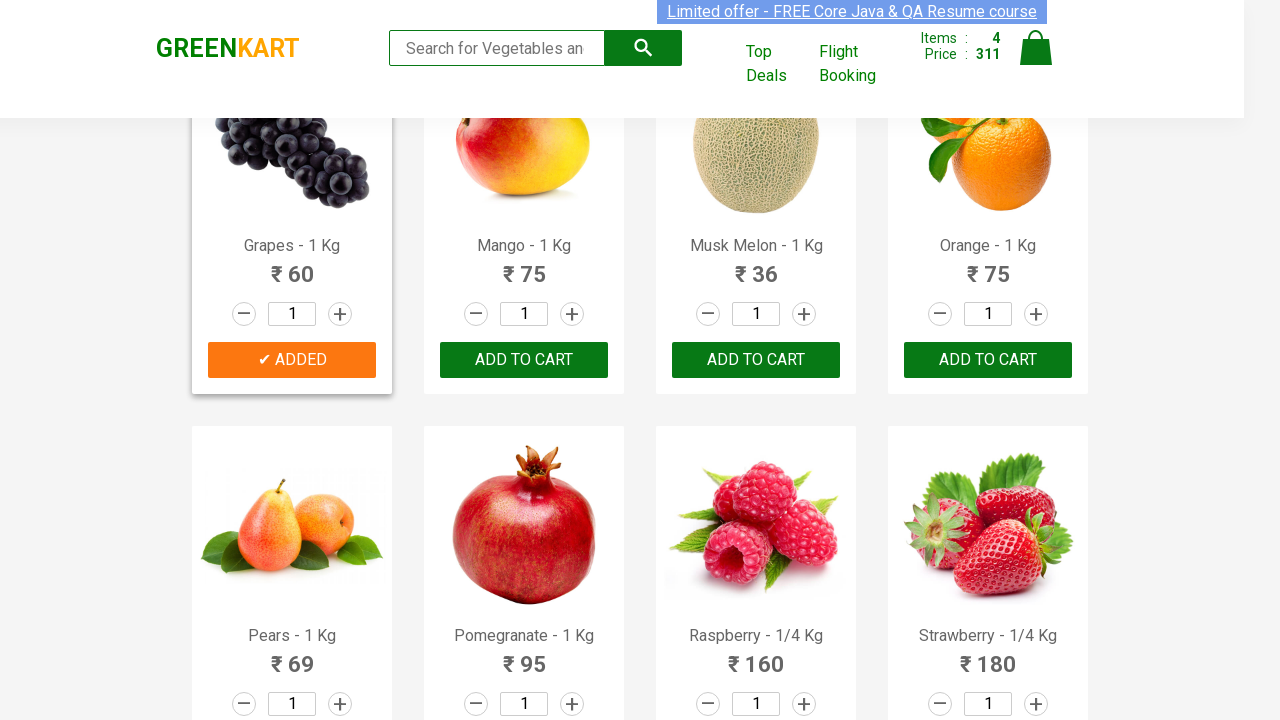

Extracted product name: Cucumber
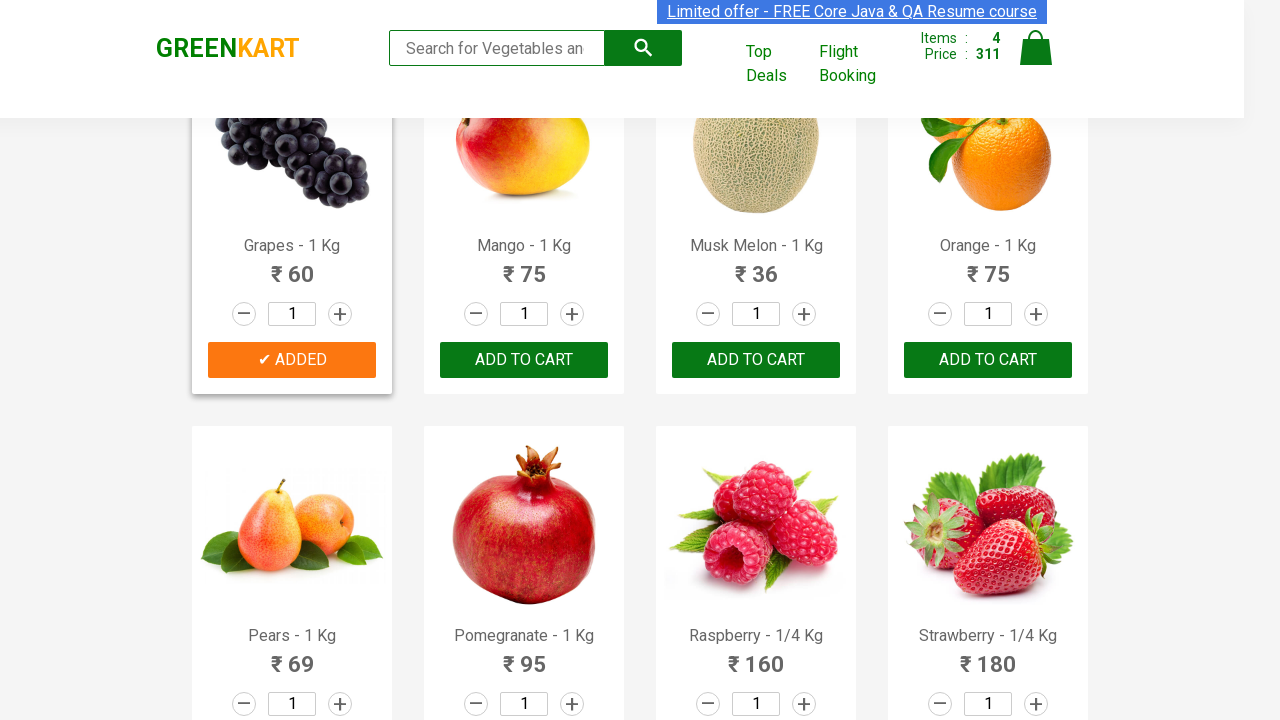

Extracted product name: Beetroot
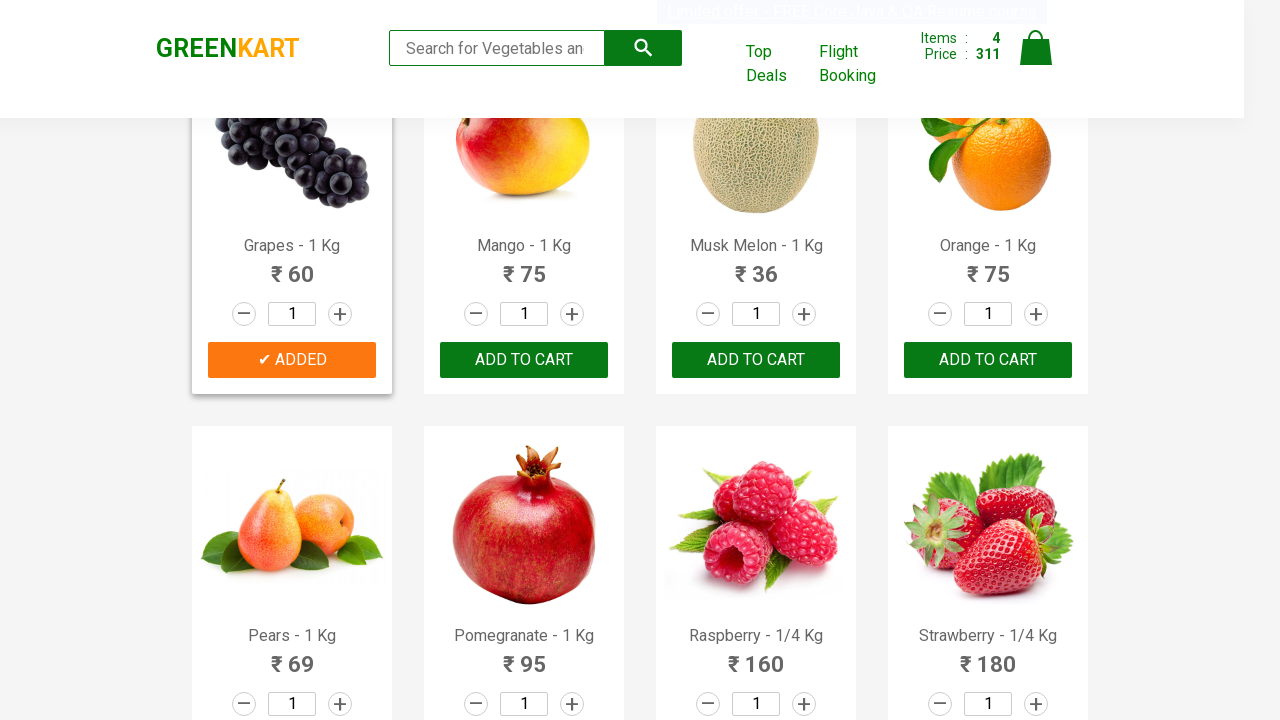

Extracted product name: Carrot
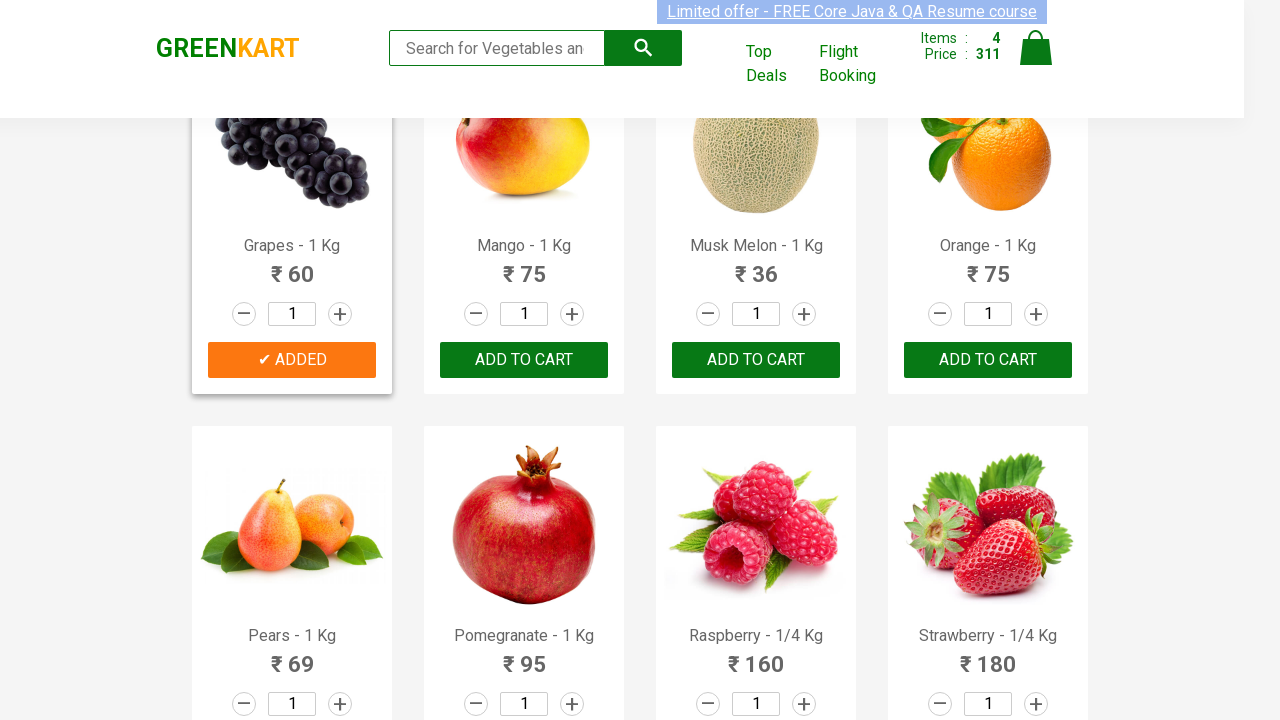

Extracted product name: Tomato
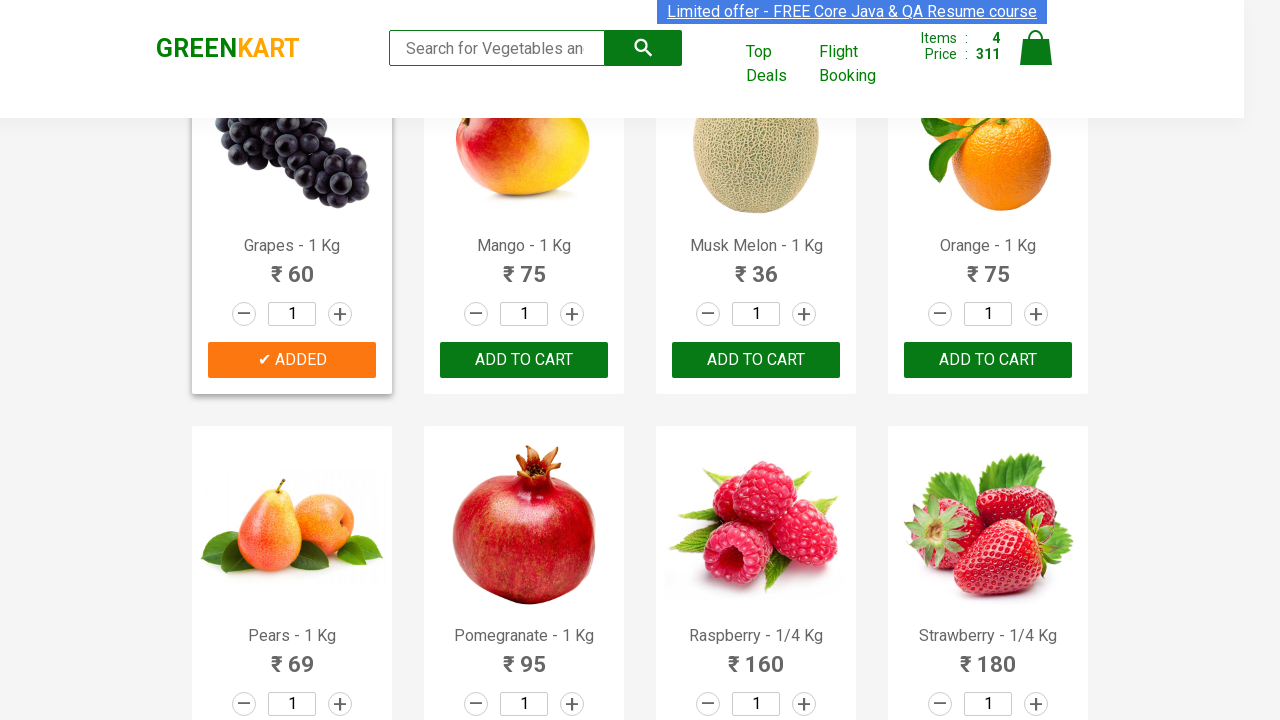

Extracted product name: Beans
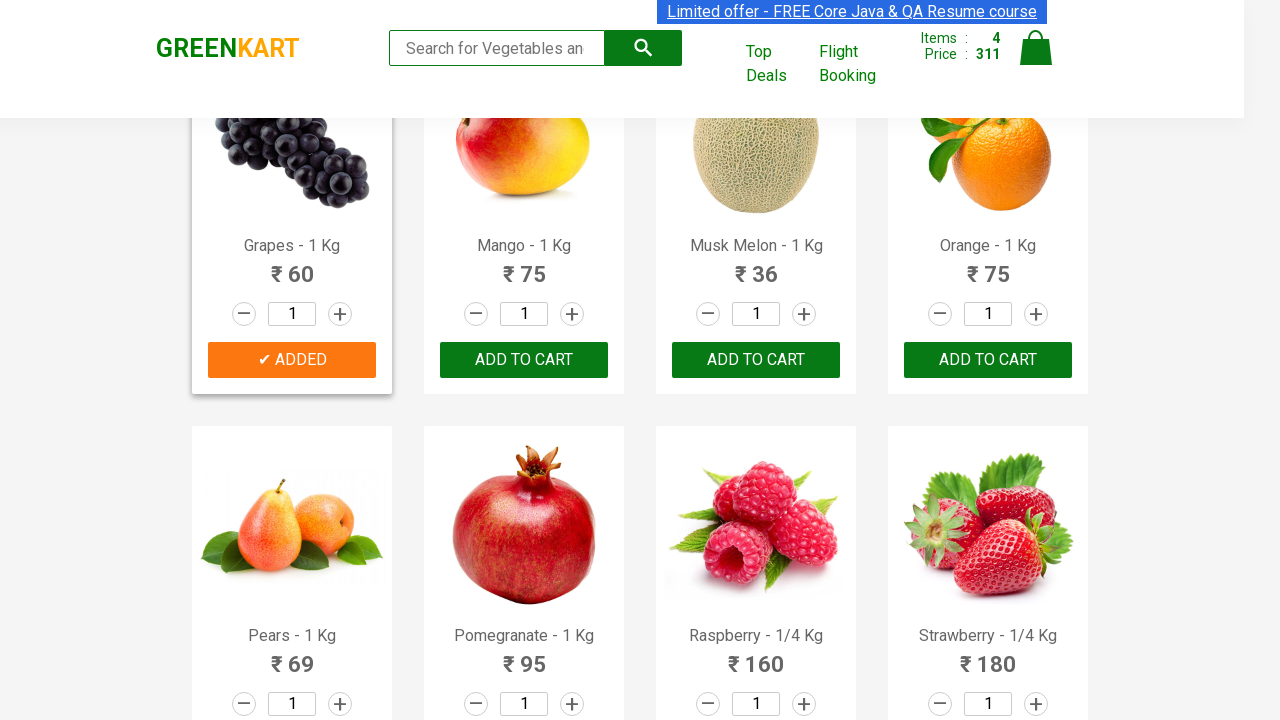

Extracted product name: Brinjal
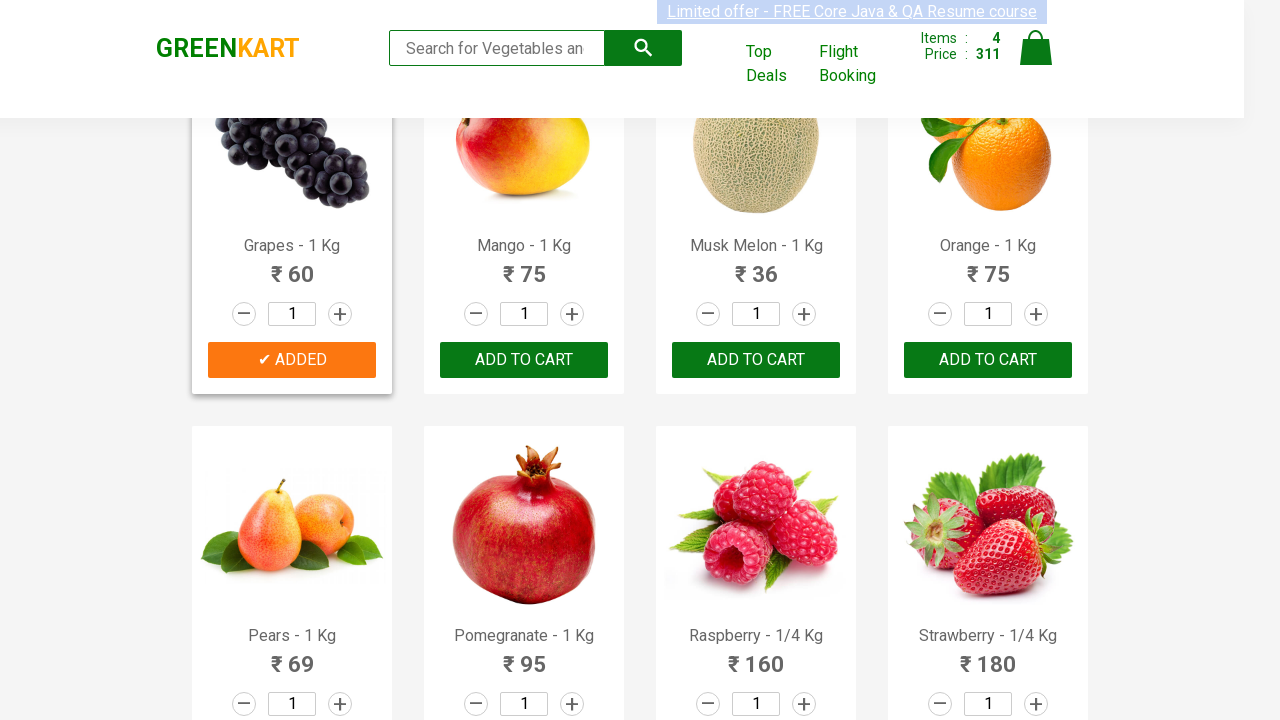

Extracted product name: Capsicum
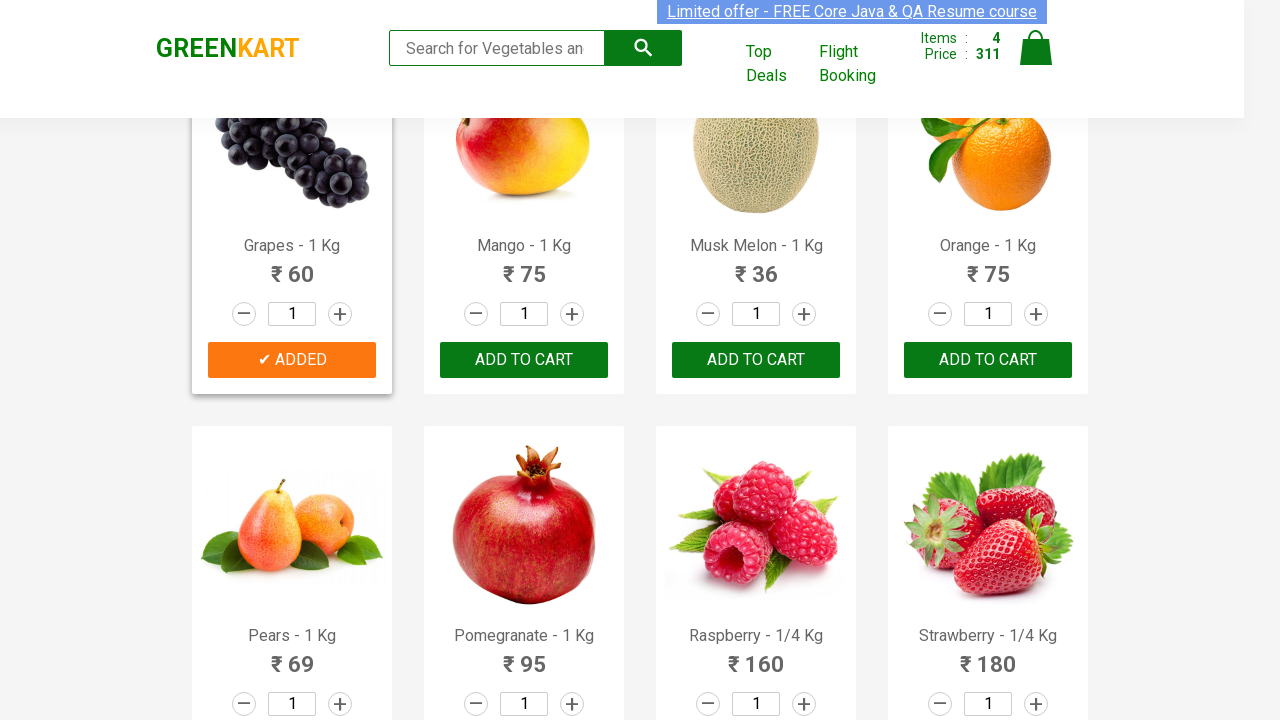

Extracted product name: Mushroom
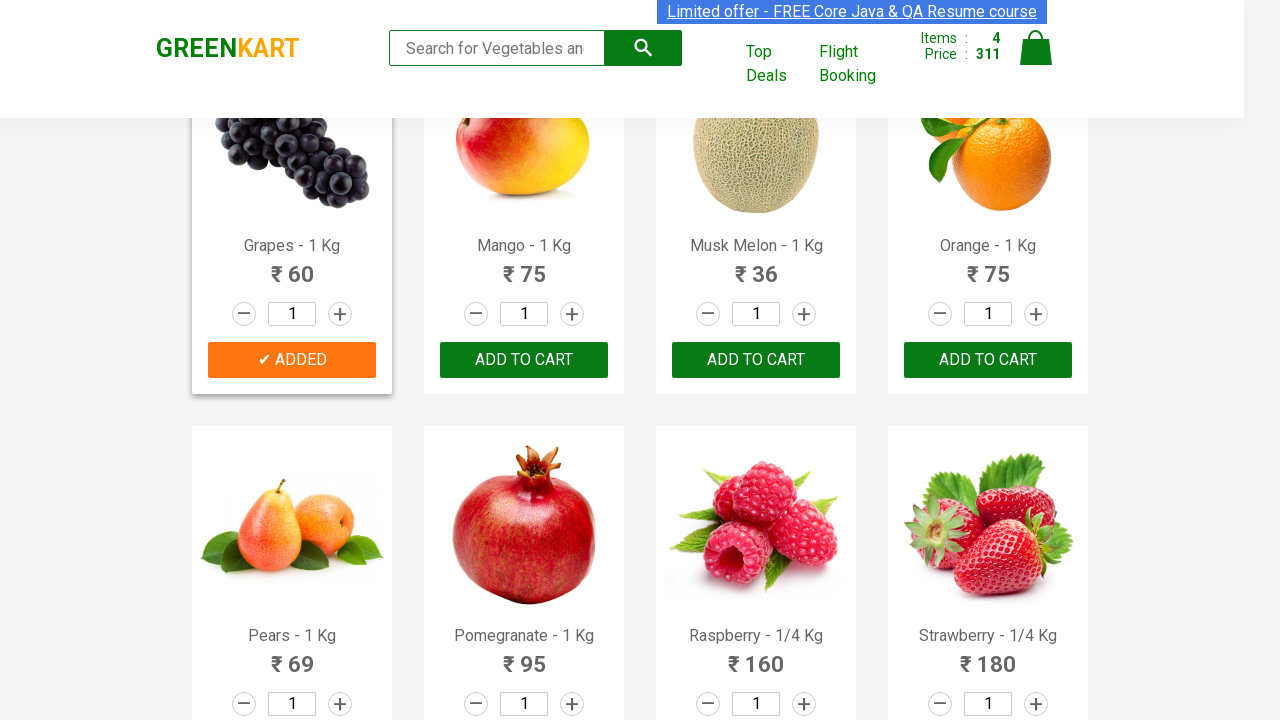

Extracted product name: Potato
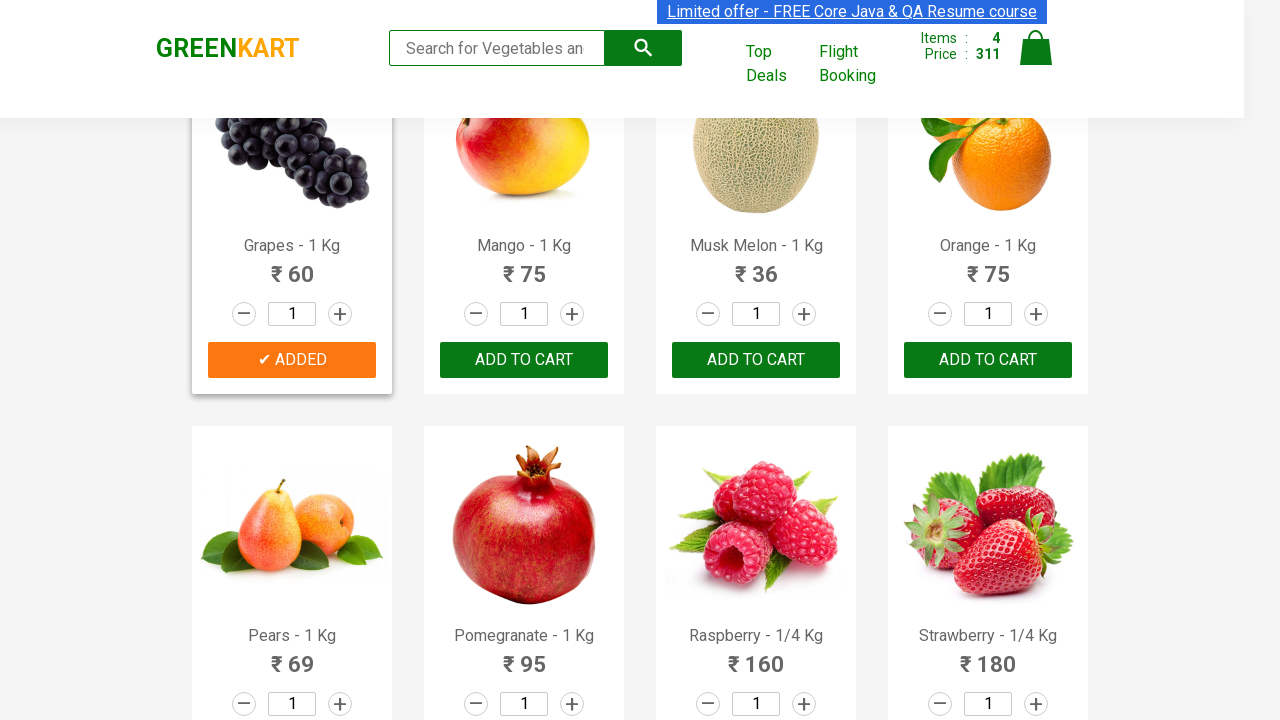

Extracted product name: Pumpkin
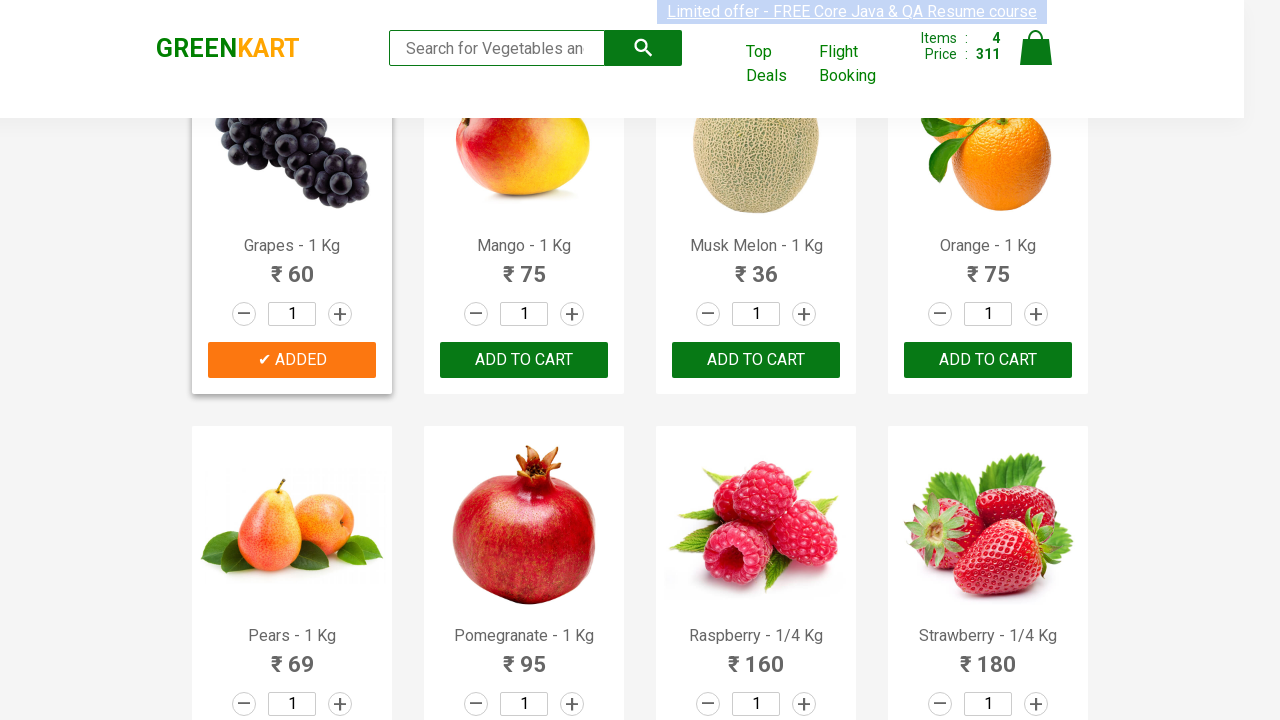

Extracted product name: Corn
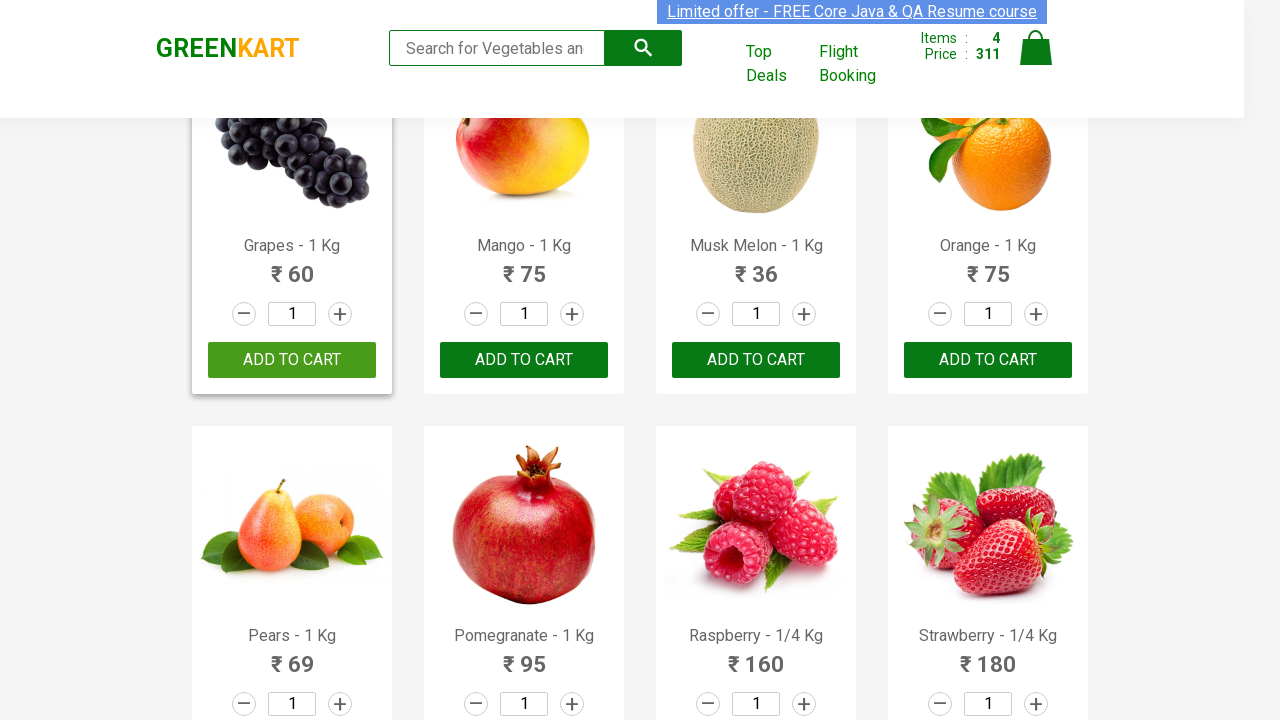

Extracted product name: Onion
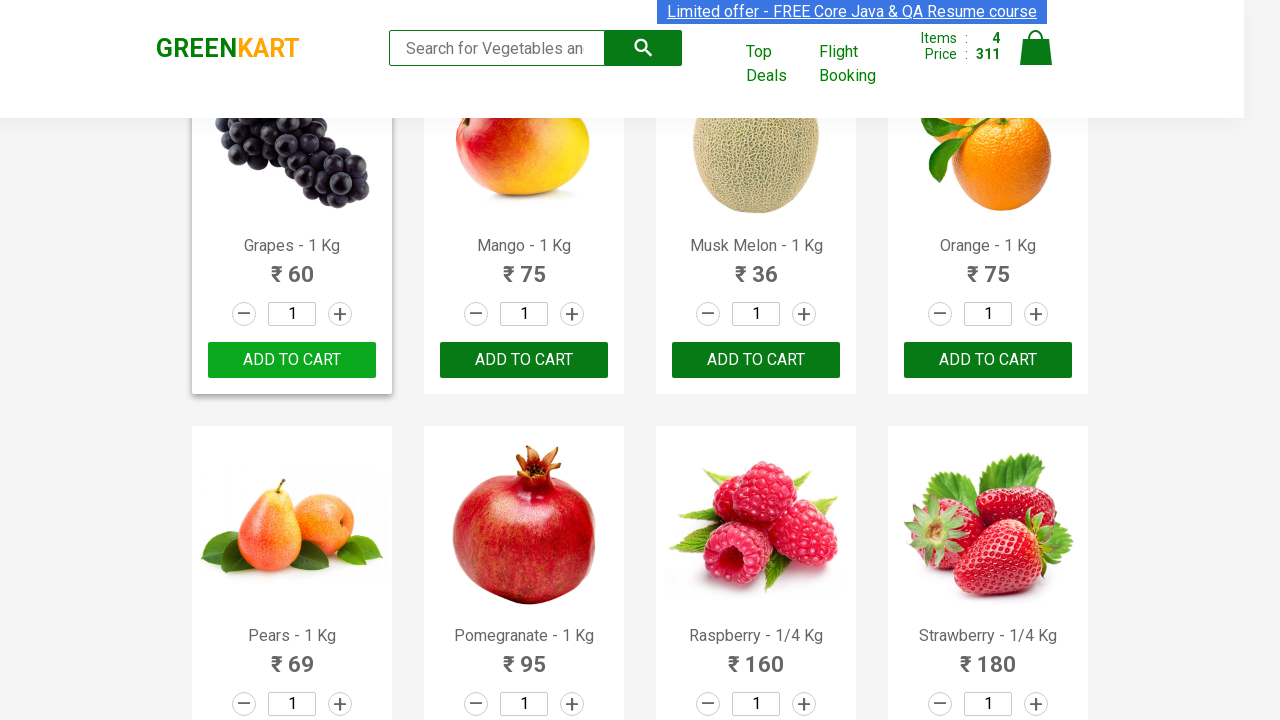

Extracted product name: Apple
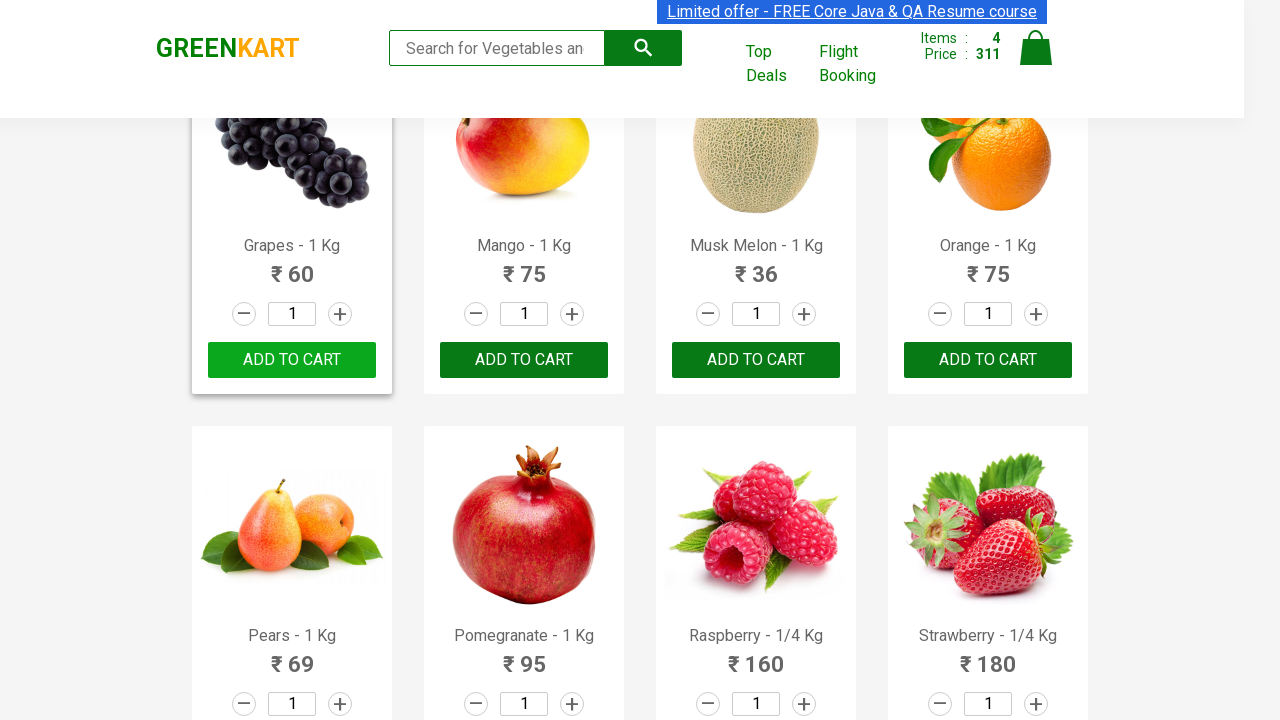

Extracted product name: Banana
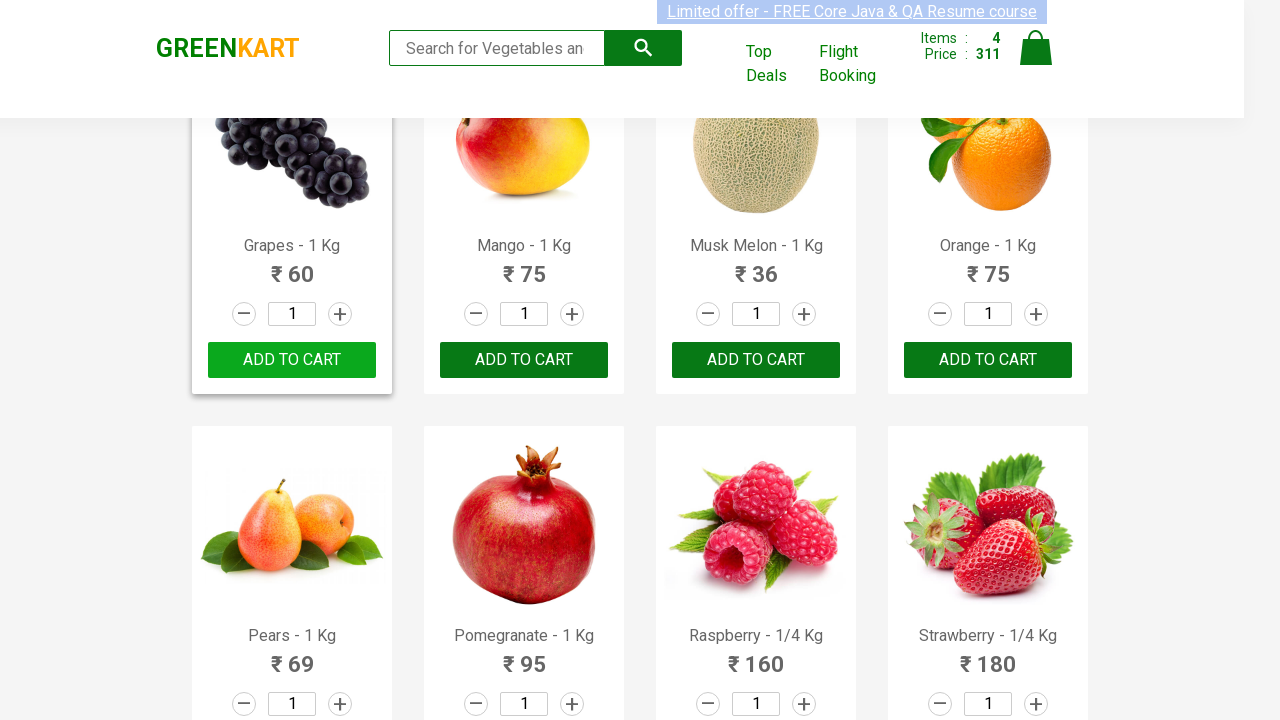

Extracted product name: Grapes
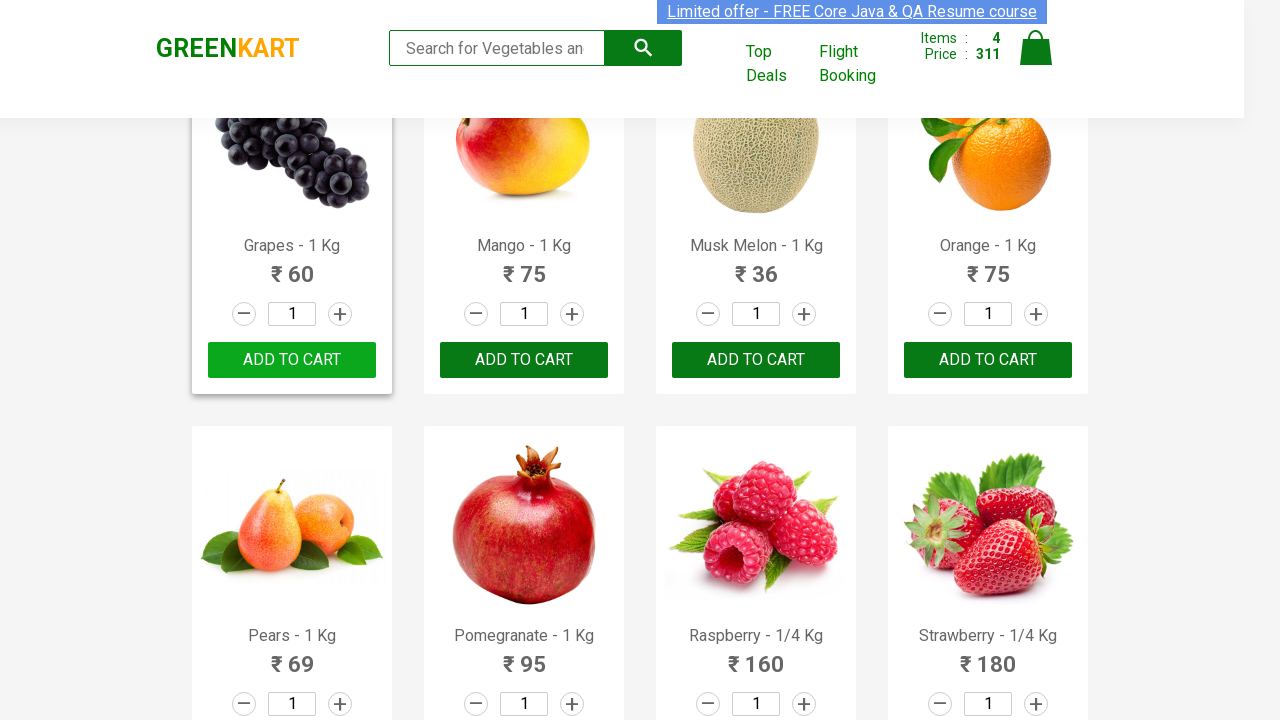

Extracted product name: Mango
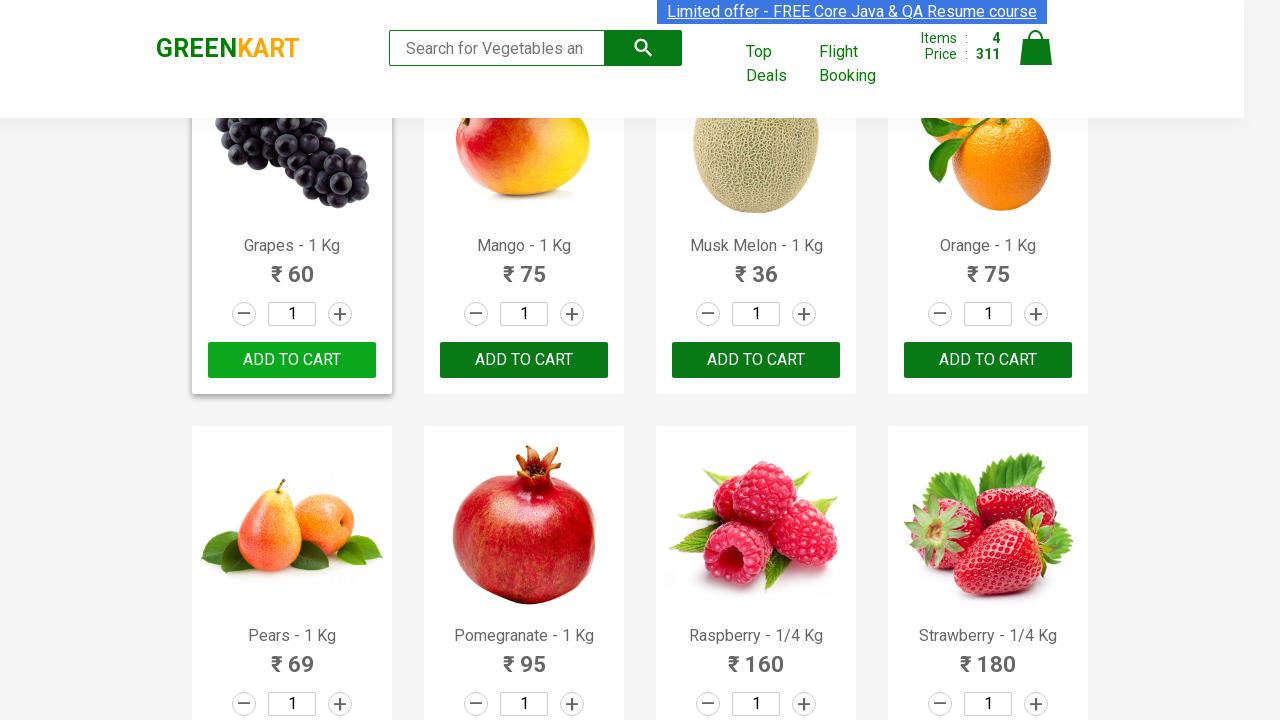

Extracted product name: Musk Melon
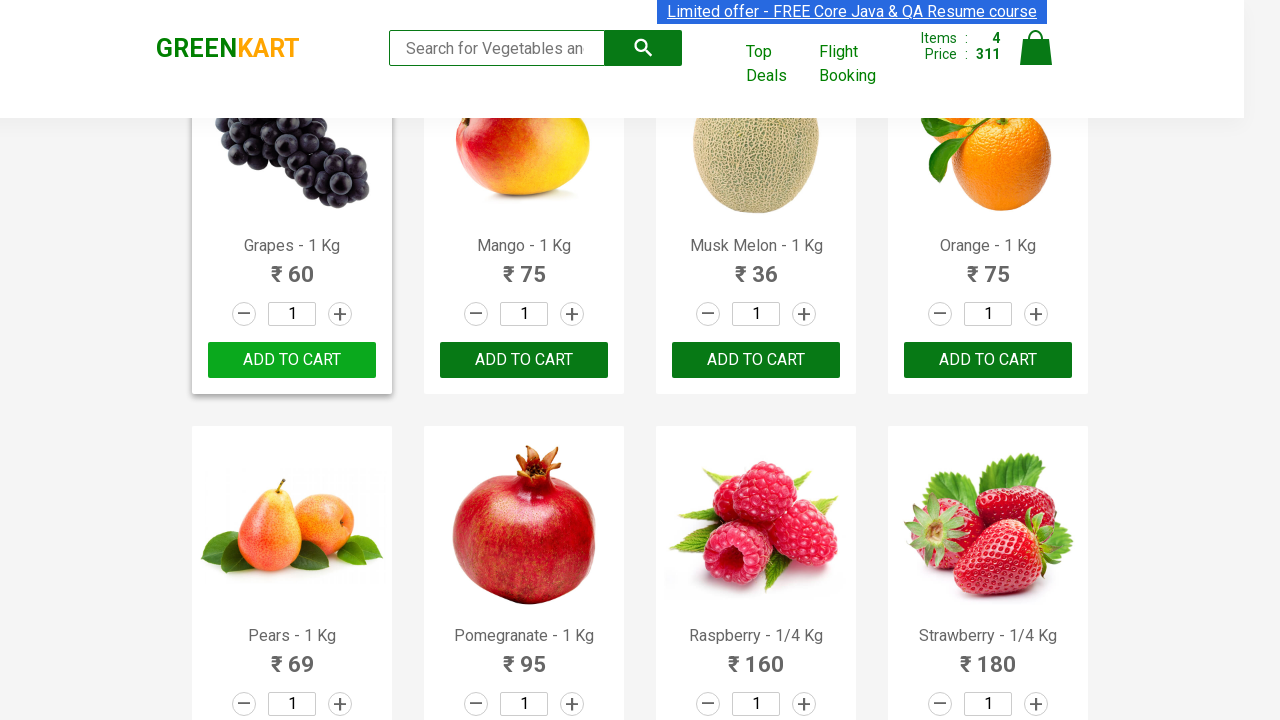

Extracted product name: Orange
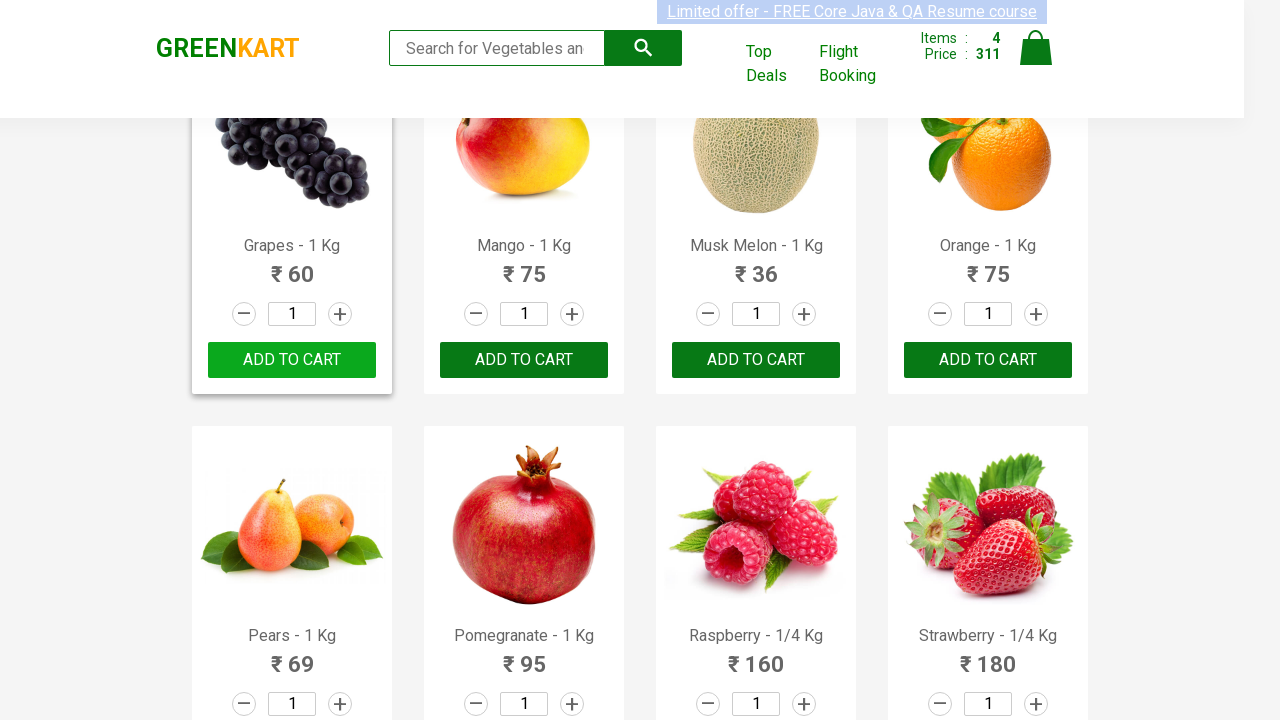

Extracted product name: Pears
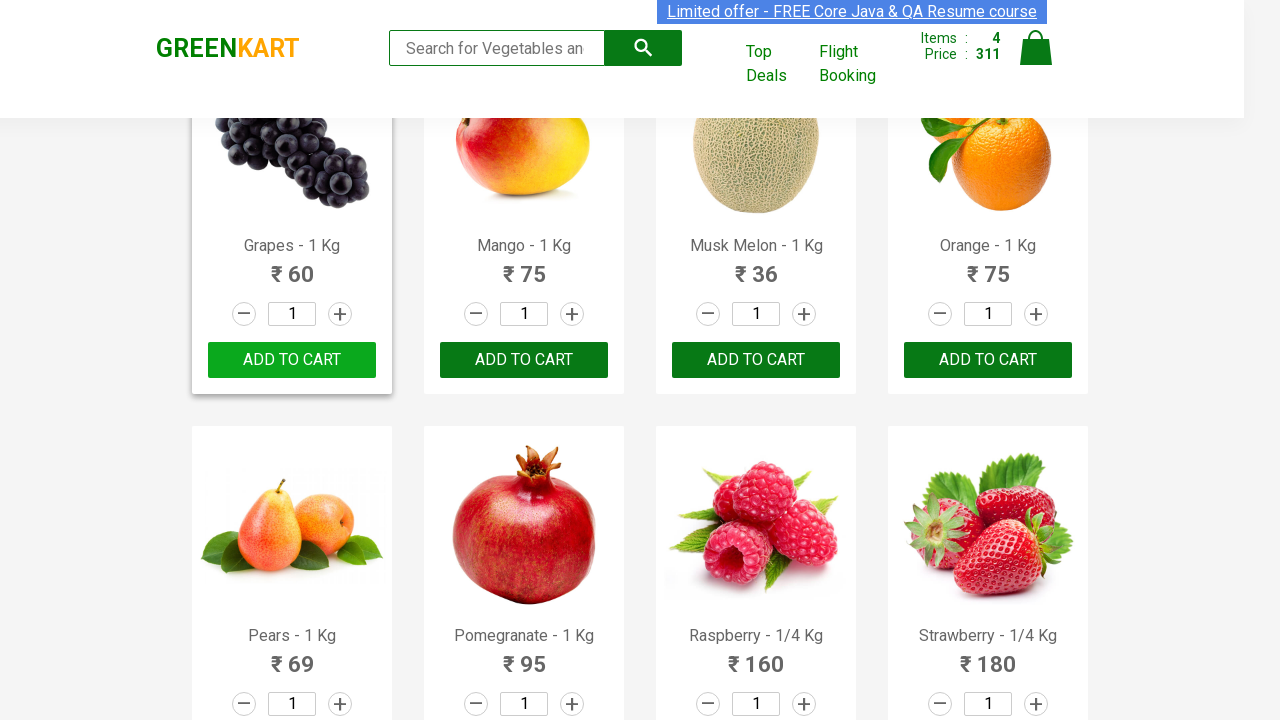

Extracted product name: Pomegranate
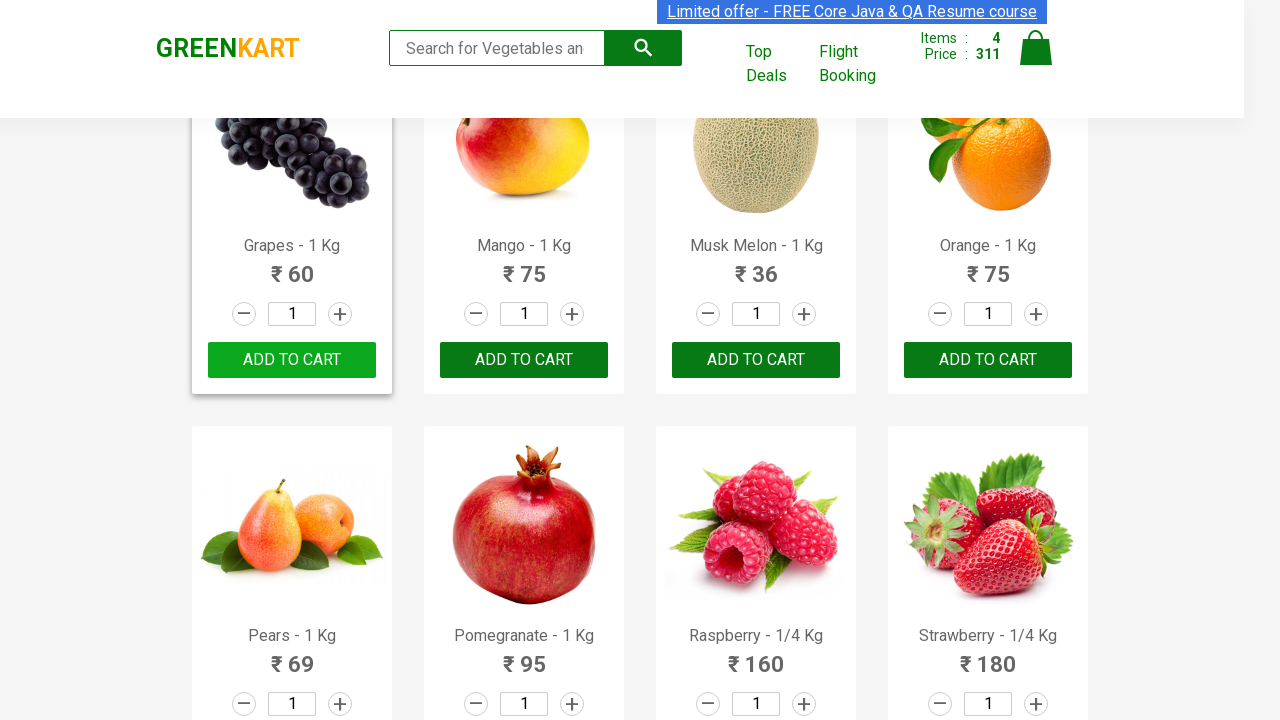

Extracted product name: Raspberry
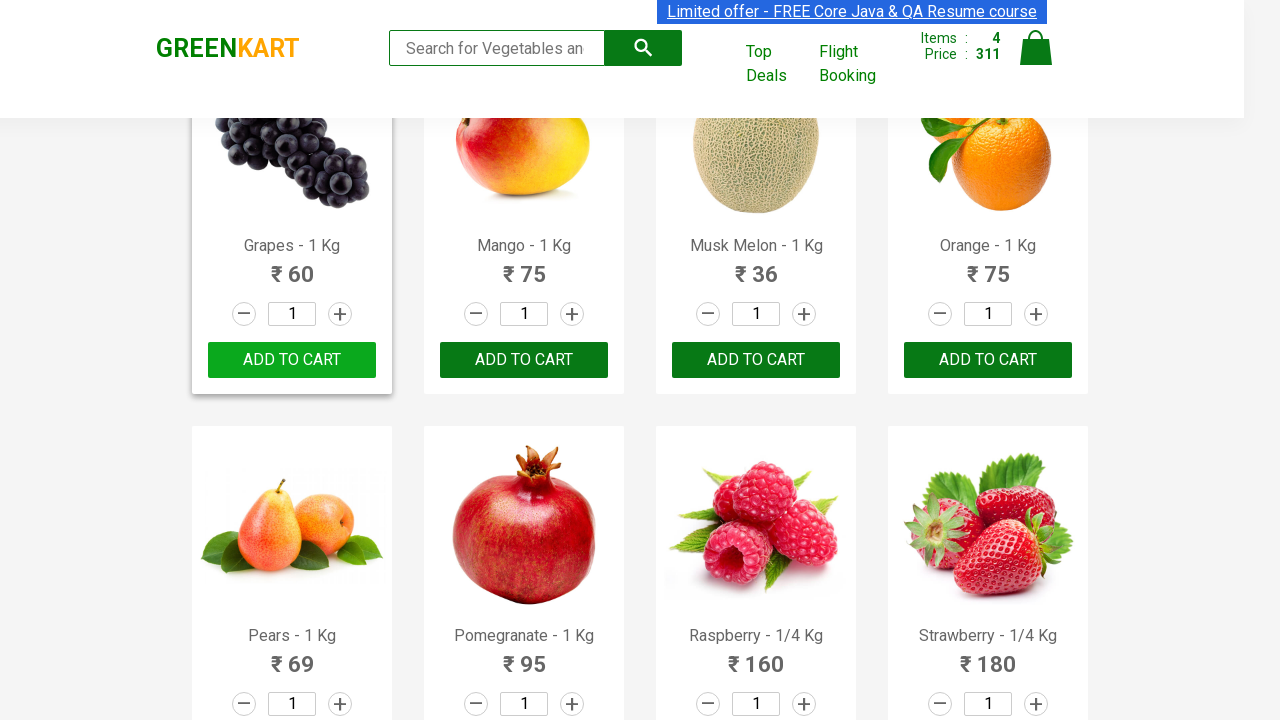

Added Raspberry to cart at (756, 360) on .product >> nth=22 >> .product-action button
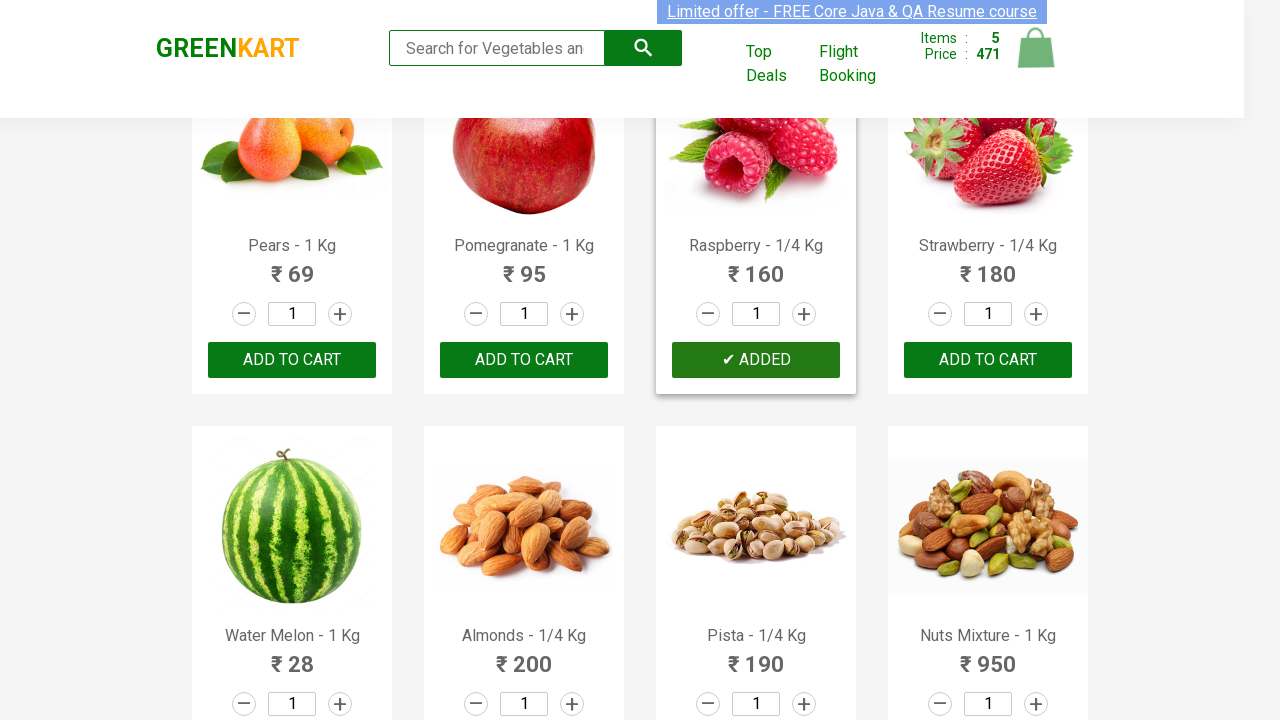

Extracted product name: Brocolli
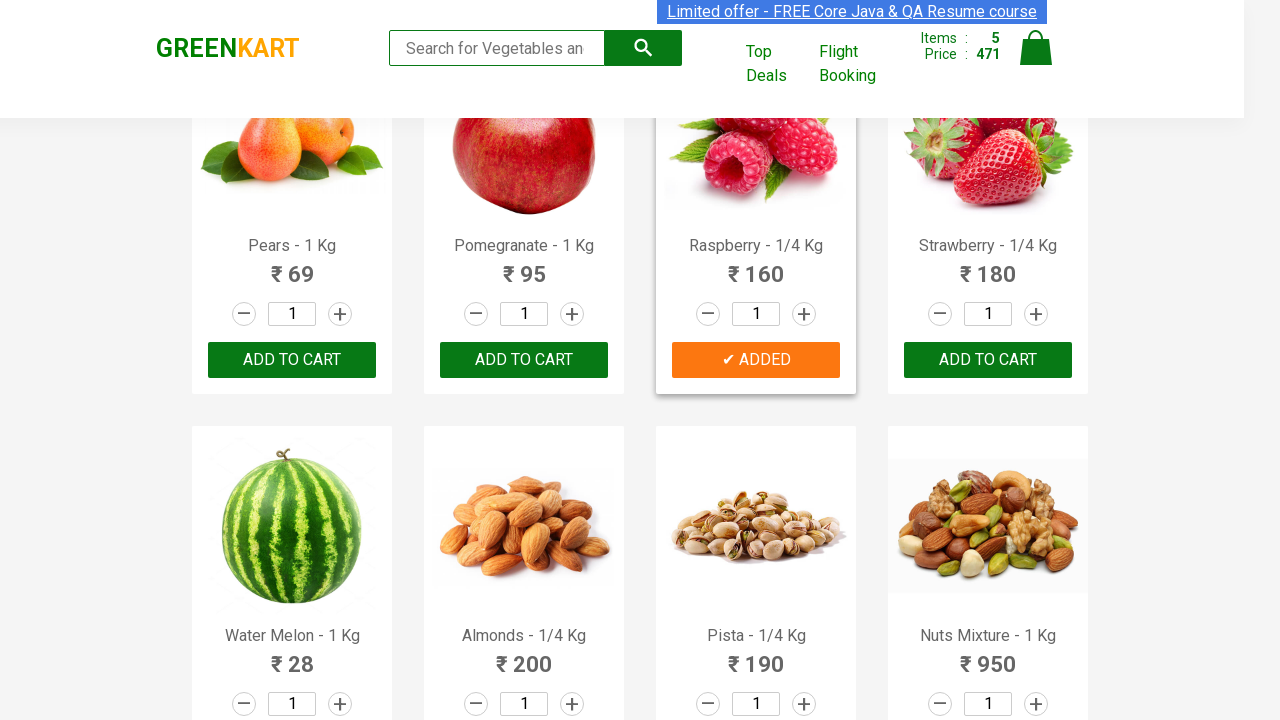

Extracted product name: Cauliflower
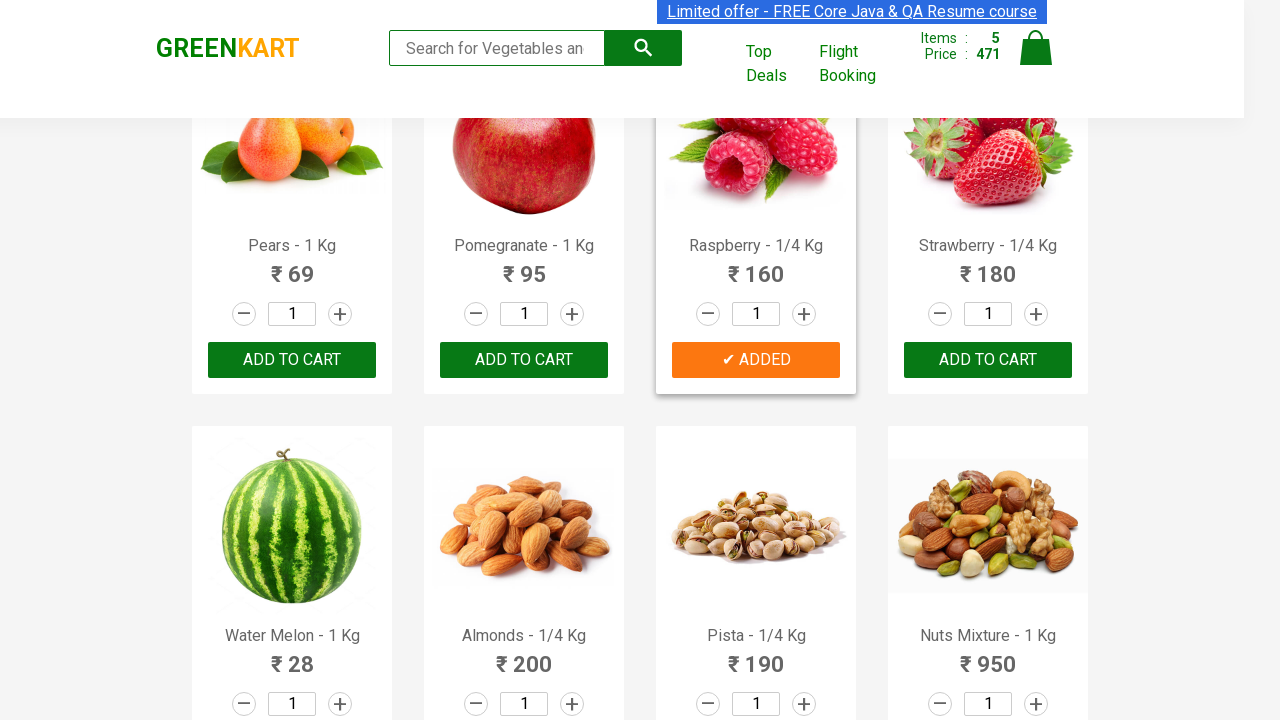

Extracted product name: Cucumber
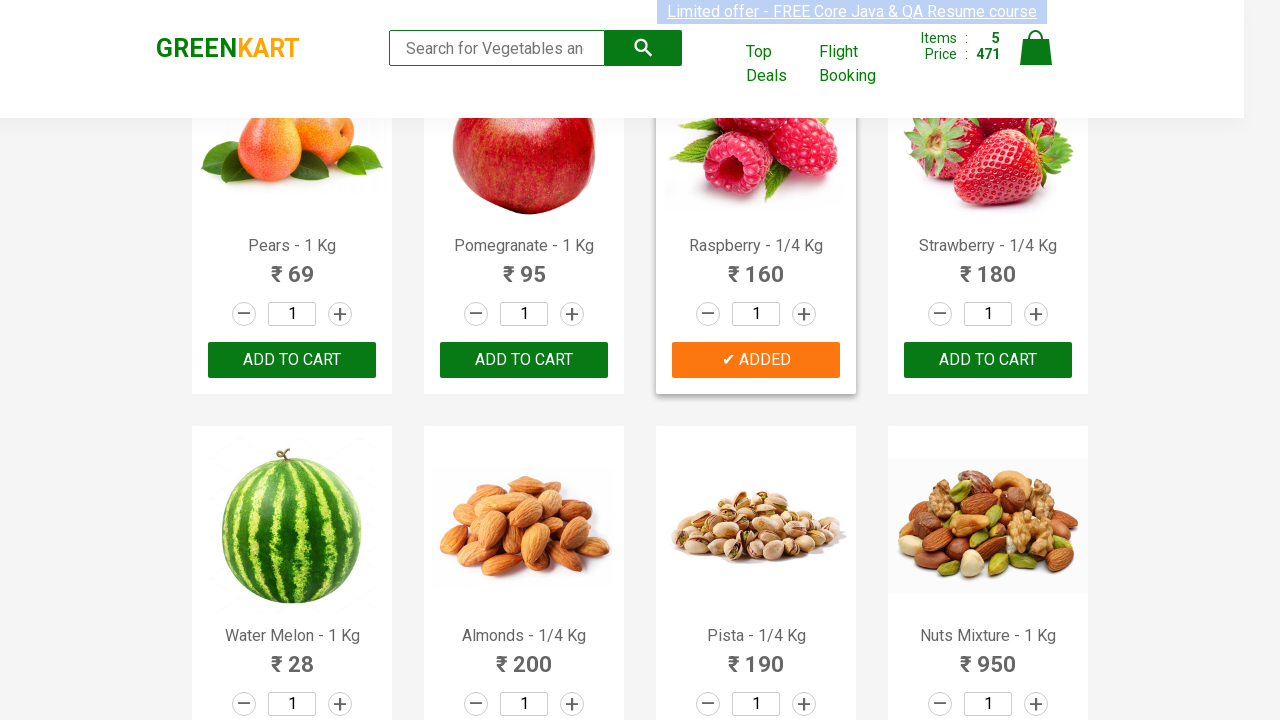

Extracted product name: Beetroot
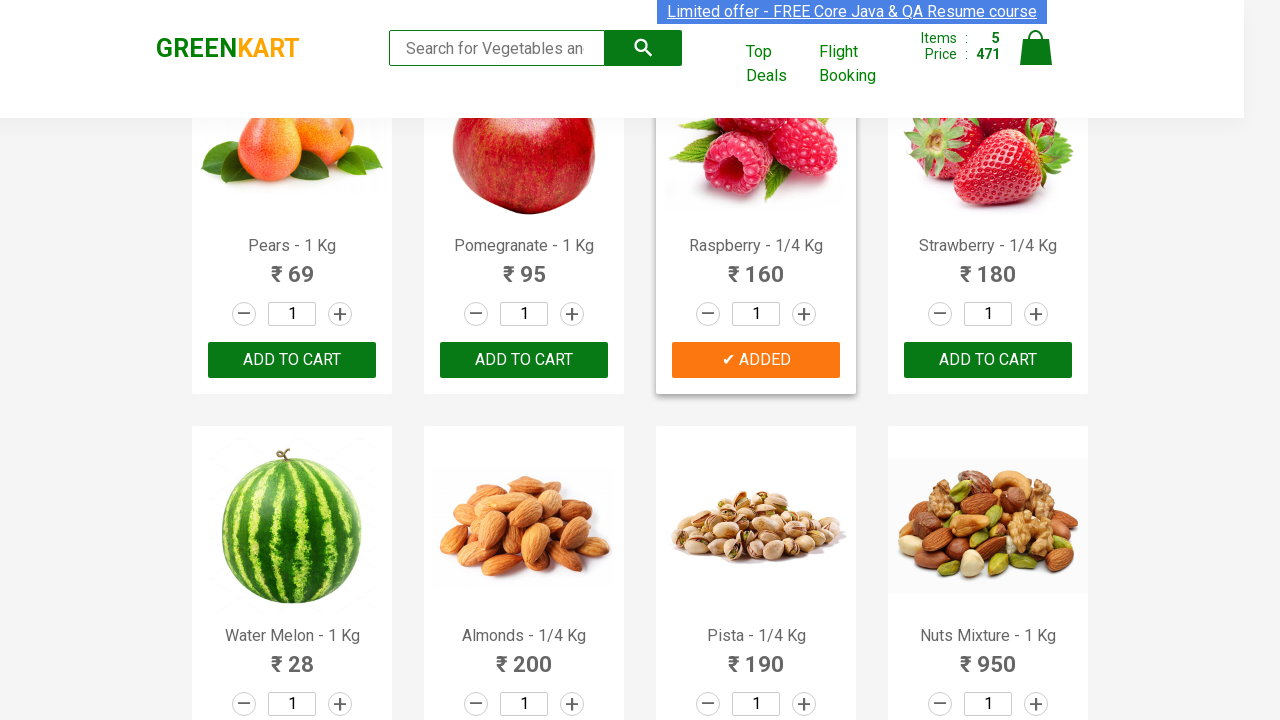

Extracted product name: Carrot
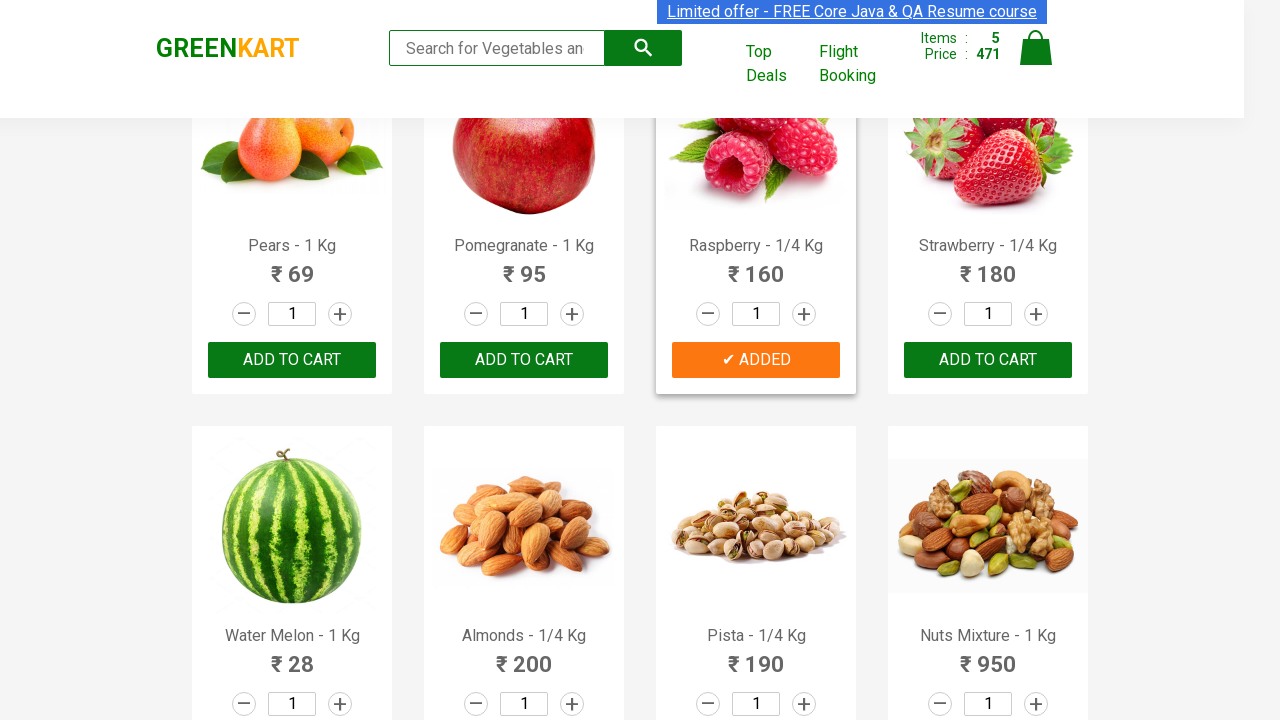

Extracted product name: Tomato
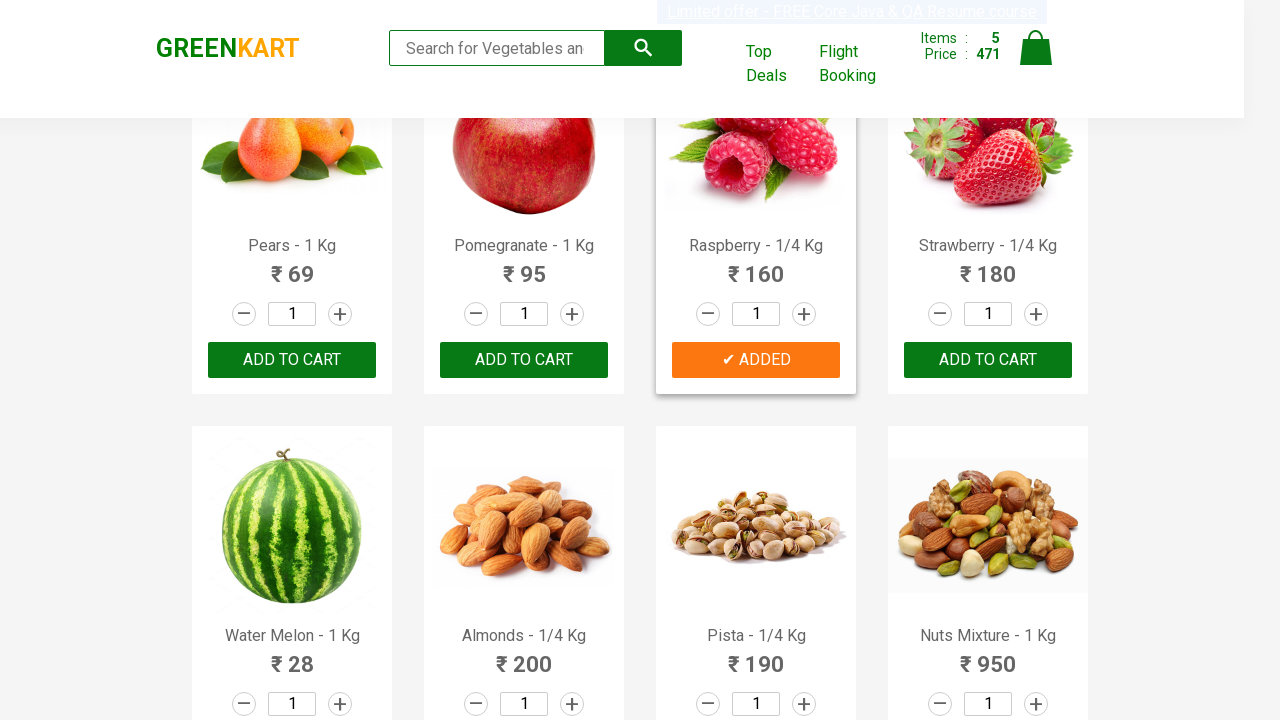

Extracted product name: Beans
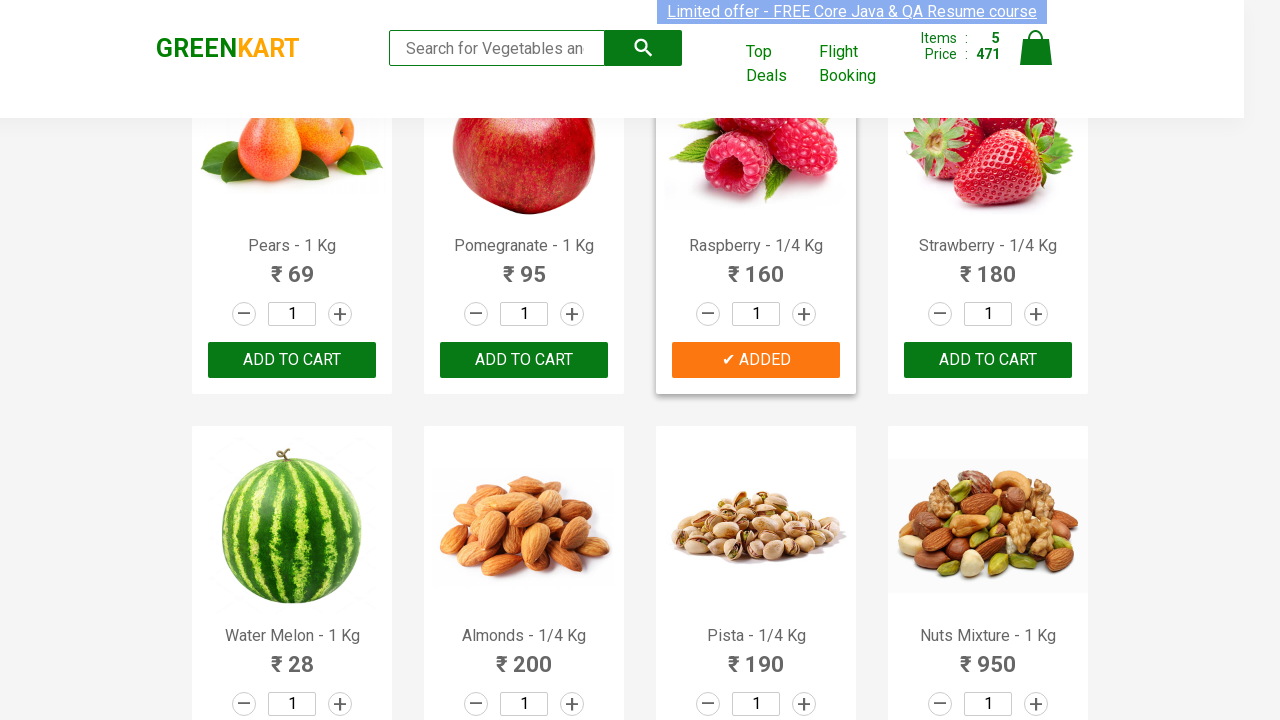

Extracted product name: Brinjal
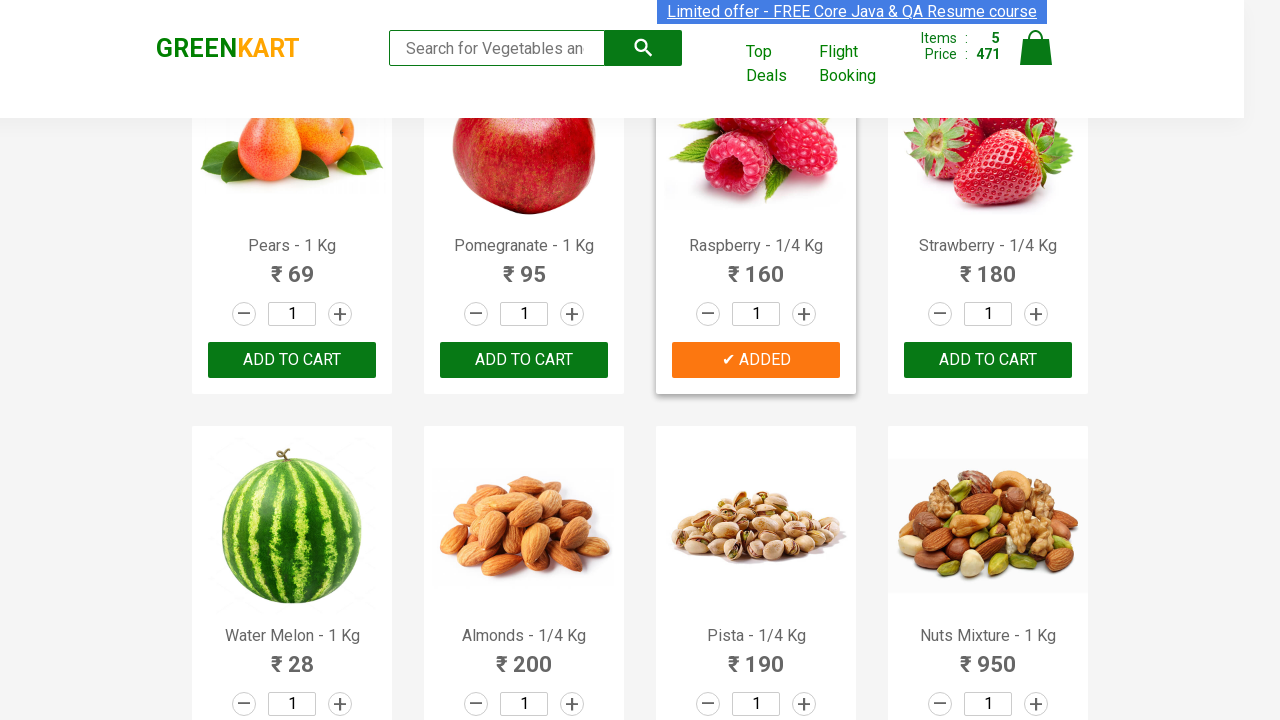

Extracted product name: Capsicum
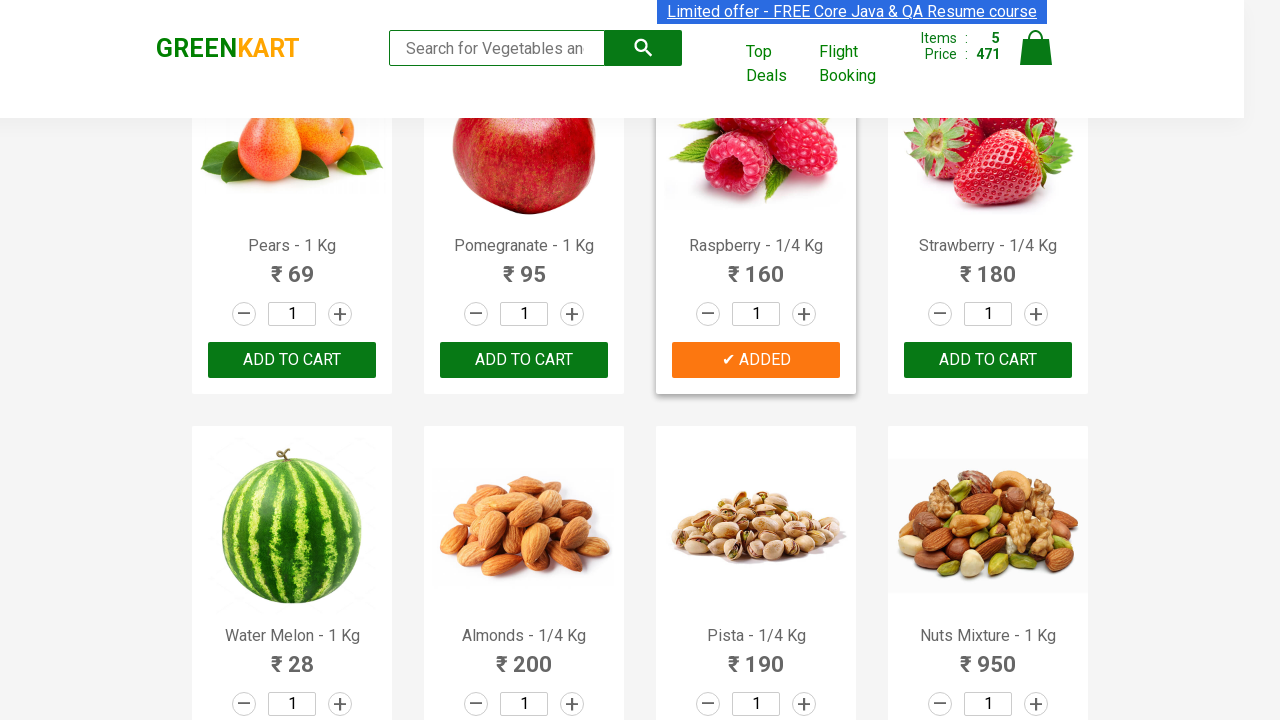

Extracted product name: Mushroom
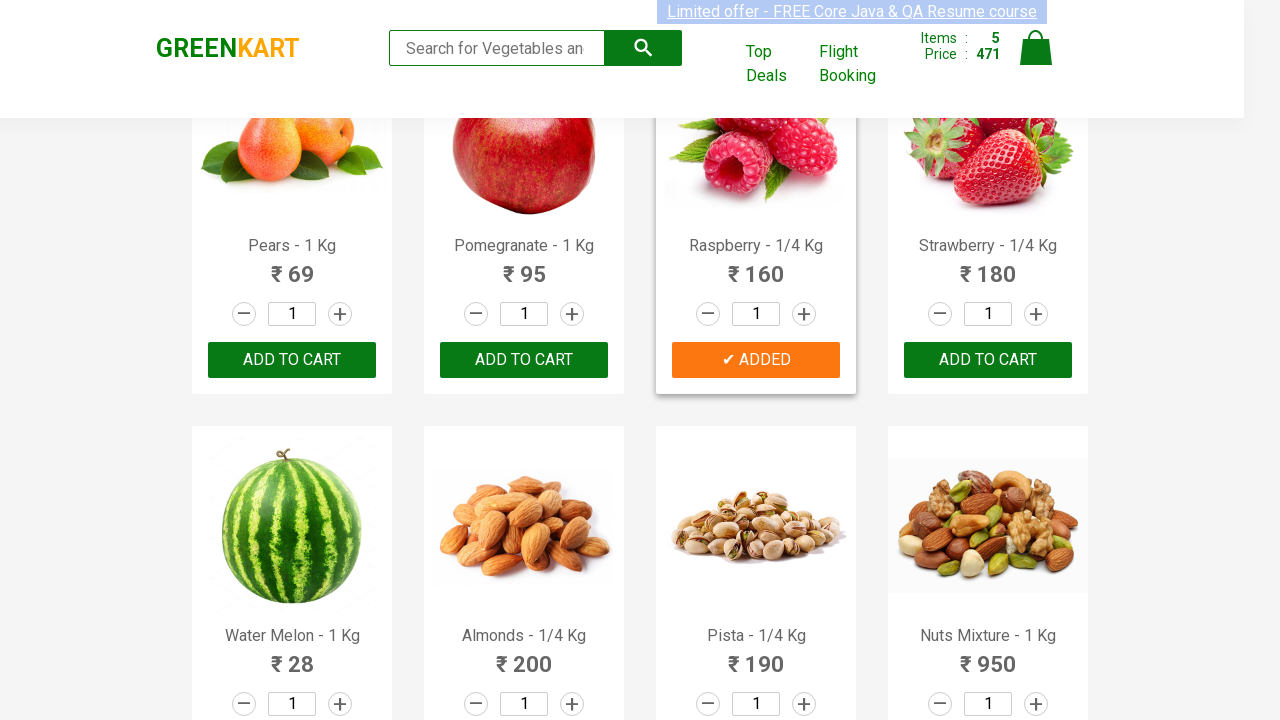

Extracted product name: Potato
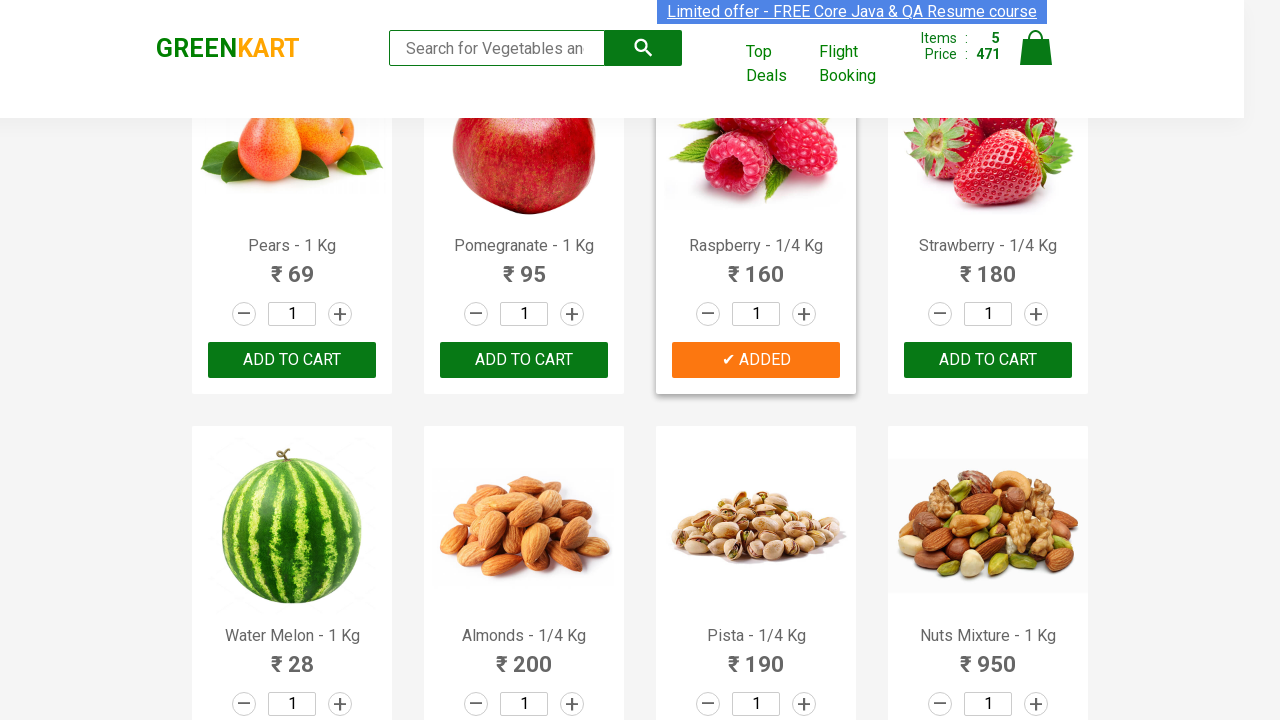

Extracted product name: Pumpkin
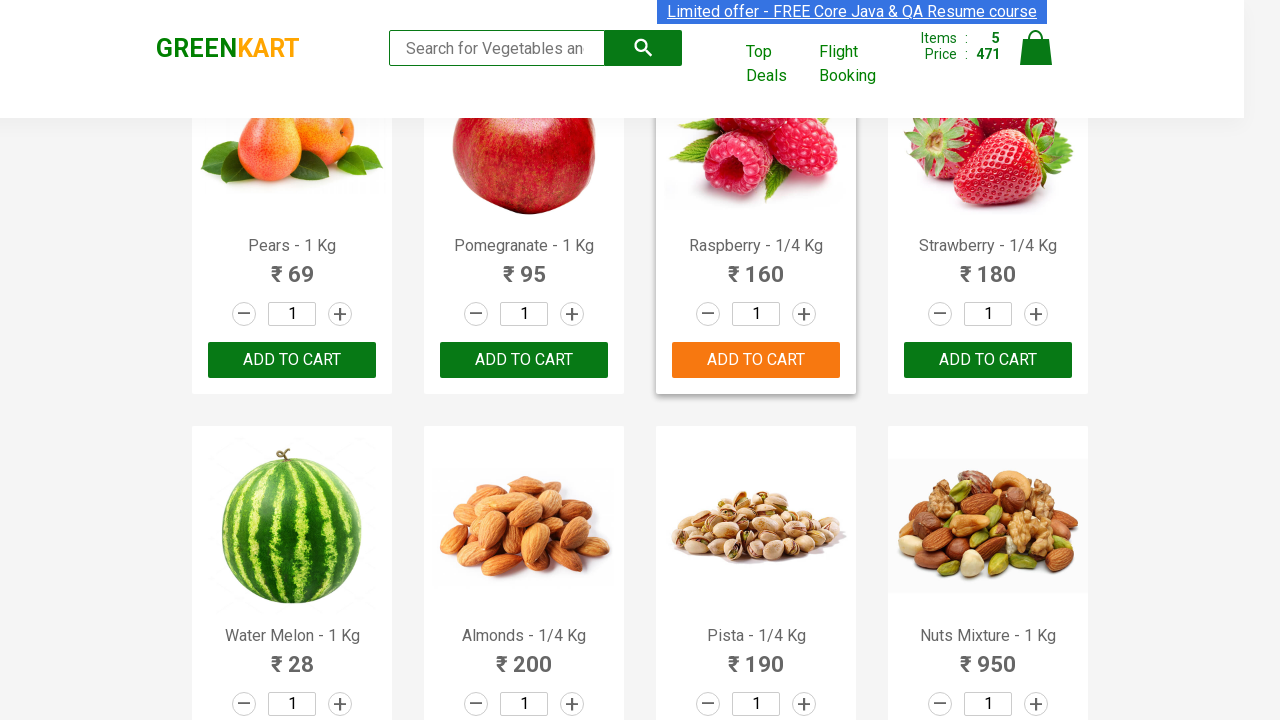

Extracted product name: Corn
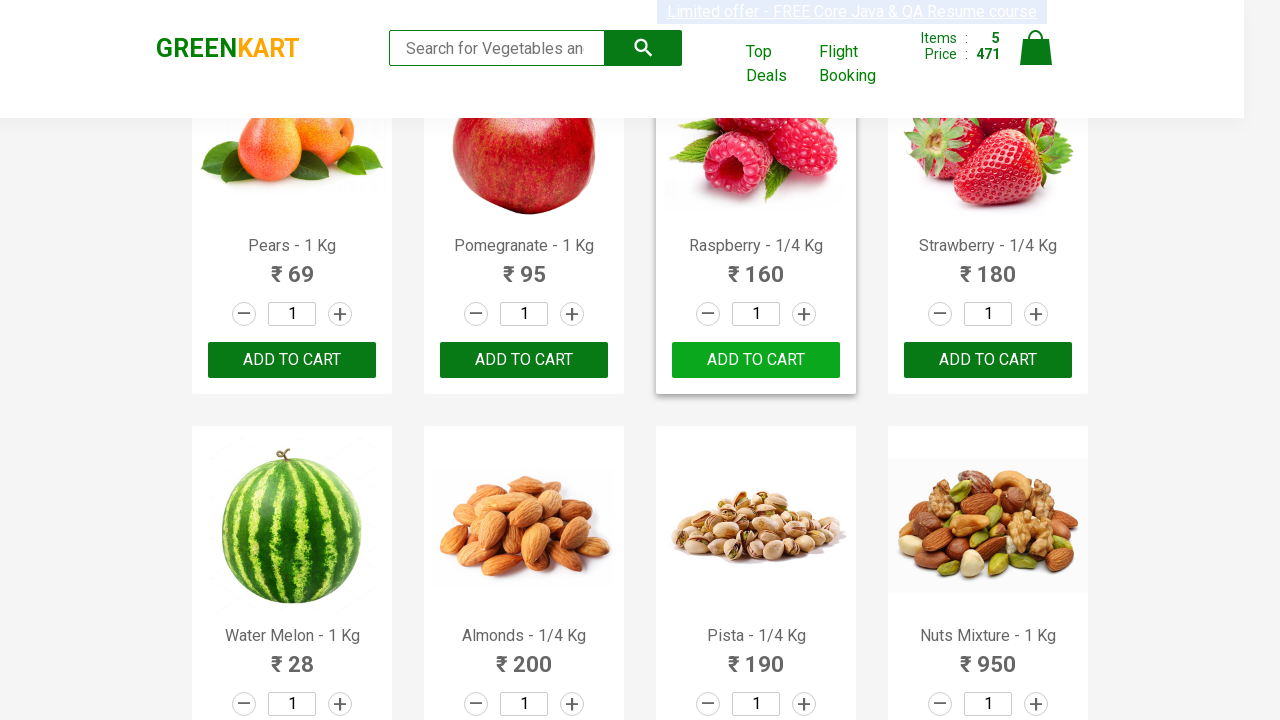

Extracted product name: Onion
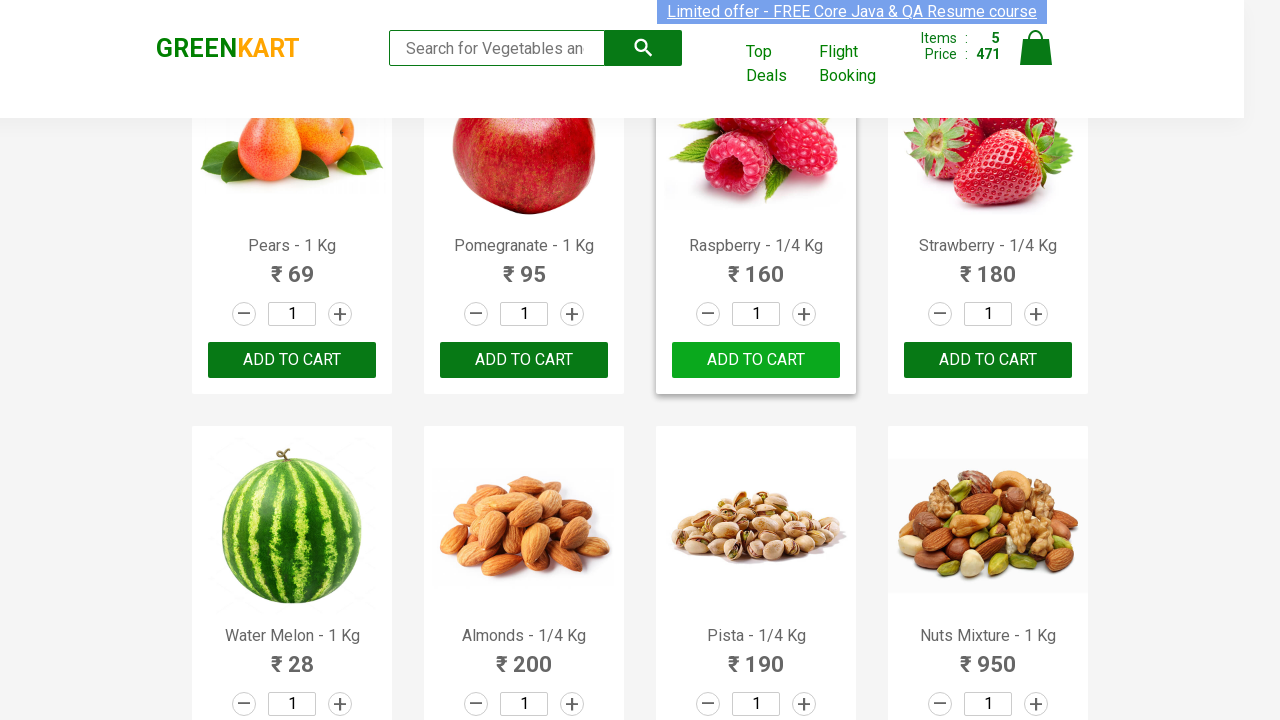

Extracted product name: Apple
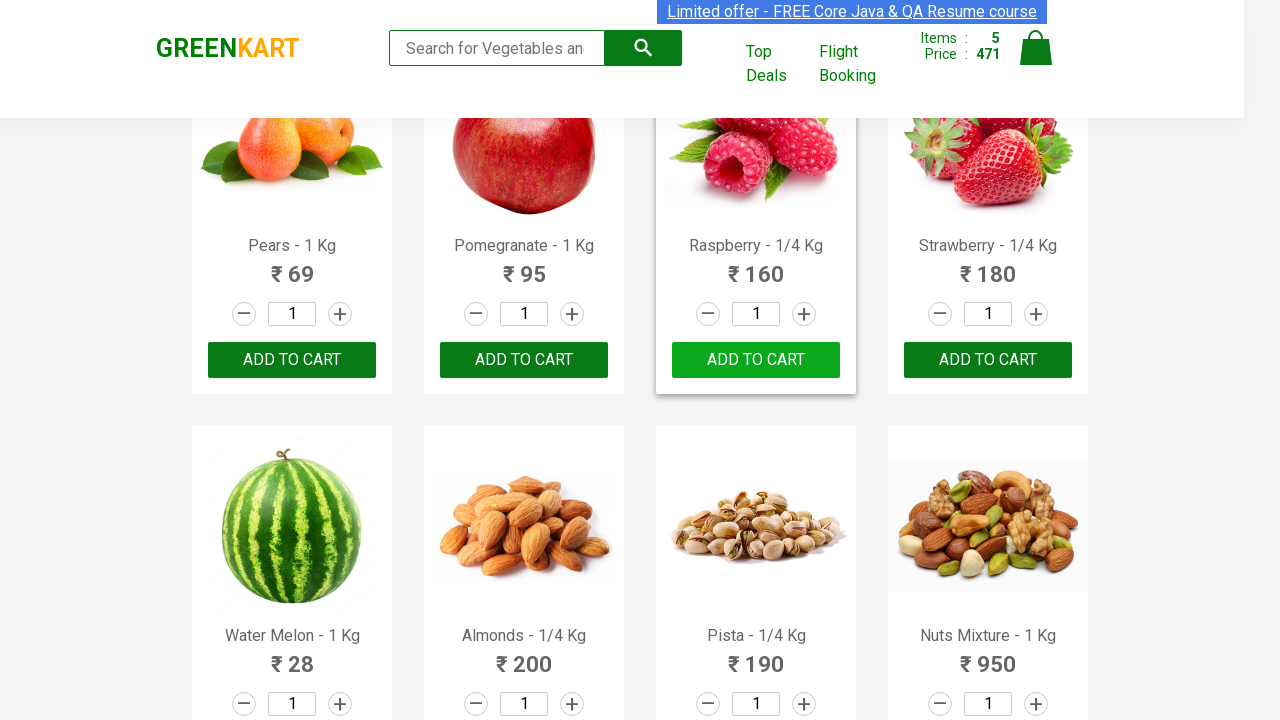

Extracted product name: Banana
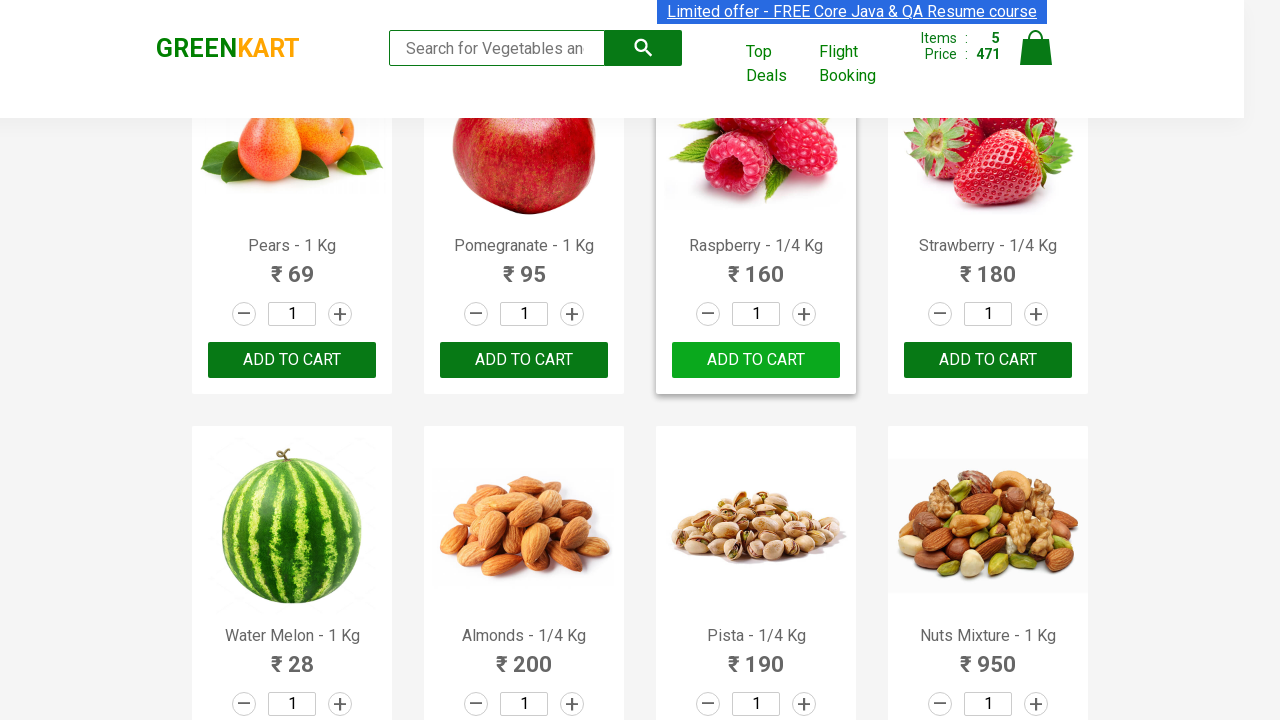

Extracted product name: Grapes
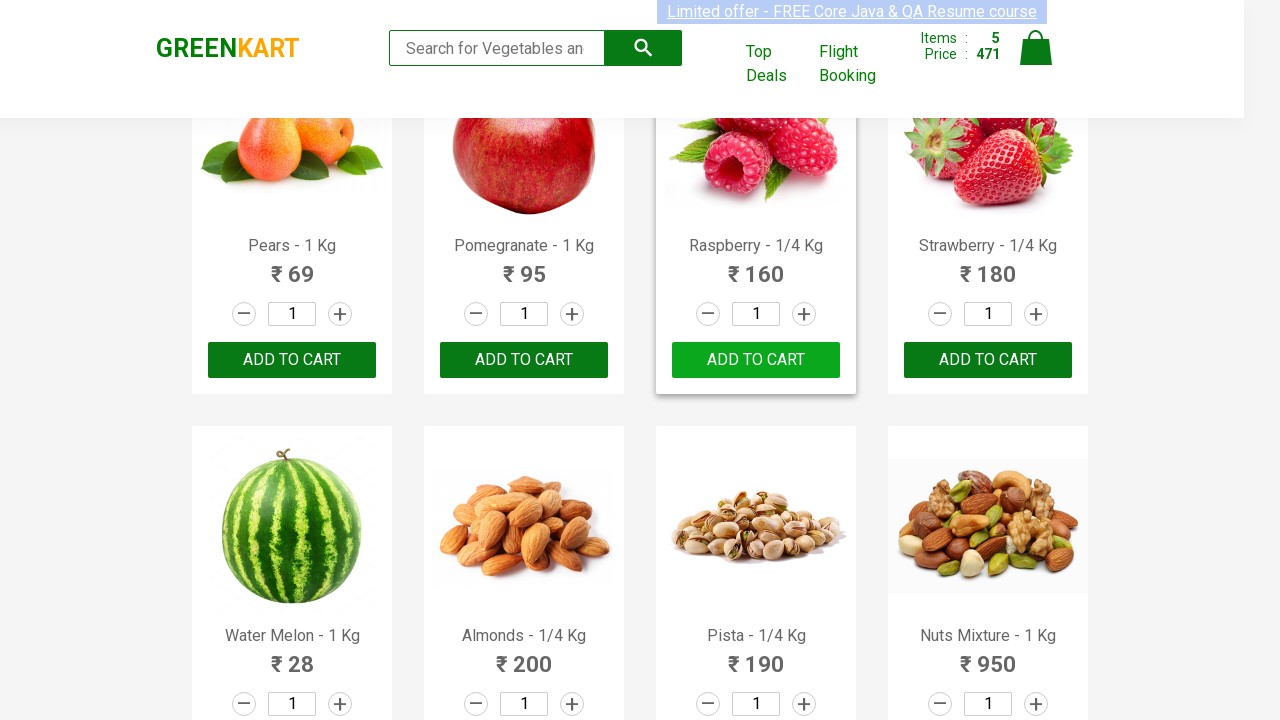

Extracted product name: Mango
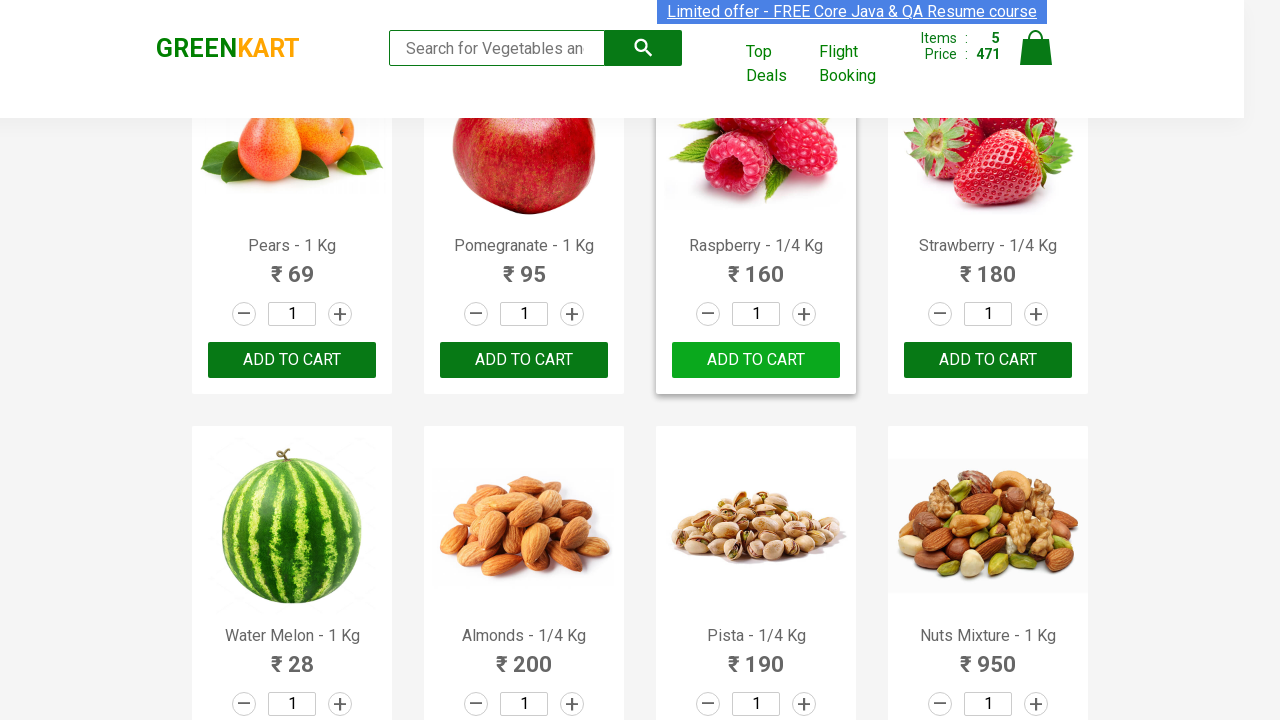

Extracted product name: Musk Melon
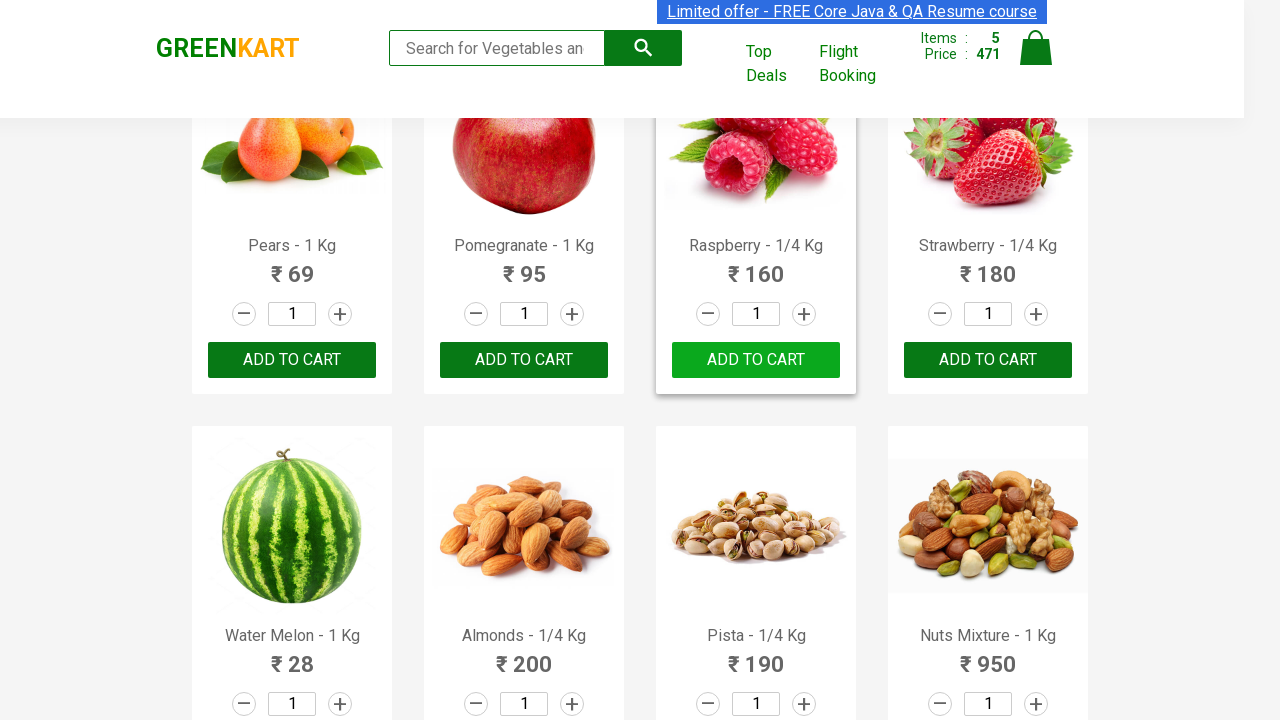

Extracted product name: Orange
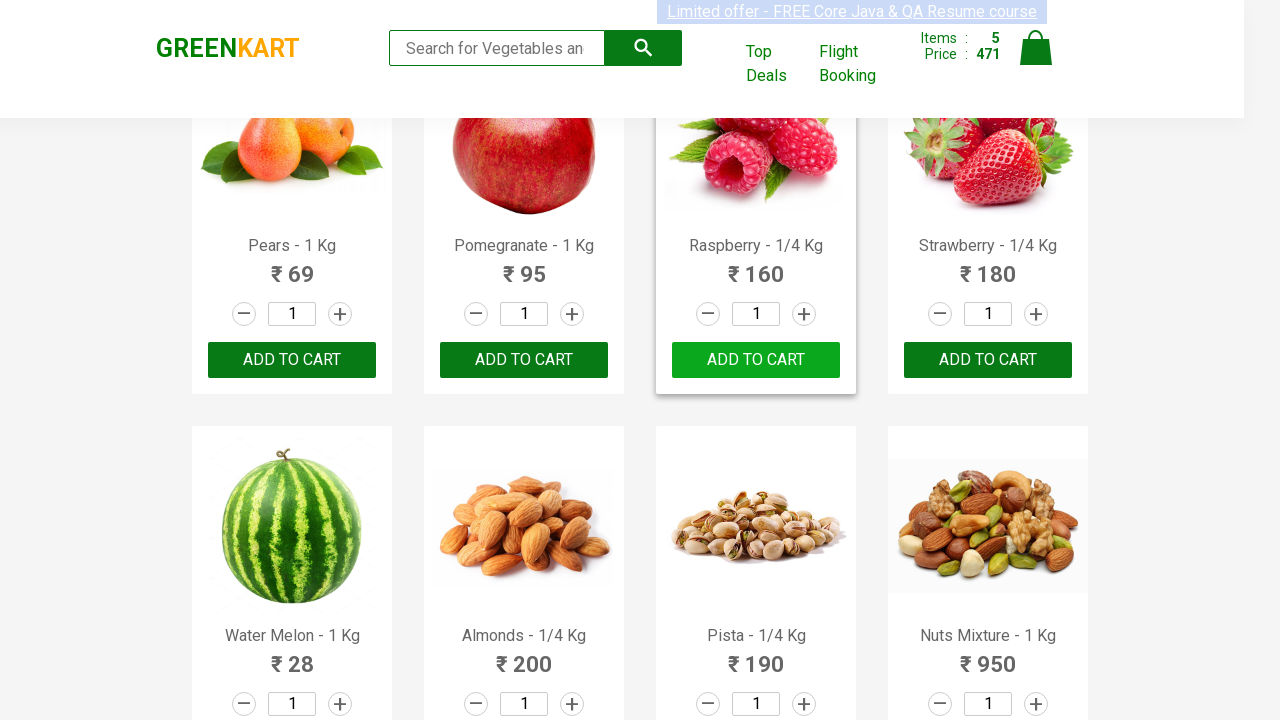

Extracted product name: Pears
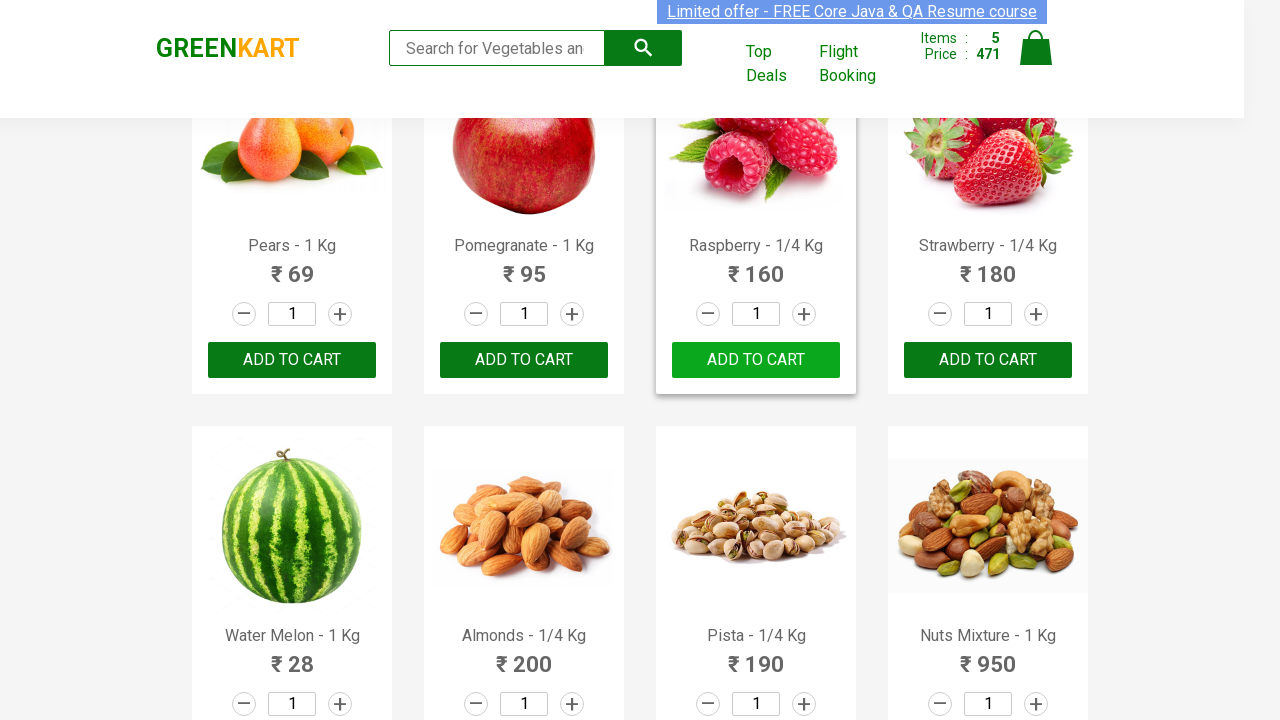

Extracted product name: Pomegranate
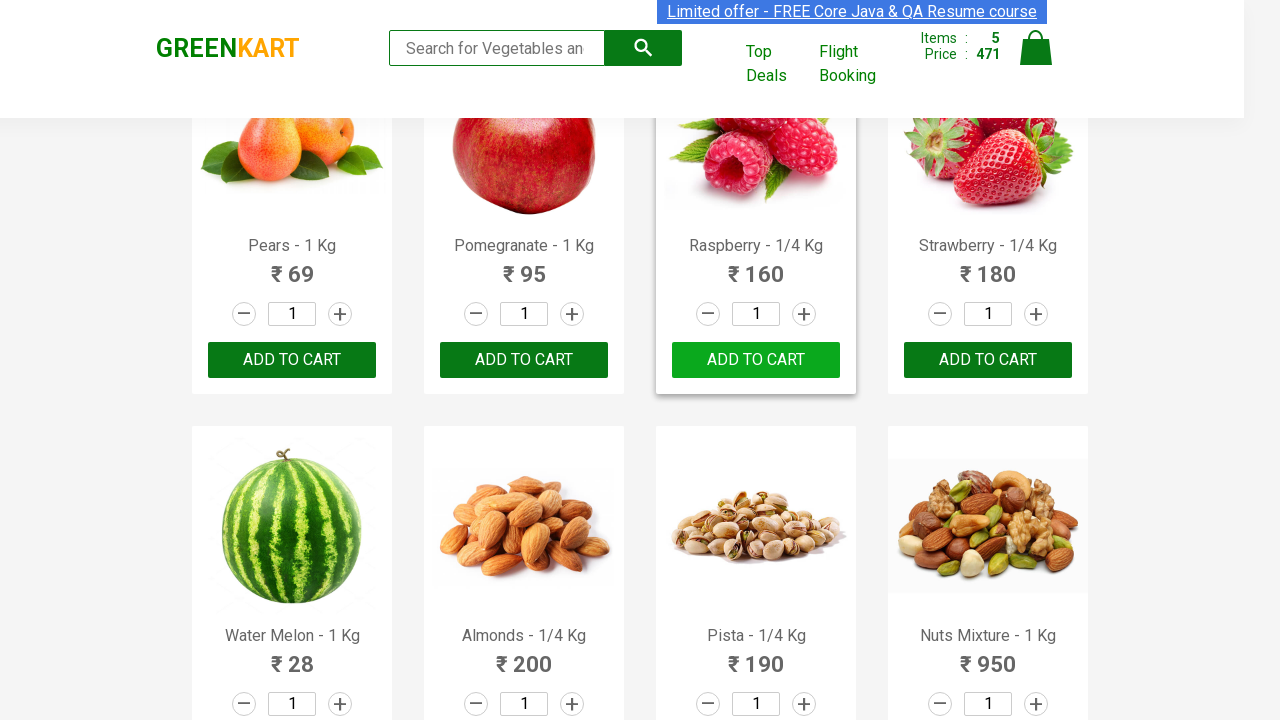

Extracted product name: Raspberry
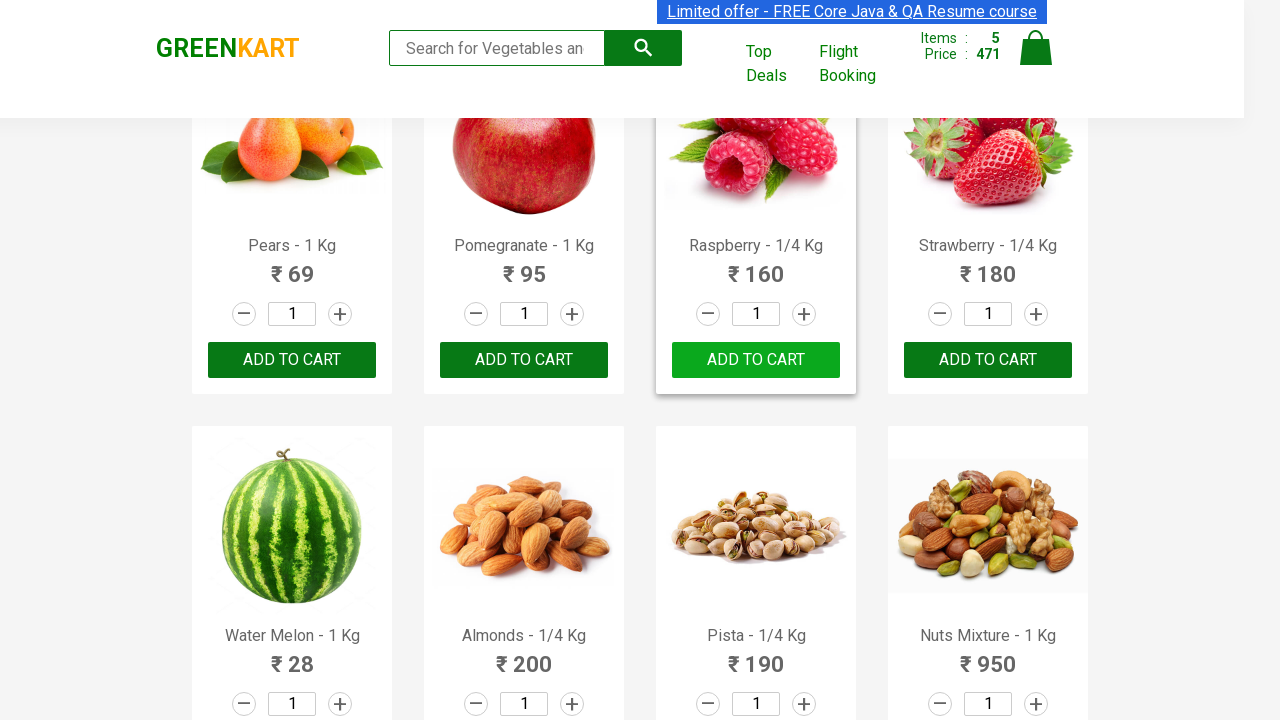

Extracted product name: Strawberry
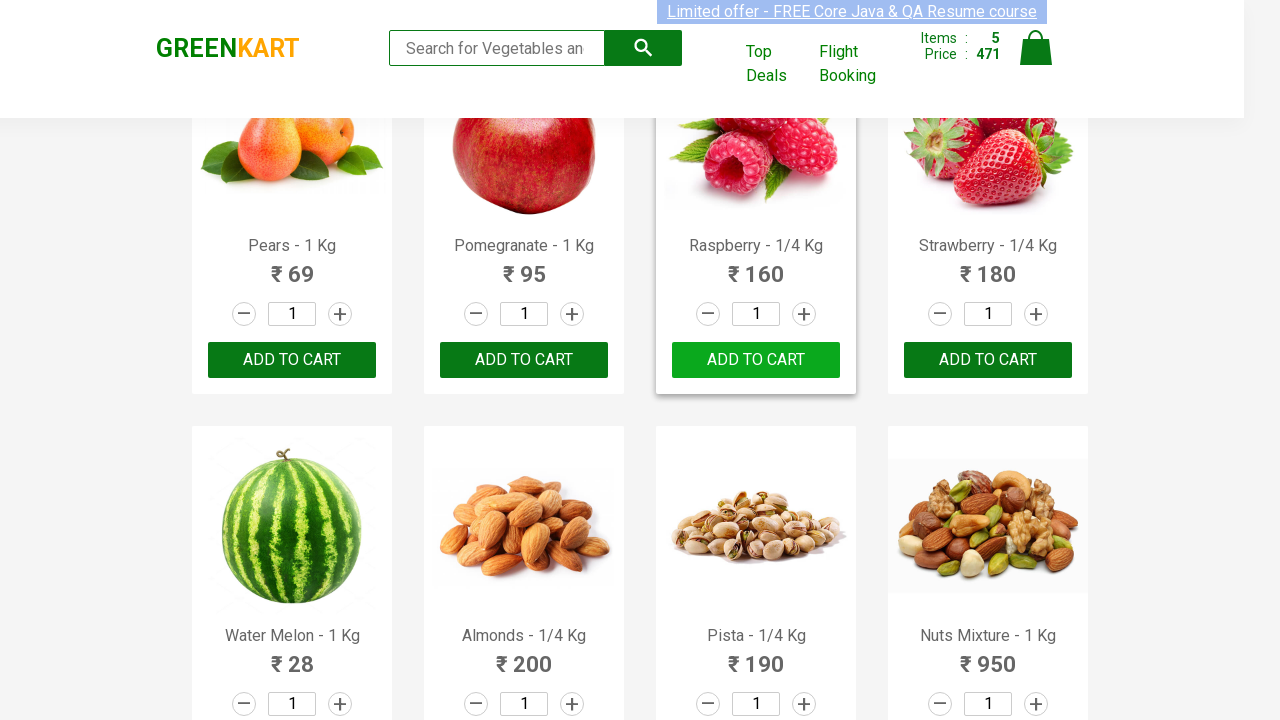

Added Strawberry to cart at (988, 360) on .product >> nth=23 >> .product-action button
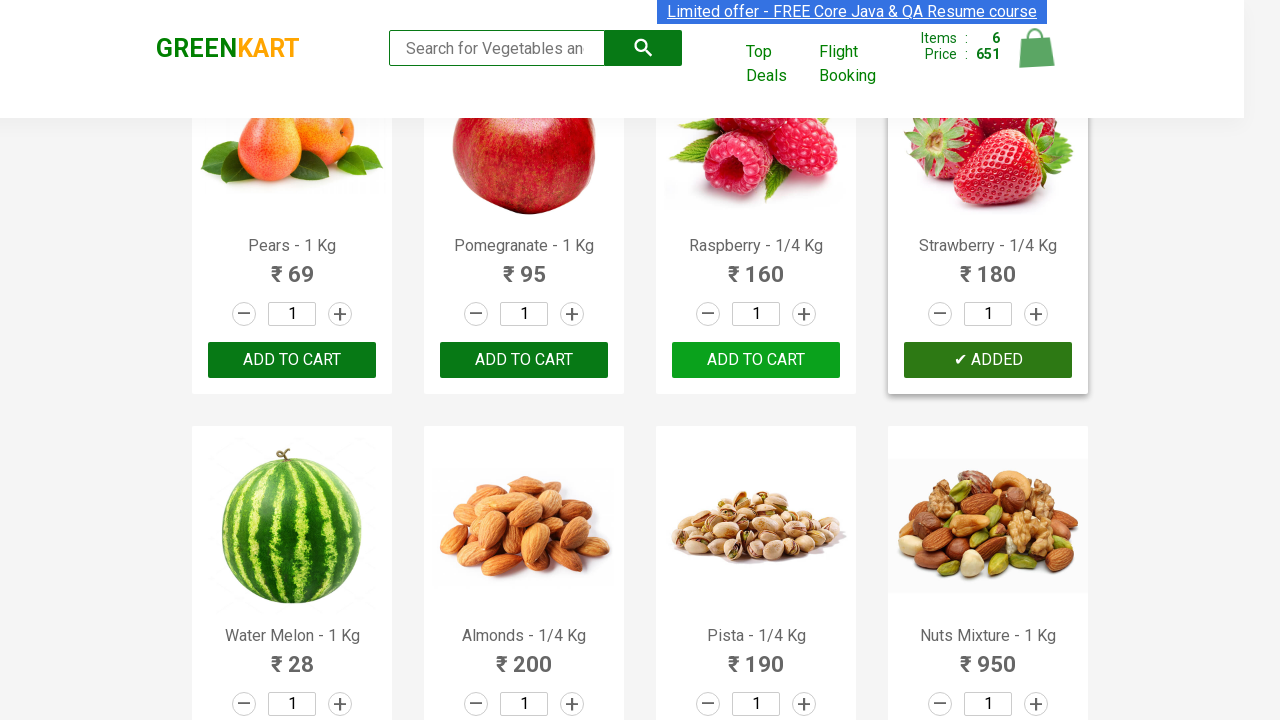

Extracted product name: Brocolli
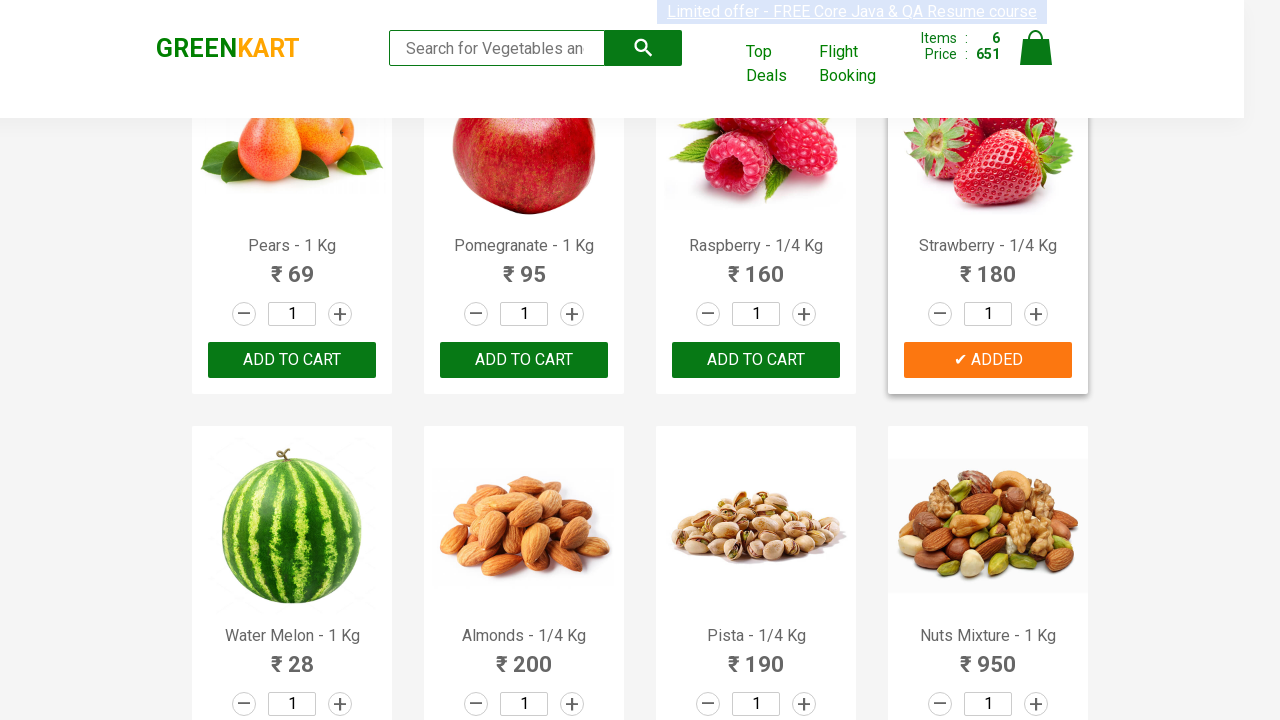

Extracted product name: Cauliflower
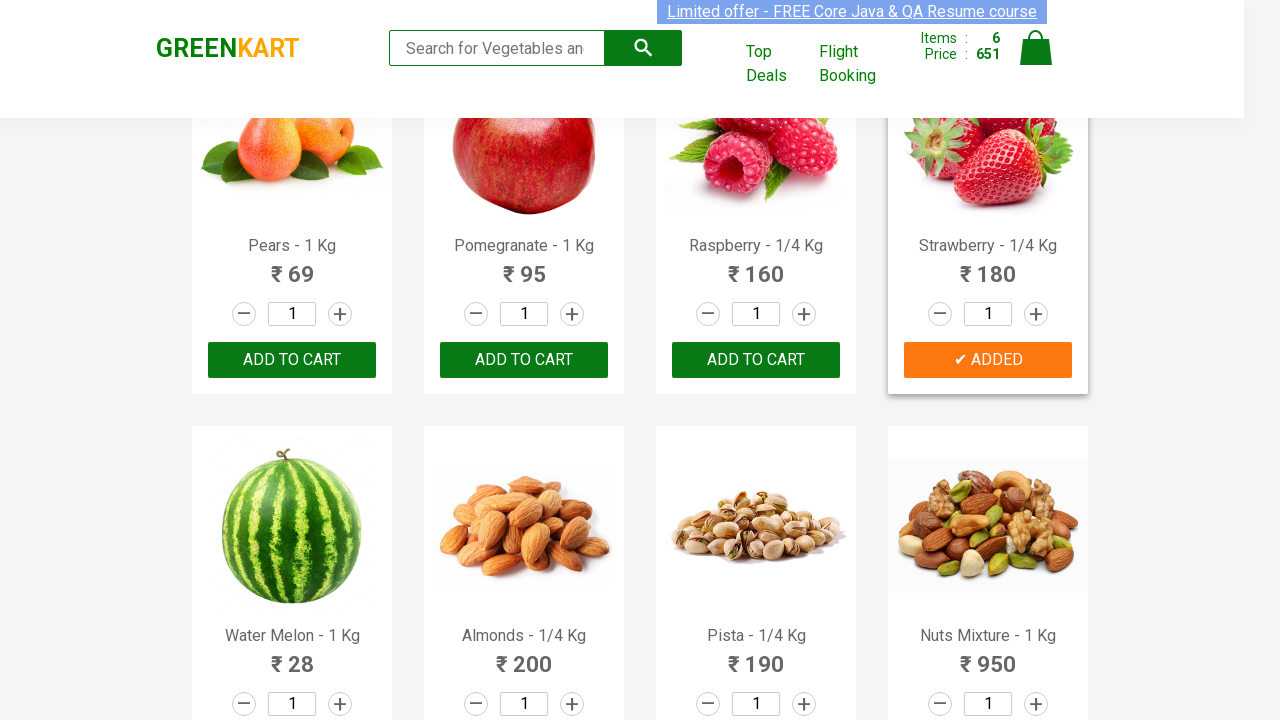

Extracted product name: Cucumber
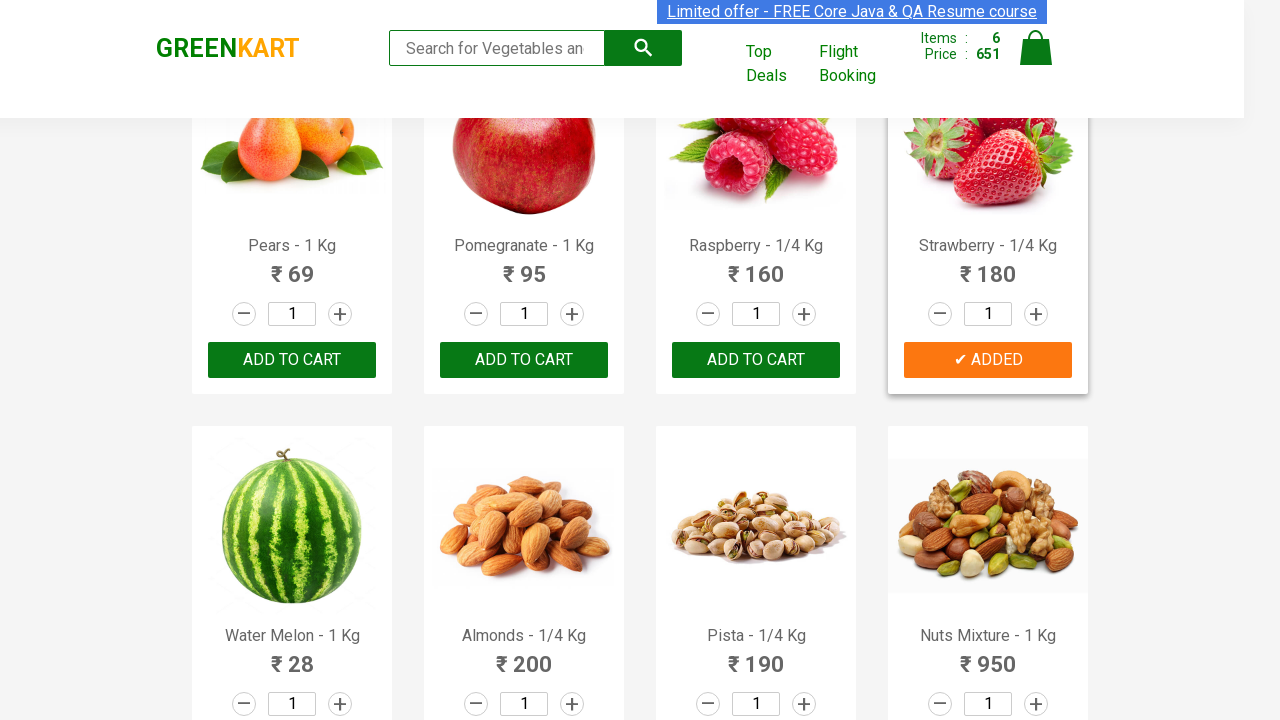

Extracted product name: Beetroot
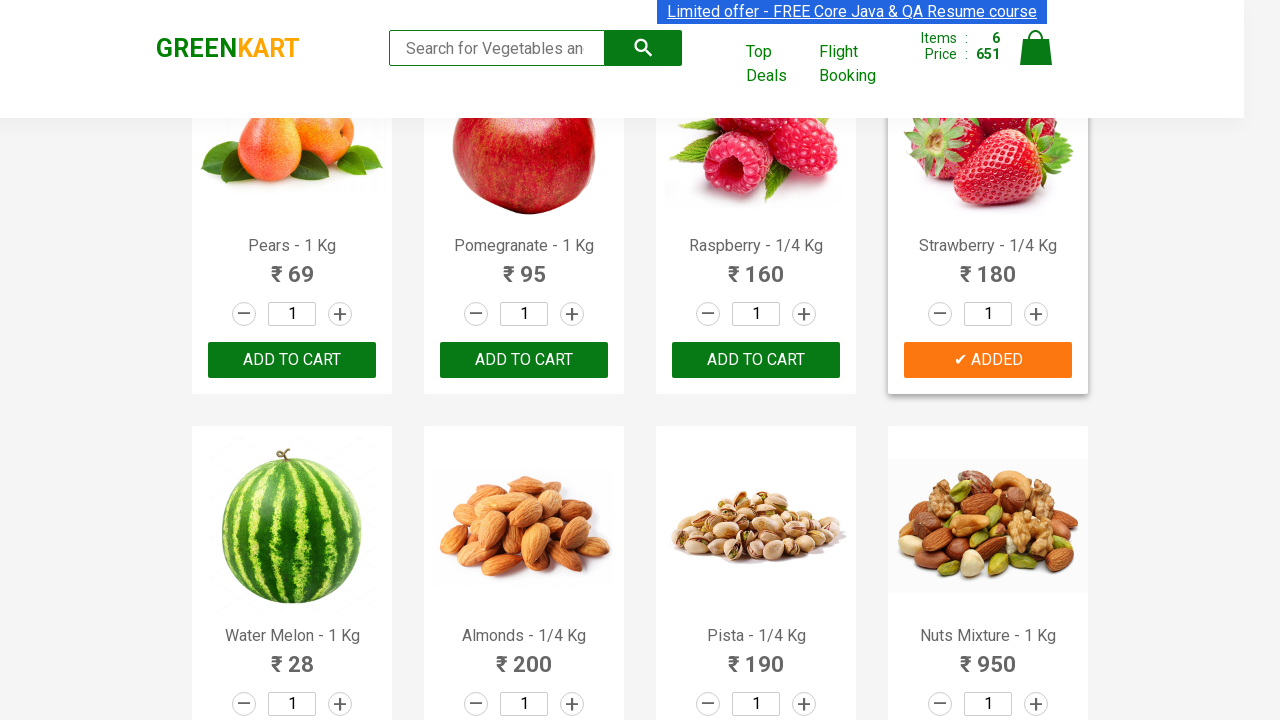

Extracted product name: Carrot
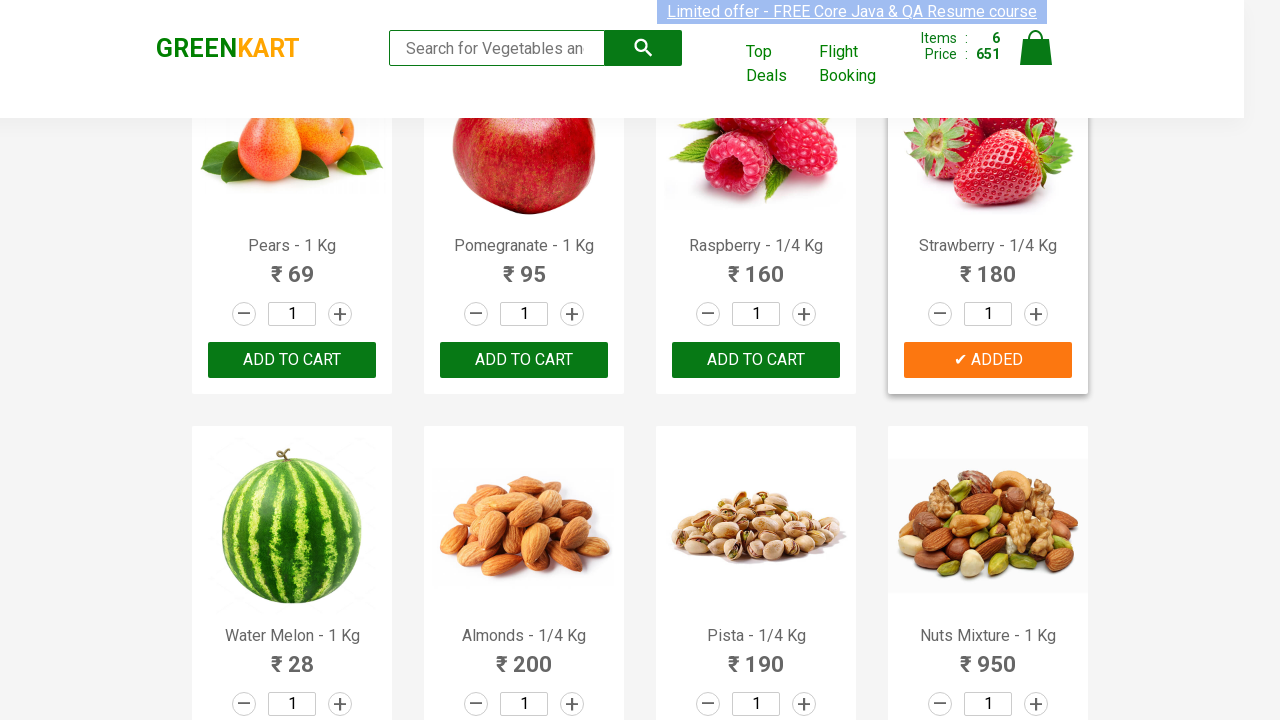

Extracted product name: Tomato
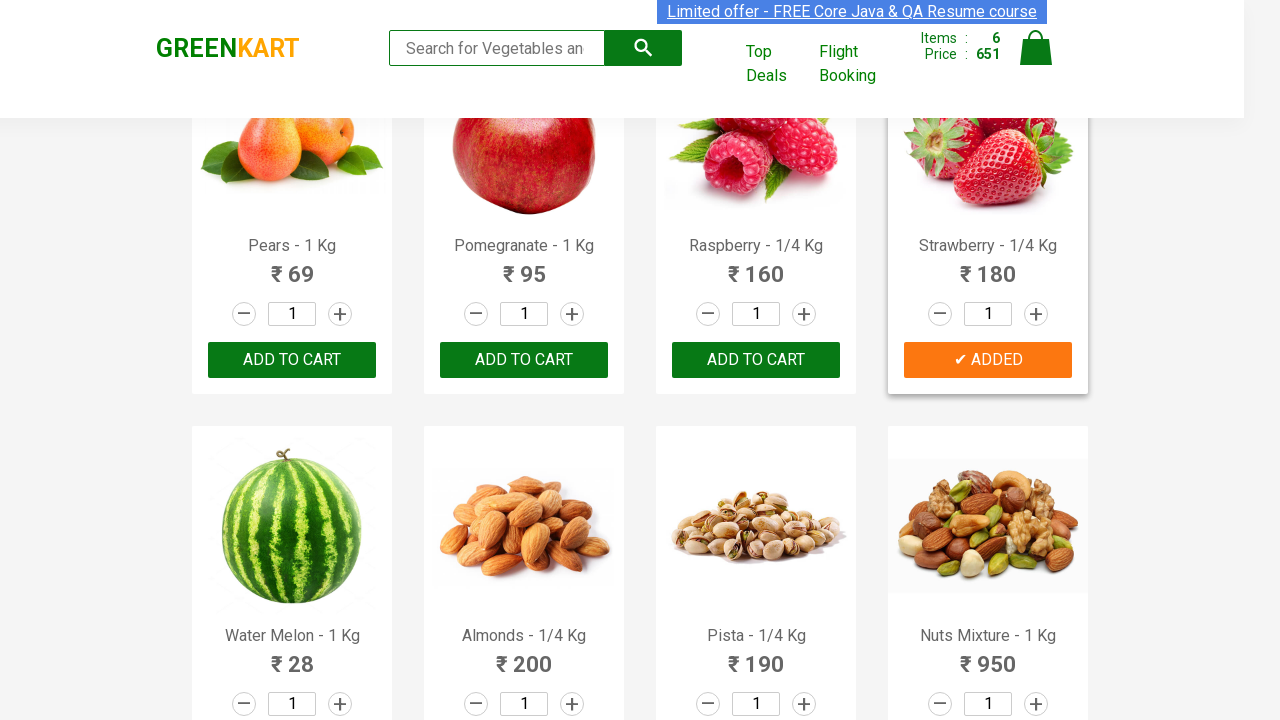

Extracted product name: Beans
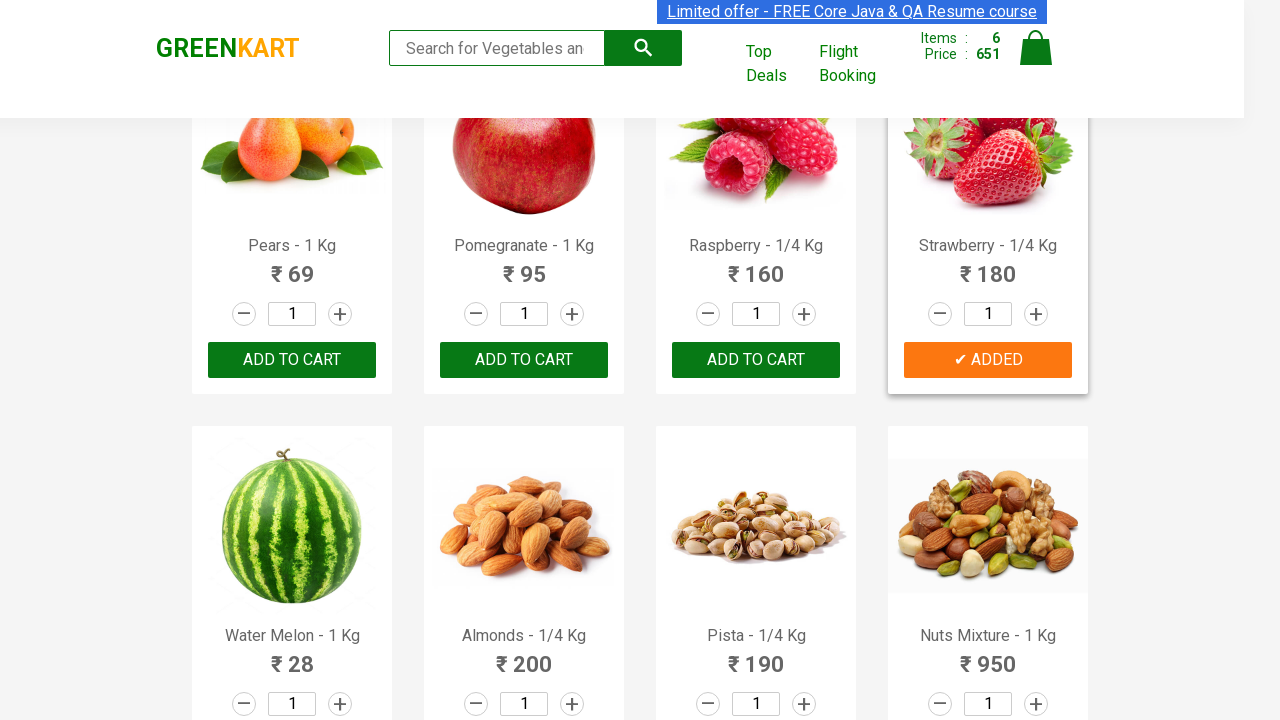

Extracted product name: Brinjal
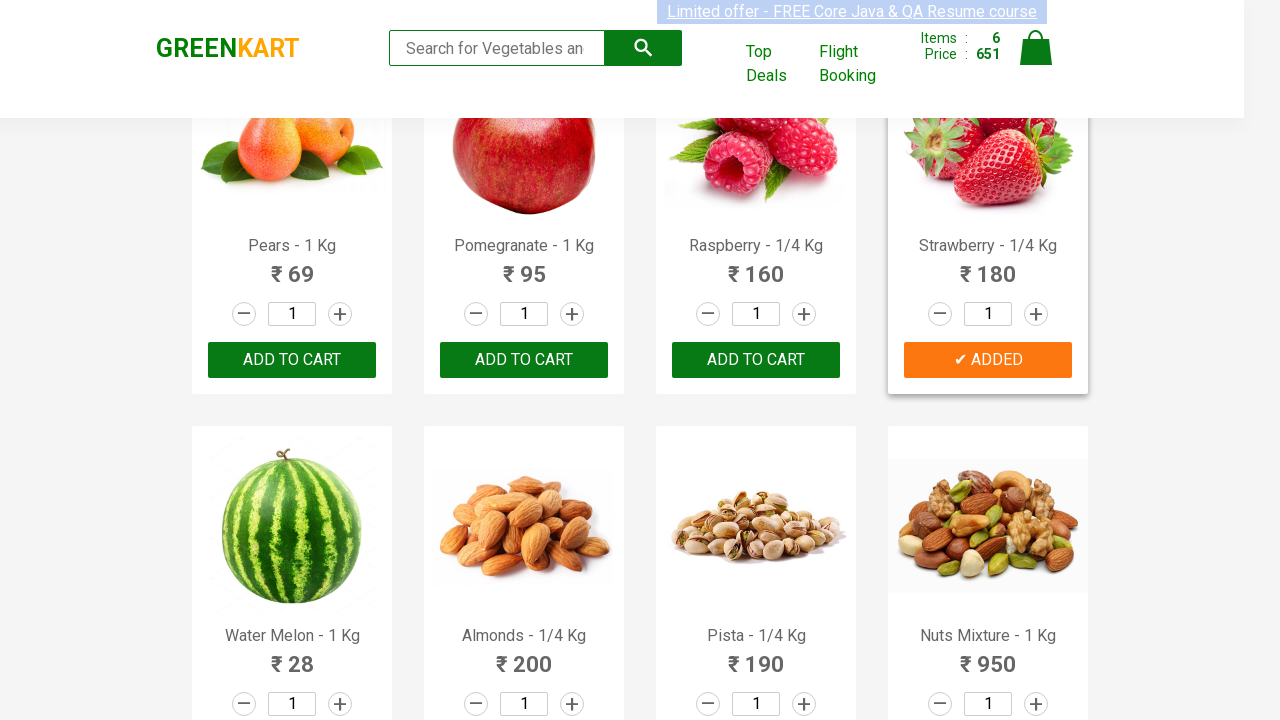

Extracted product name: Capsicum
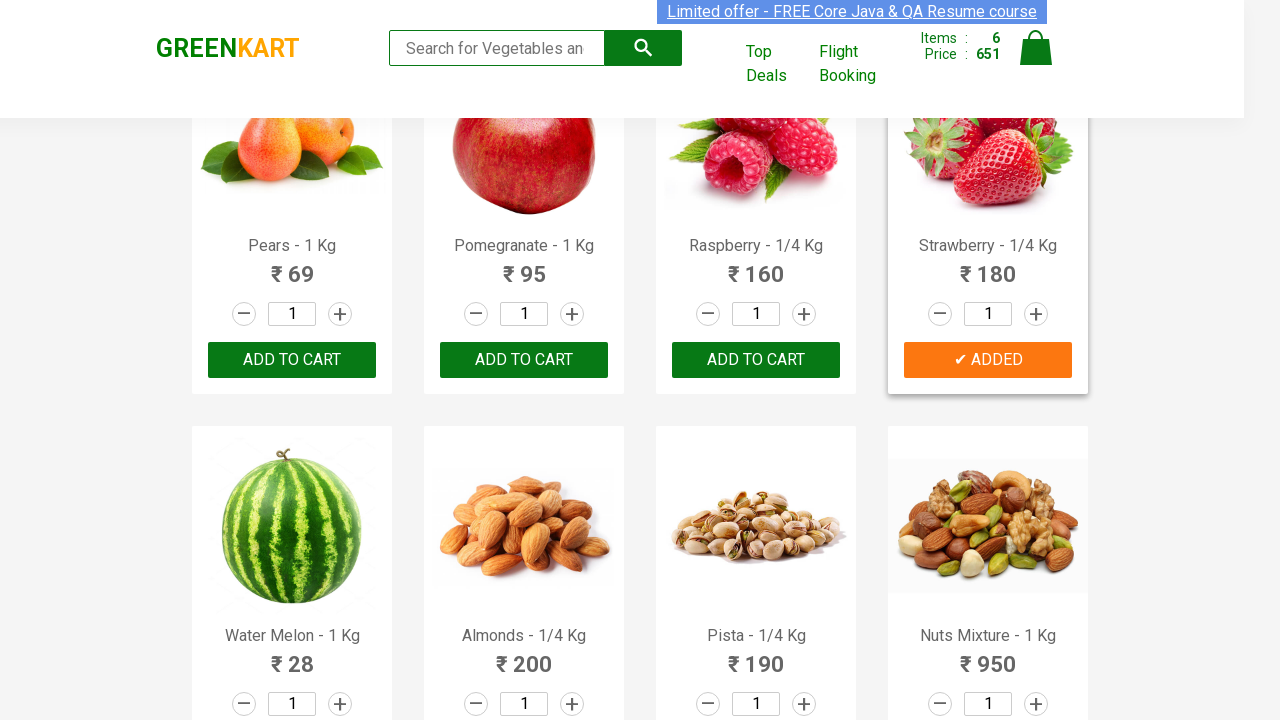

Extracted product name: Mushroom
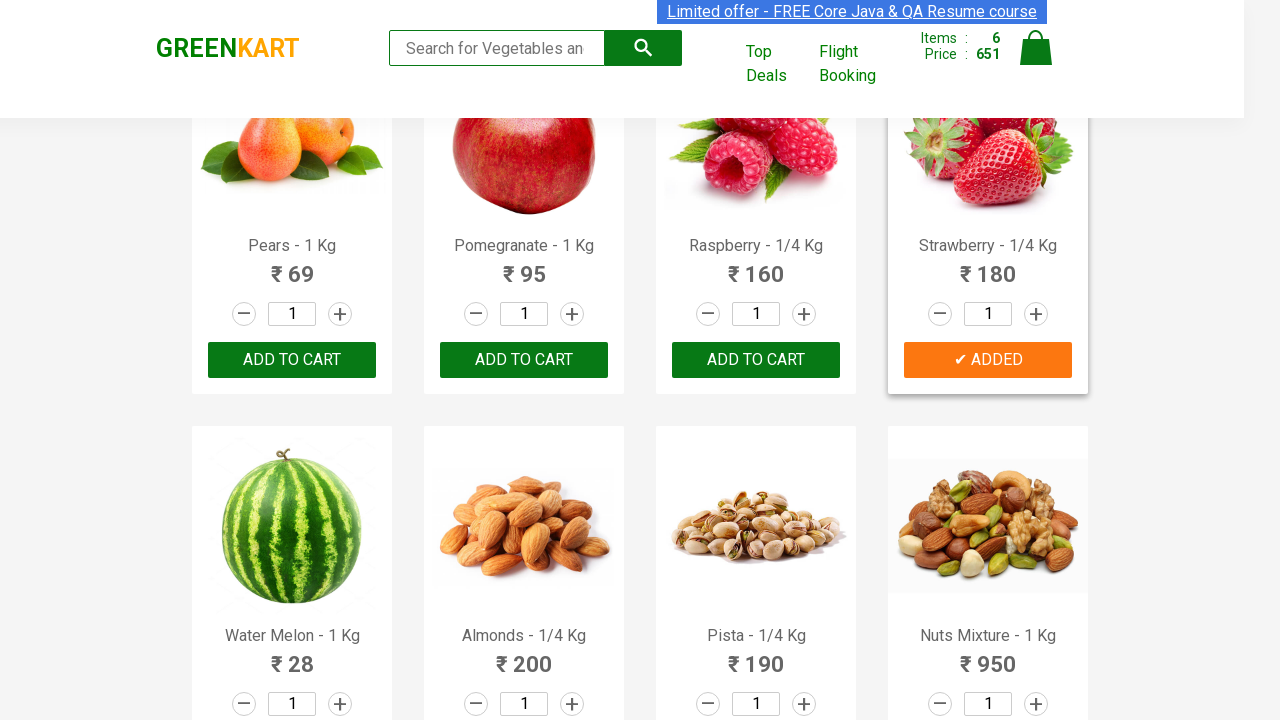

Extracted product name: Potato
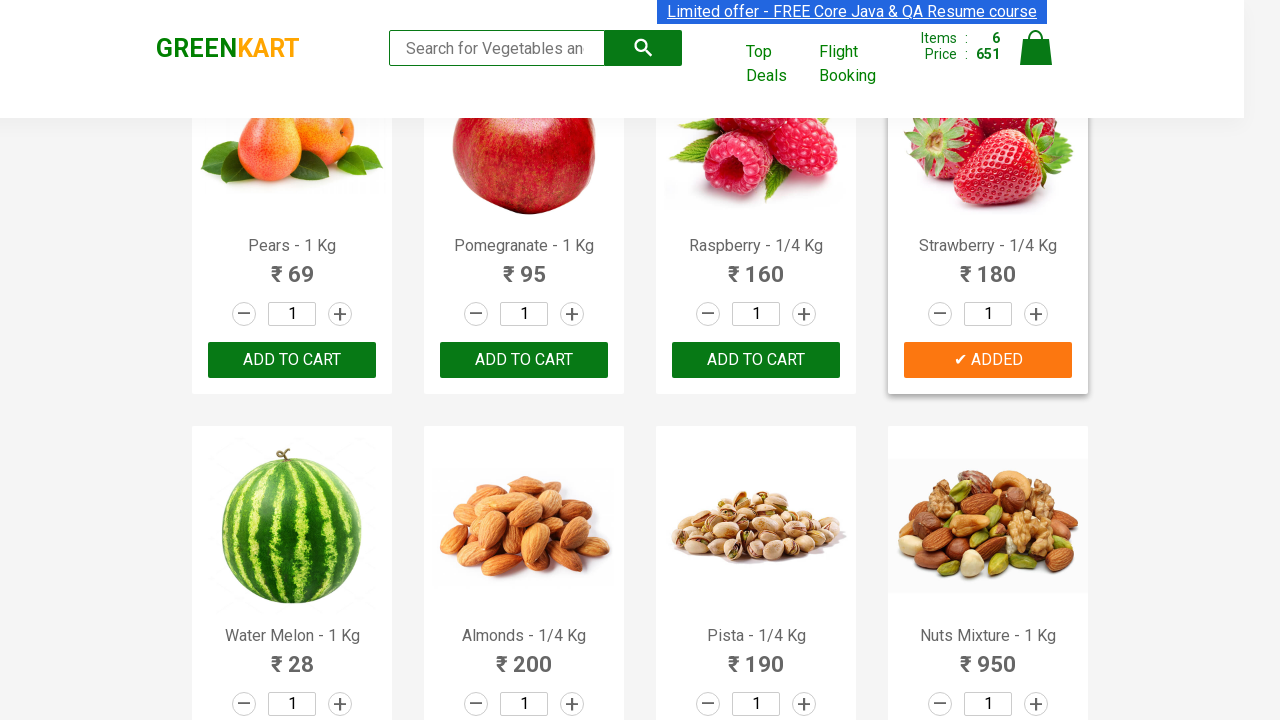

Extracted product name: Pumpkin
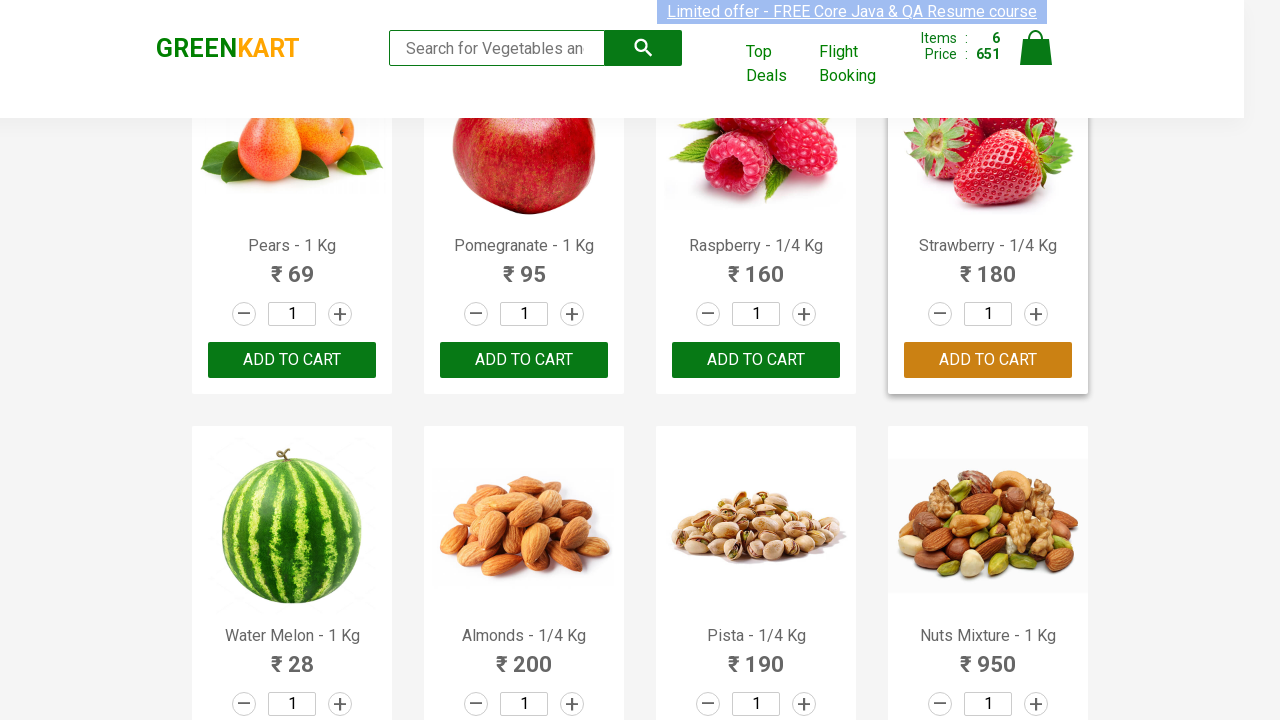

Extracted product name: Corn
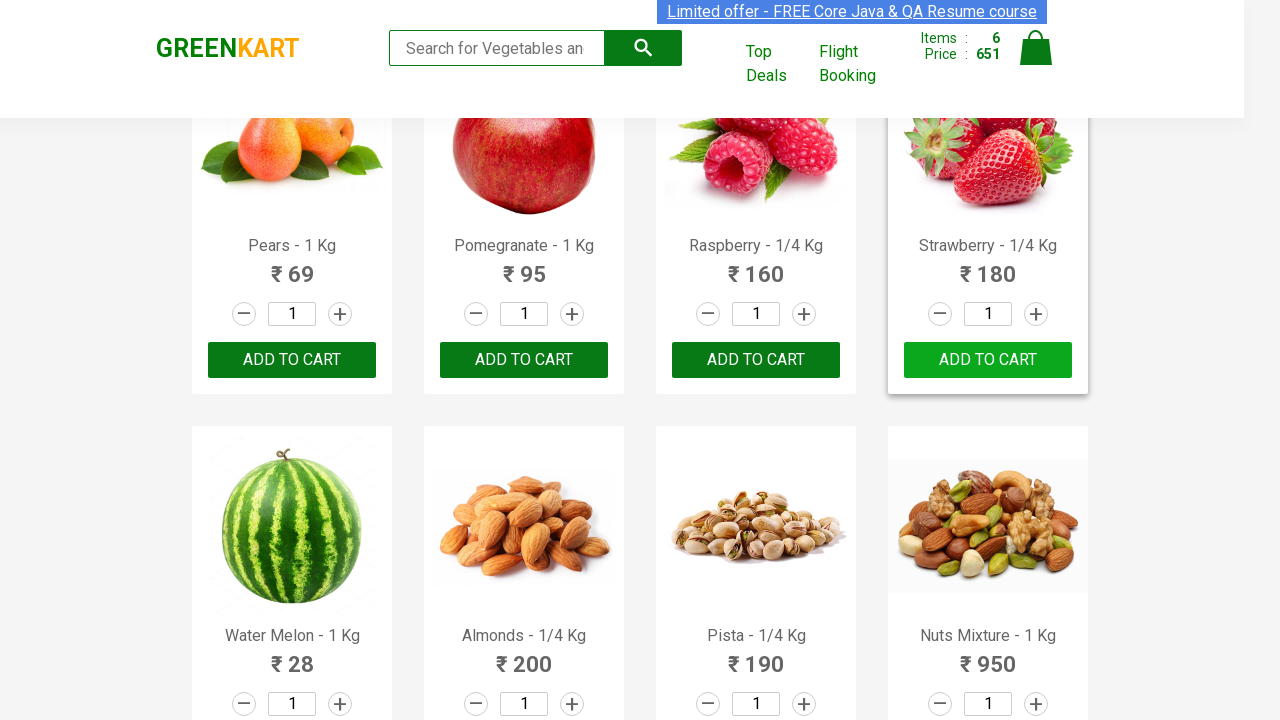

Extracted product name: Onion
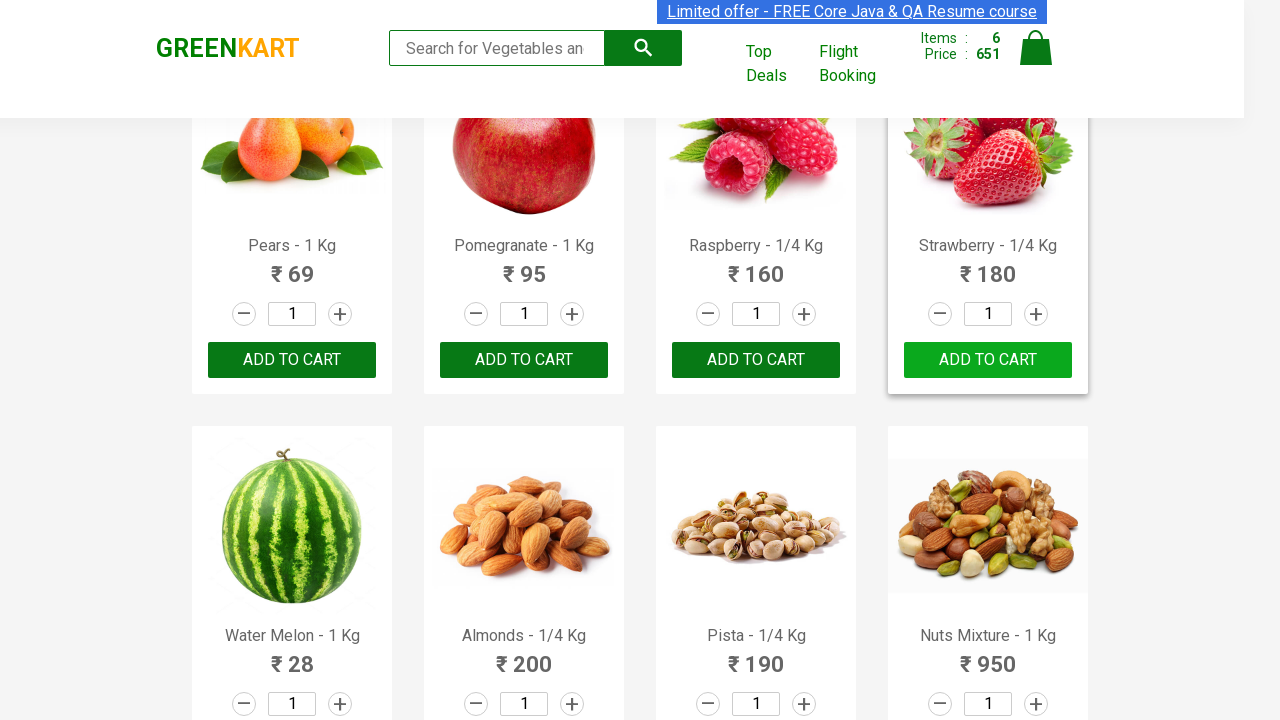

Extracted product name: Apple
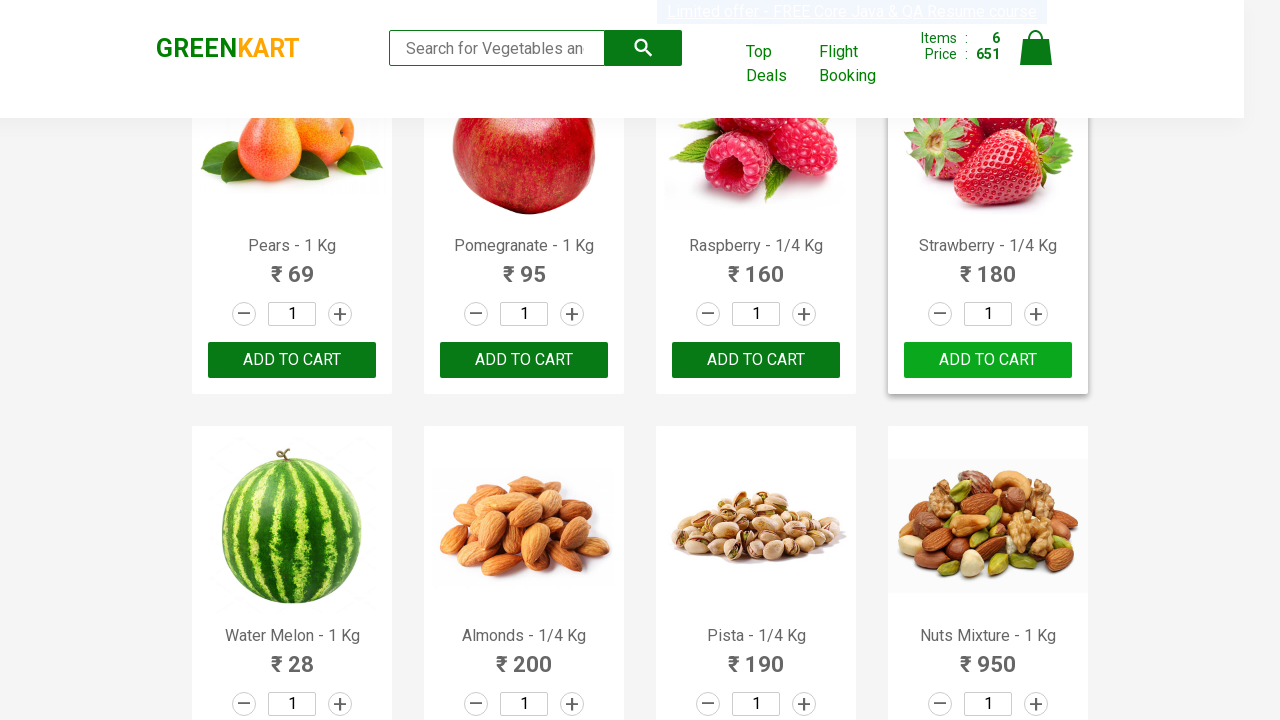

Extracted product name: Banana
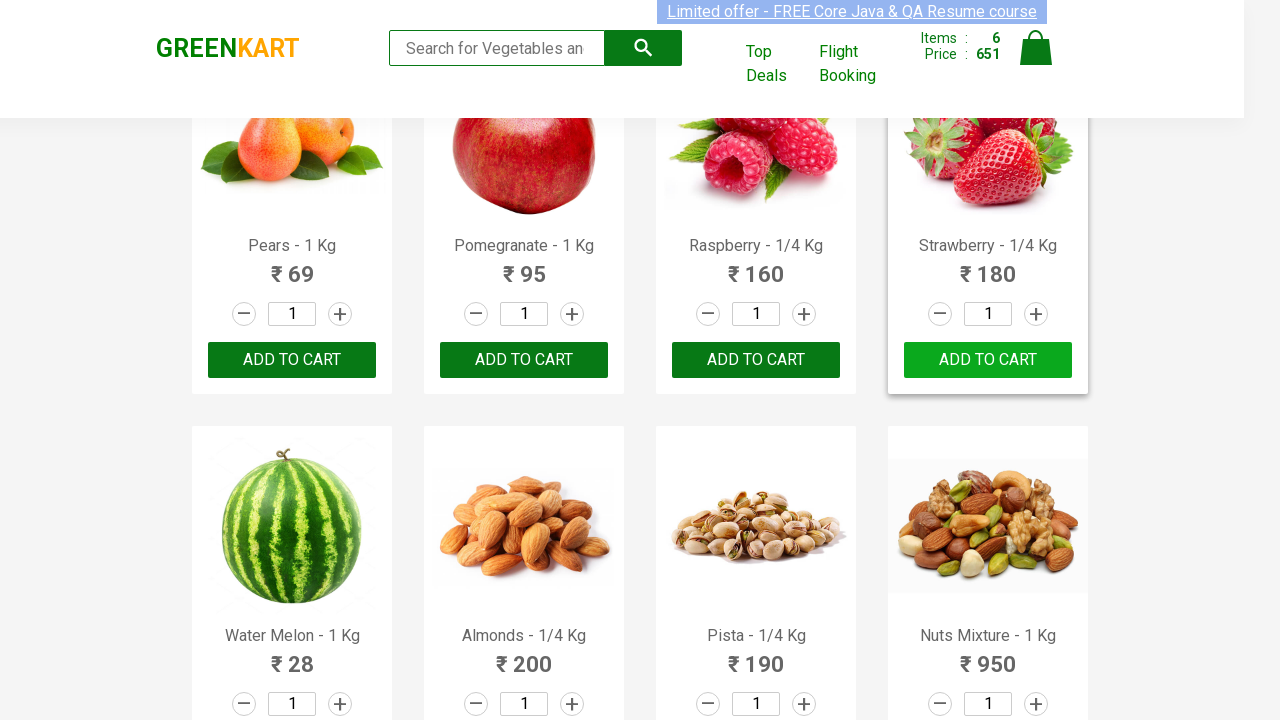

Extracted product name: Grapes
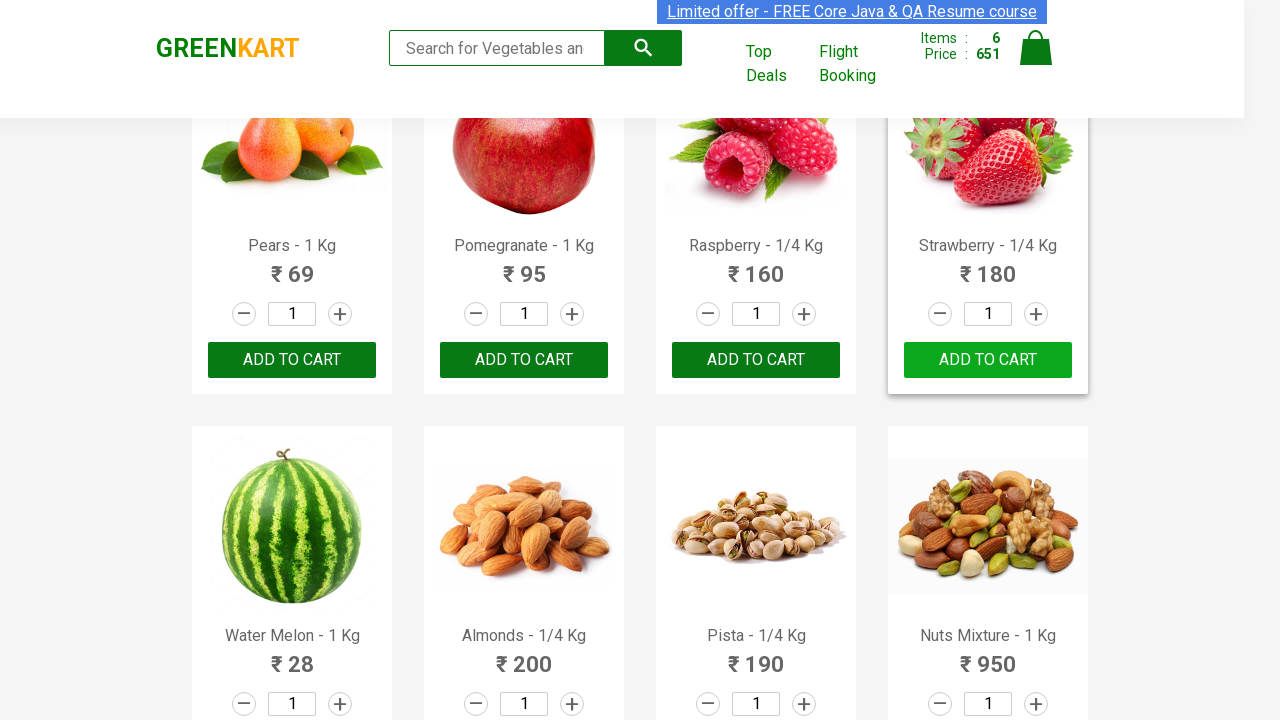

Extracted product name: Mango
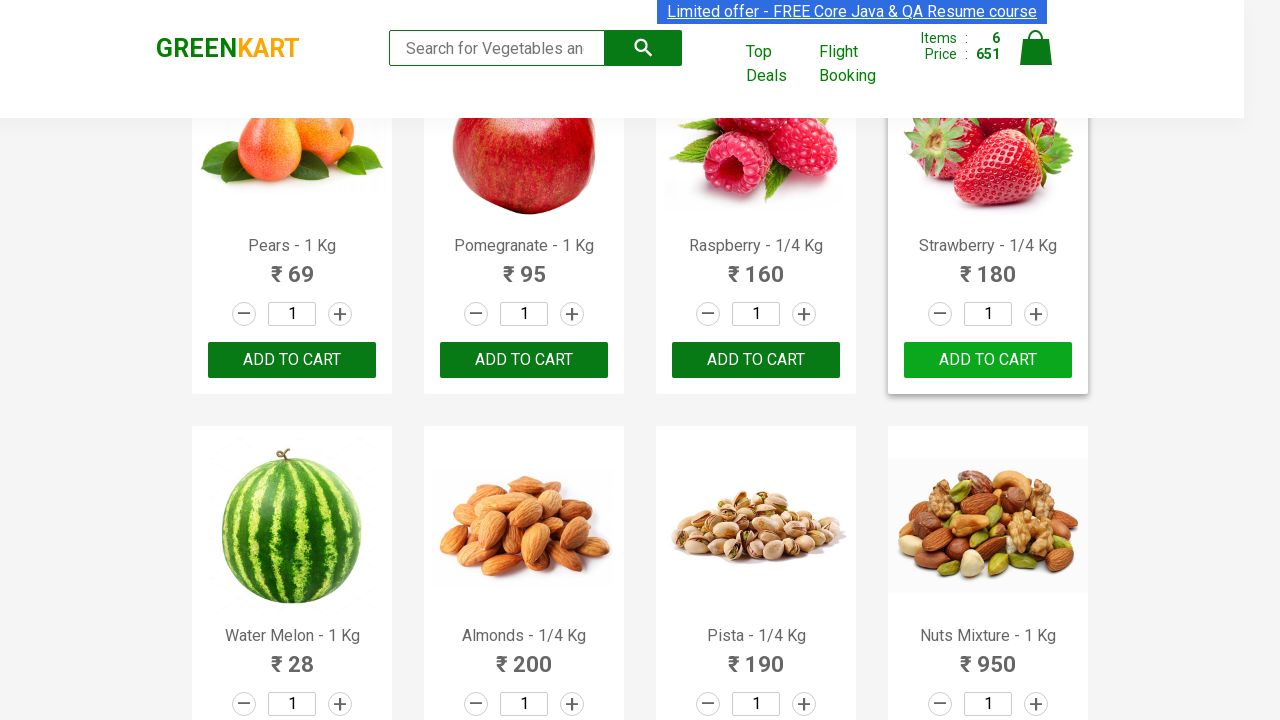

Extracted product name: Musk Melon
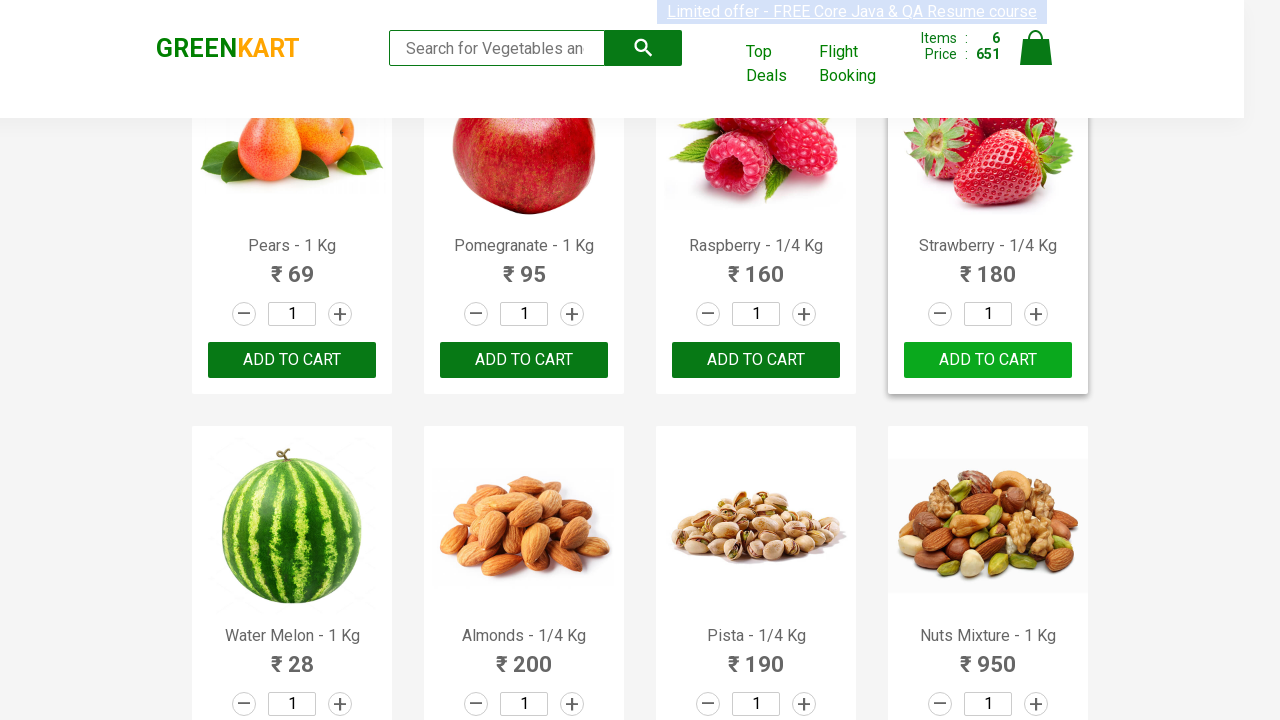

Extracted product name: Orange
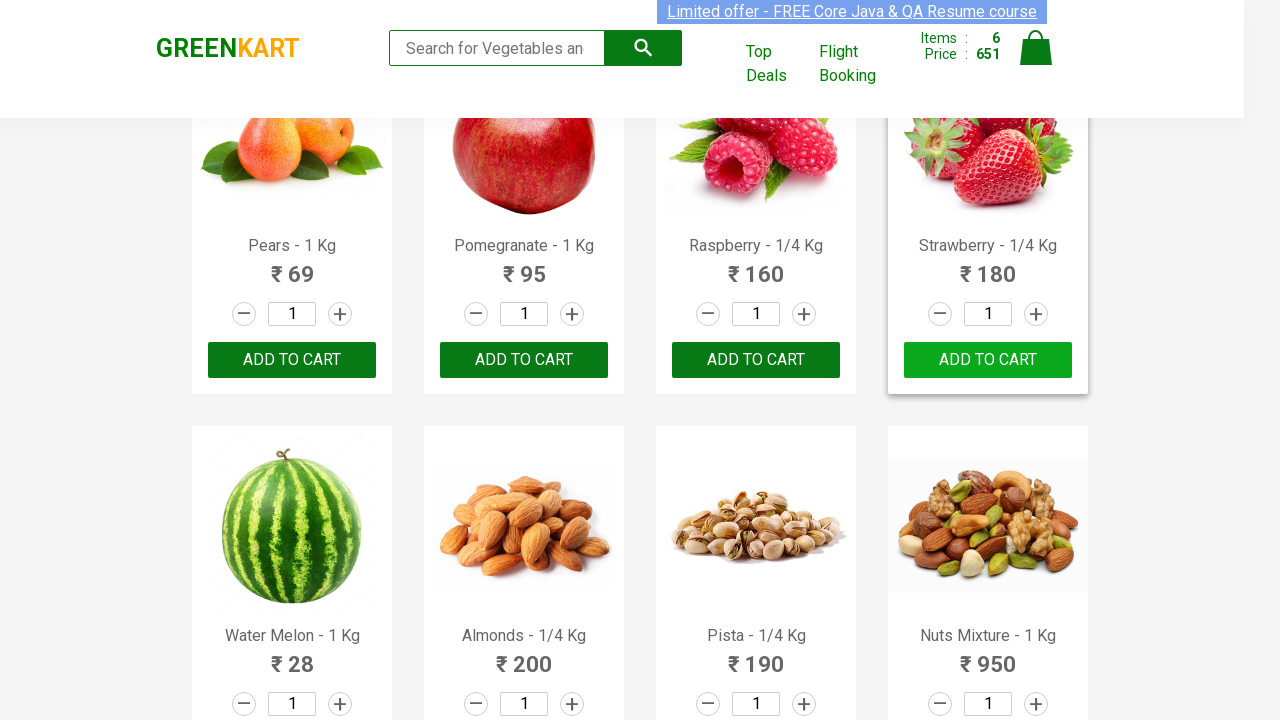

Extracted product name: Pears
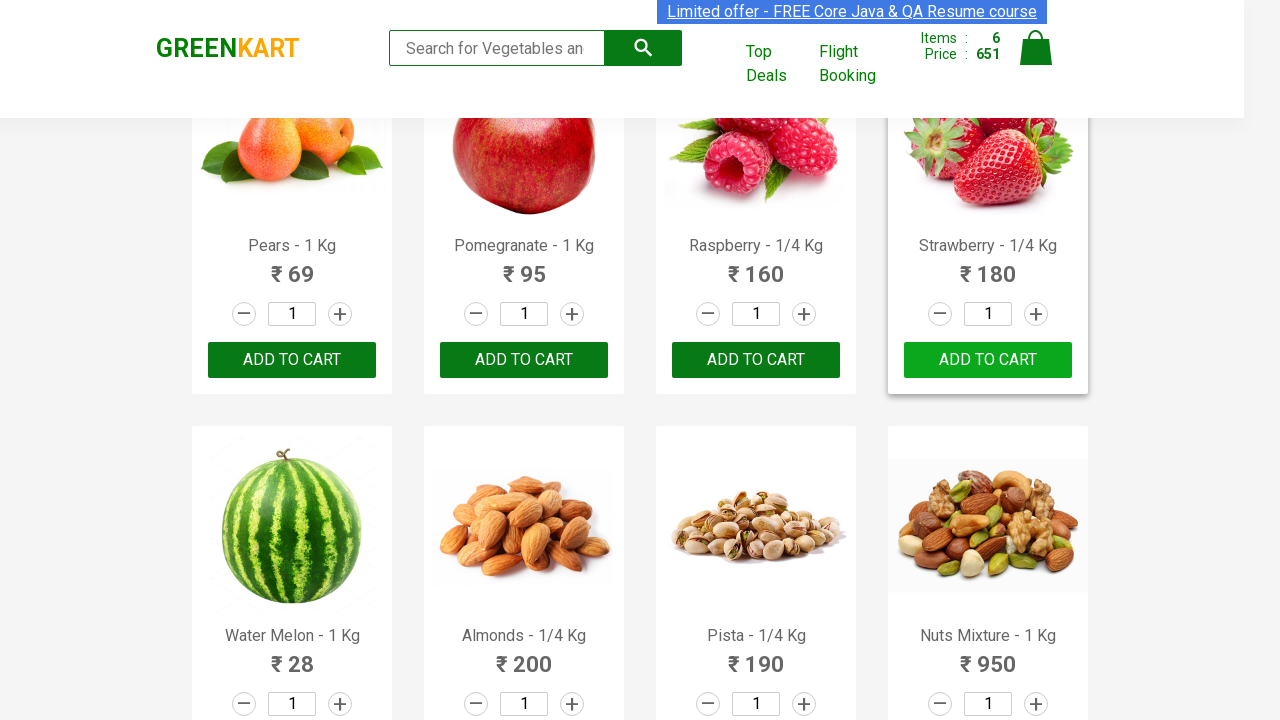

Extracted product name: Pomegranate
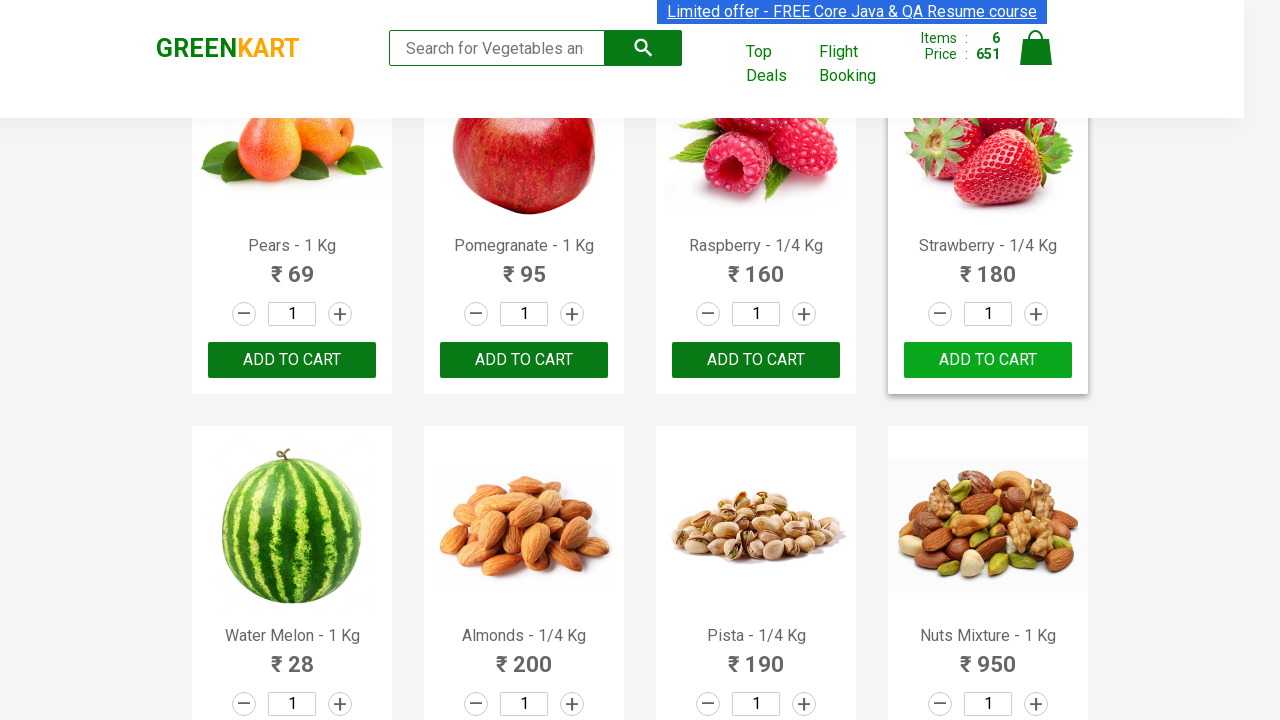

Extracted product name: Raspberry
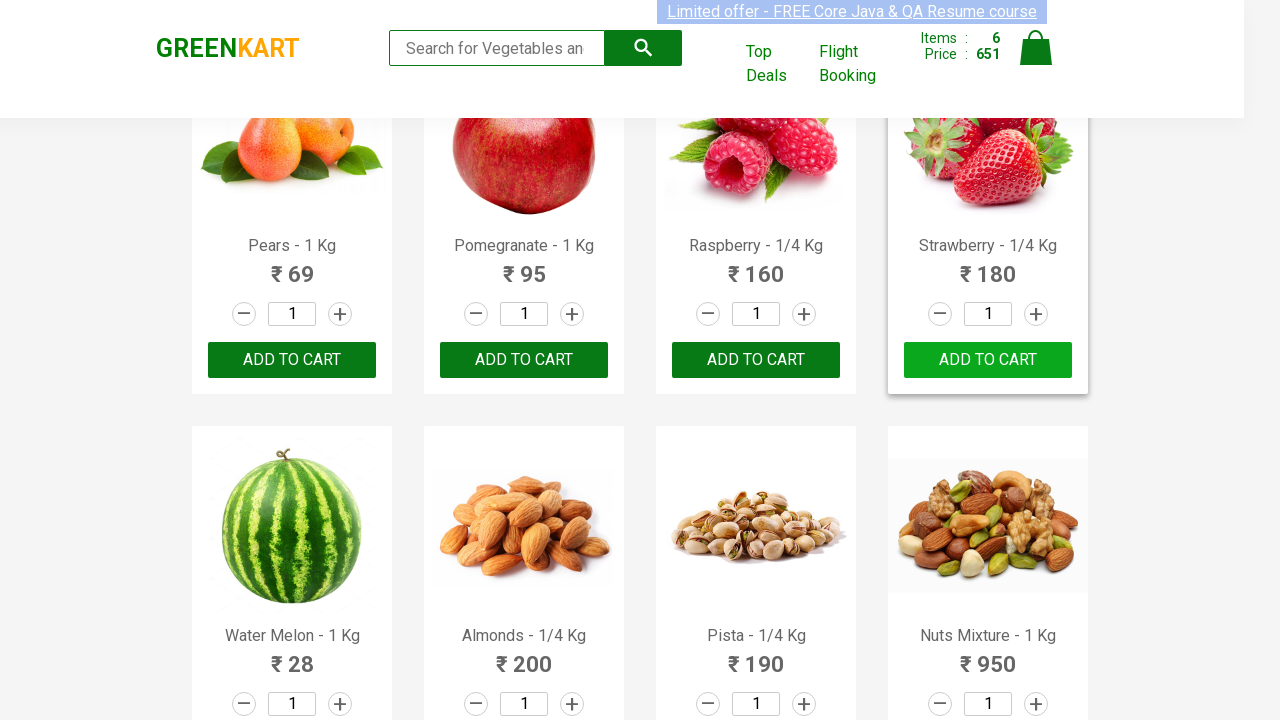

Extracted product name: Strawberry
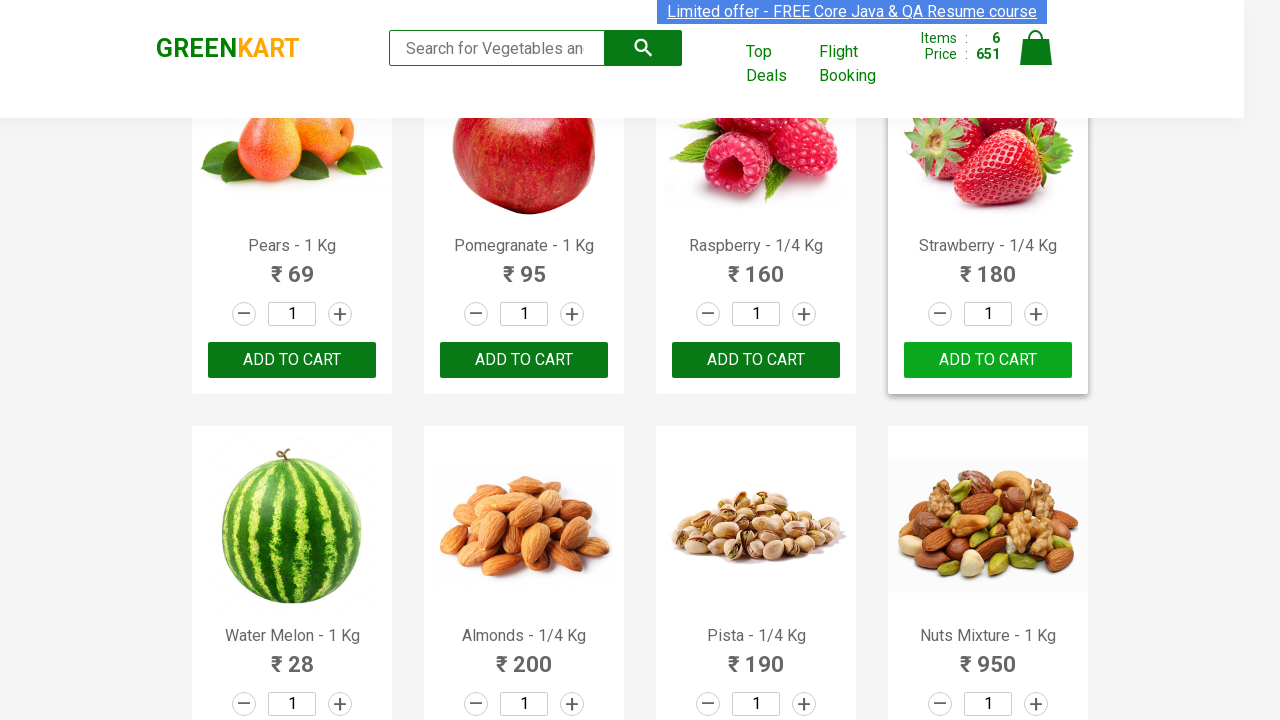

Extracted product name: Water Melon
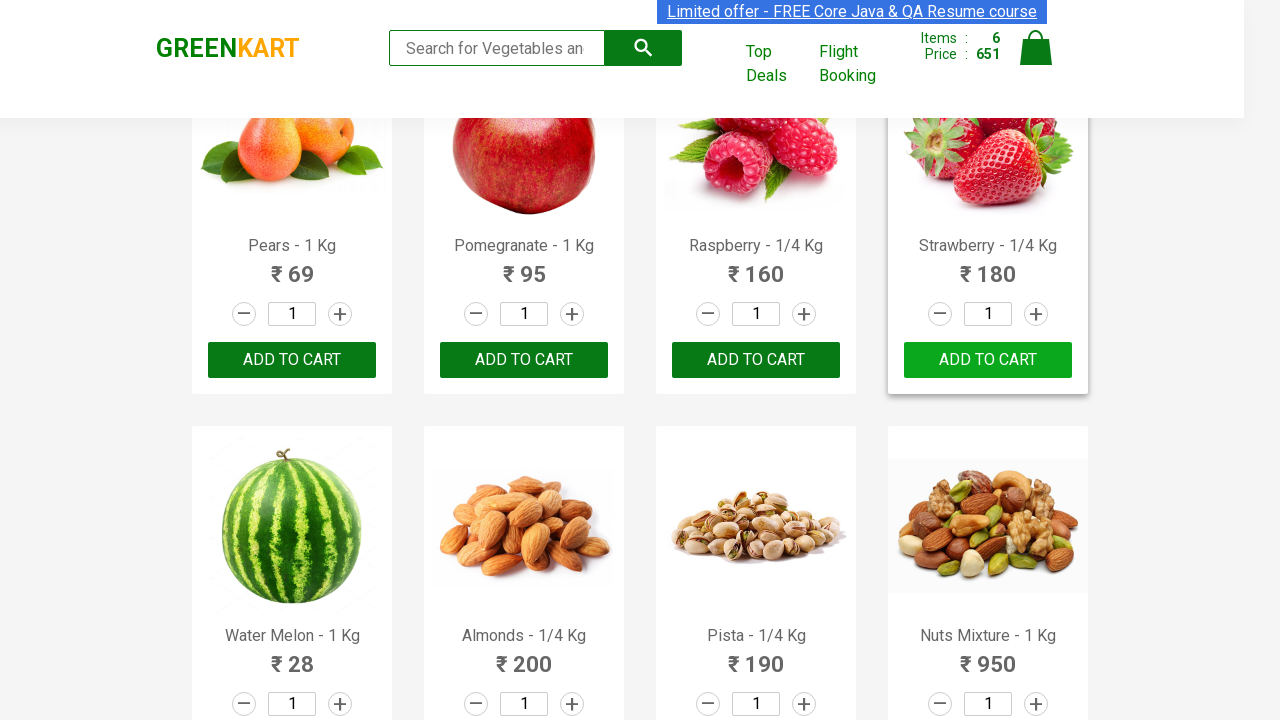

Extracted product name: Almonds
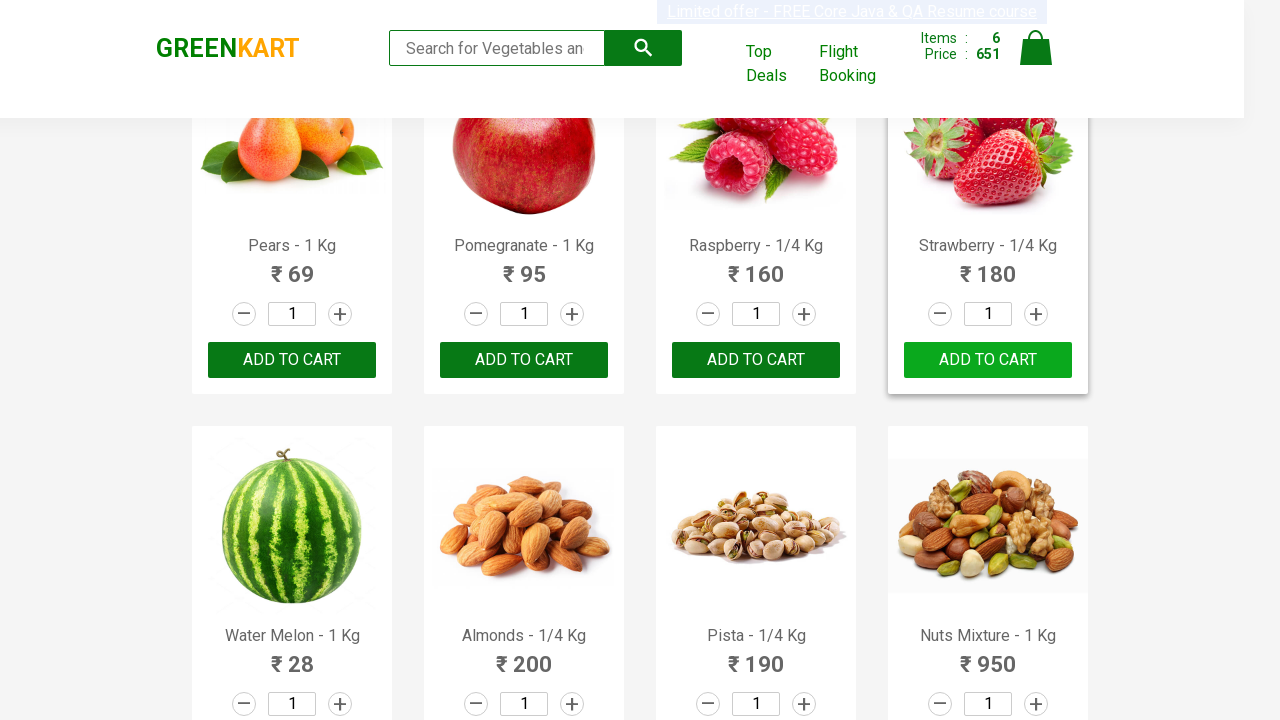

Extracted product name: Pista
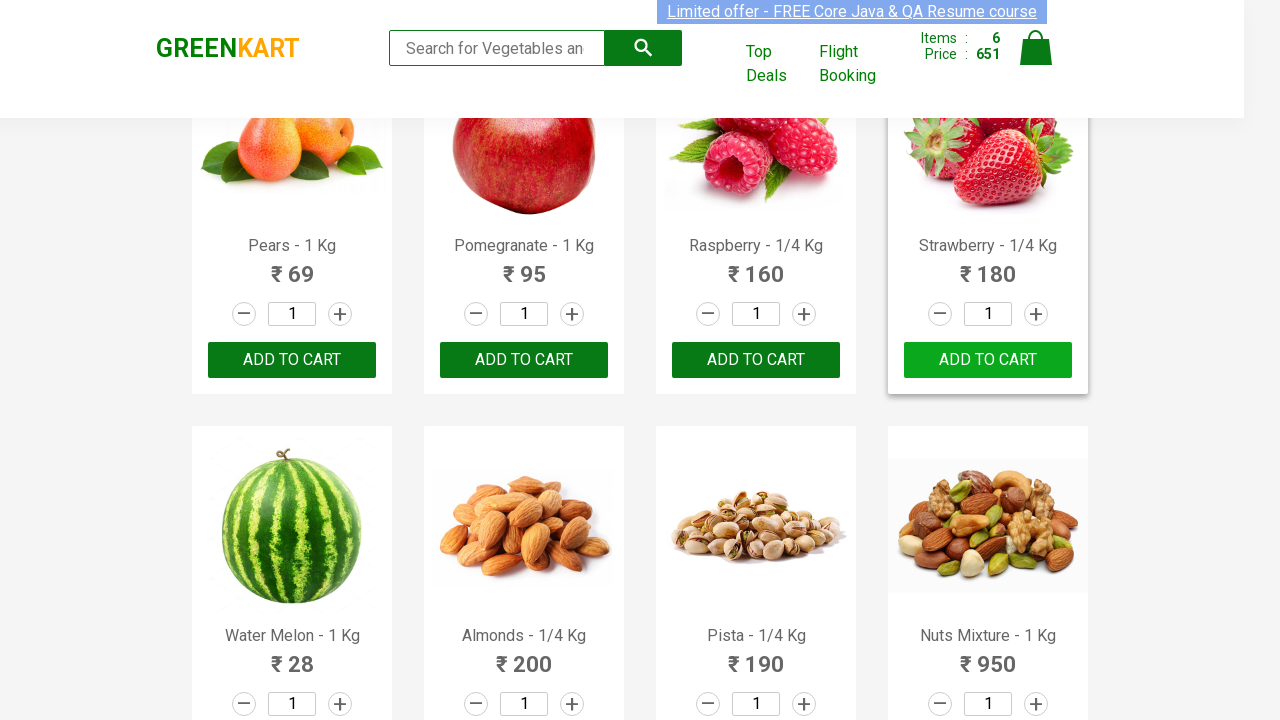

Extracted product name: Nuts Mixture
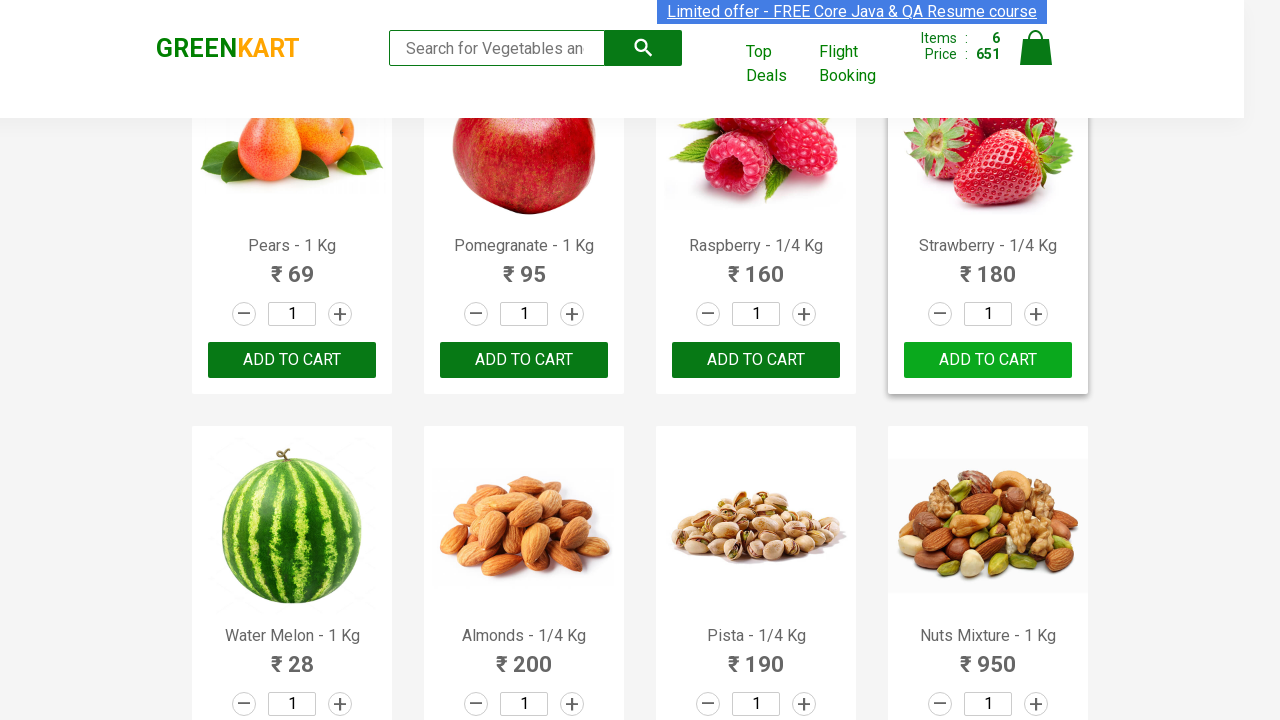

Extracted product name: Cashews
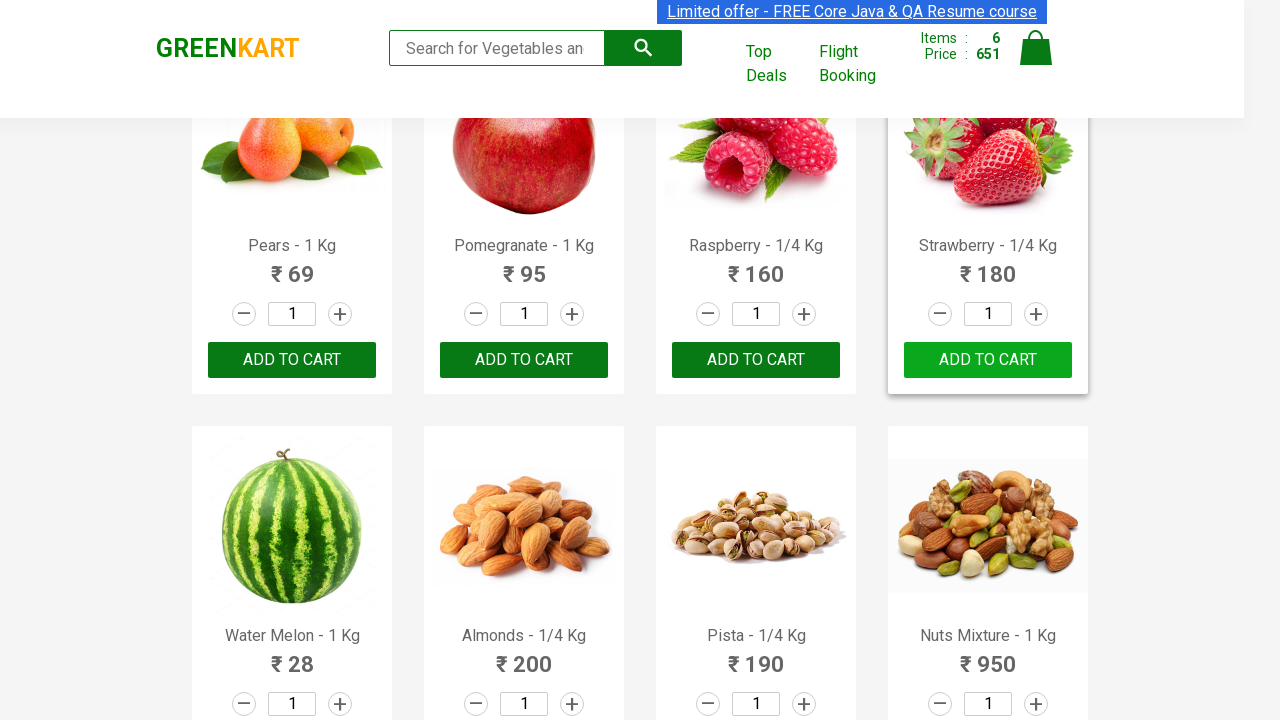

Added Cashews to cart at (292, 569) on .product >> nth=28 >> .product-action button
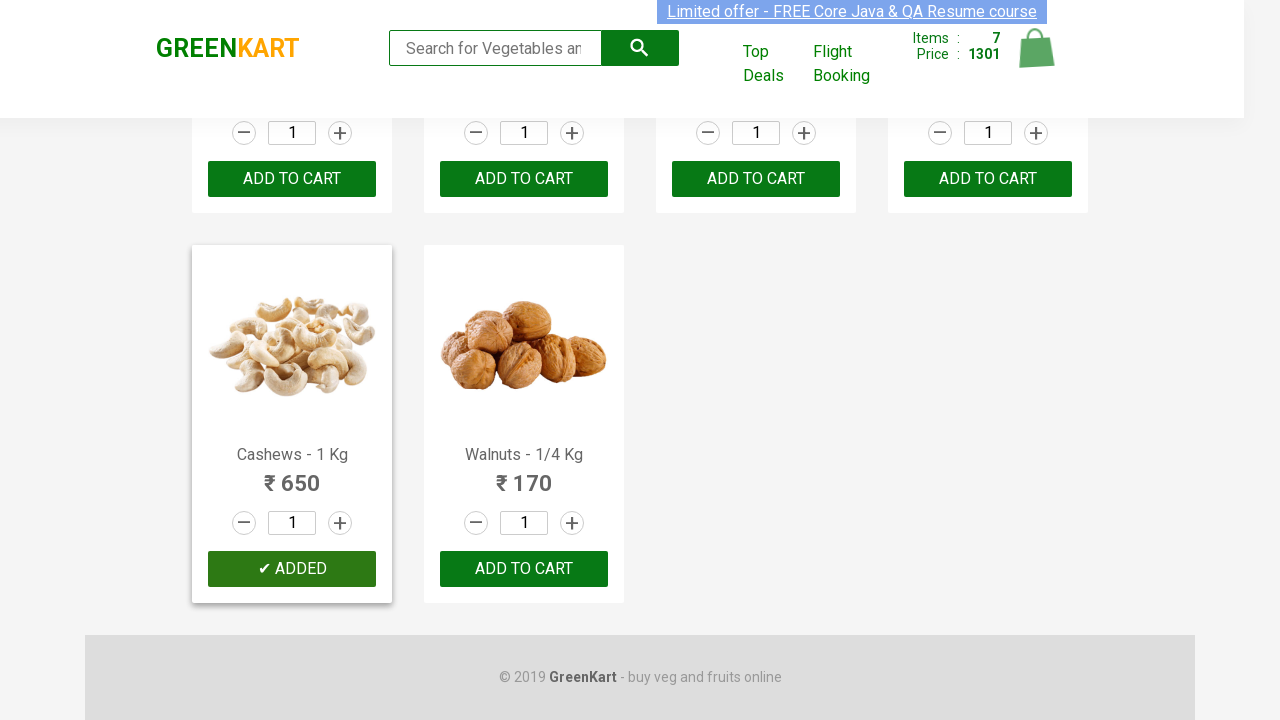

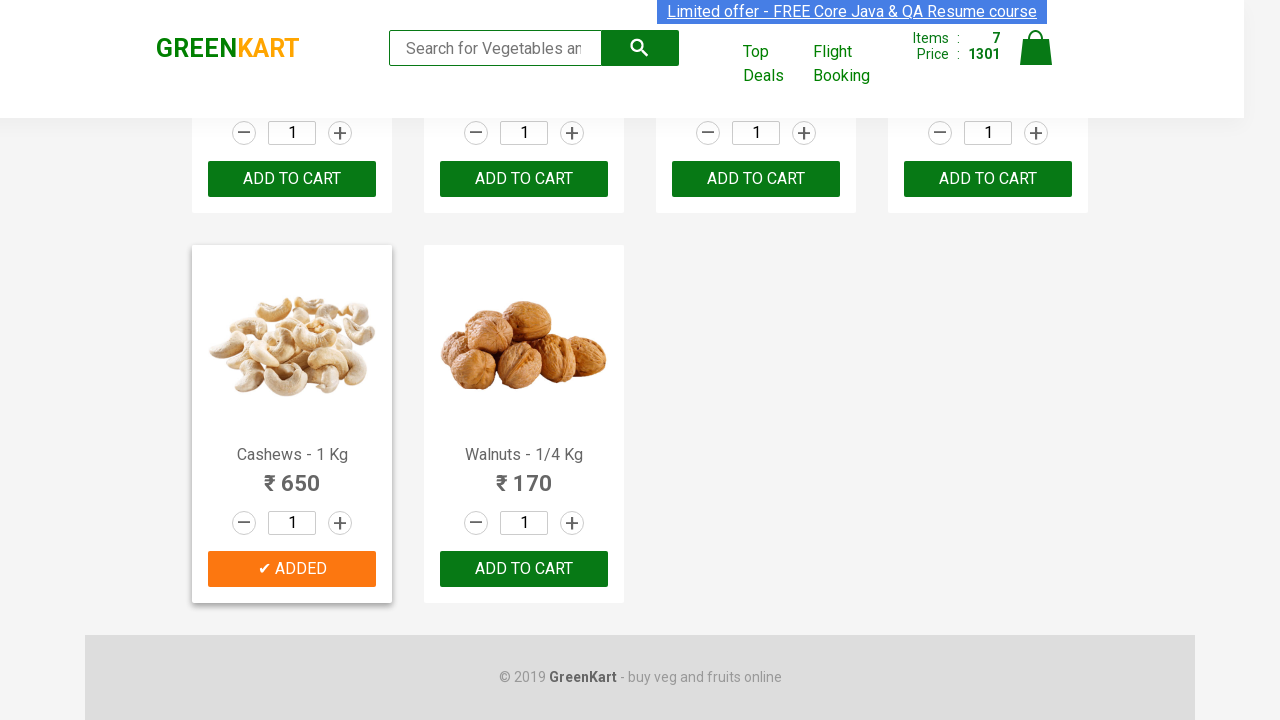